Tests filling a large form by entering text into all input fields and submitting the form via button click.

Starting URL: http://suninjuly.github.io/huge_form.html

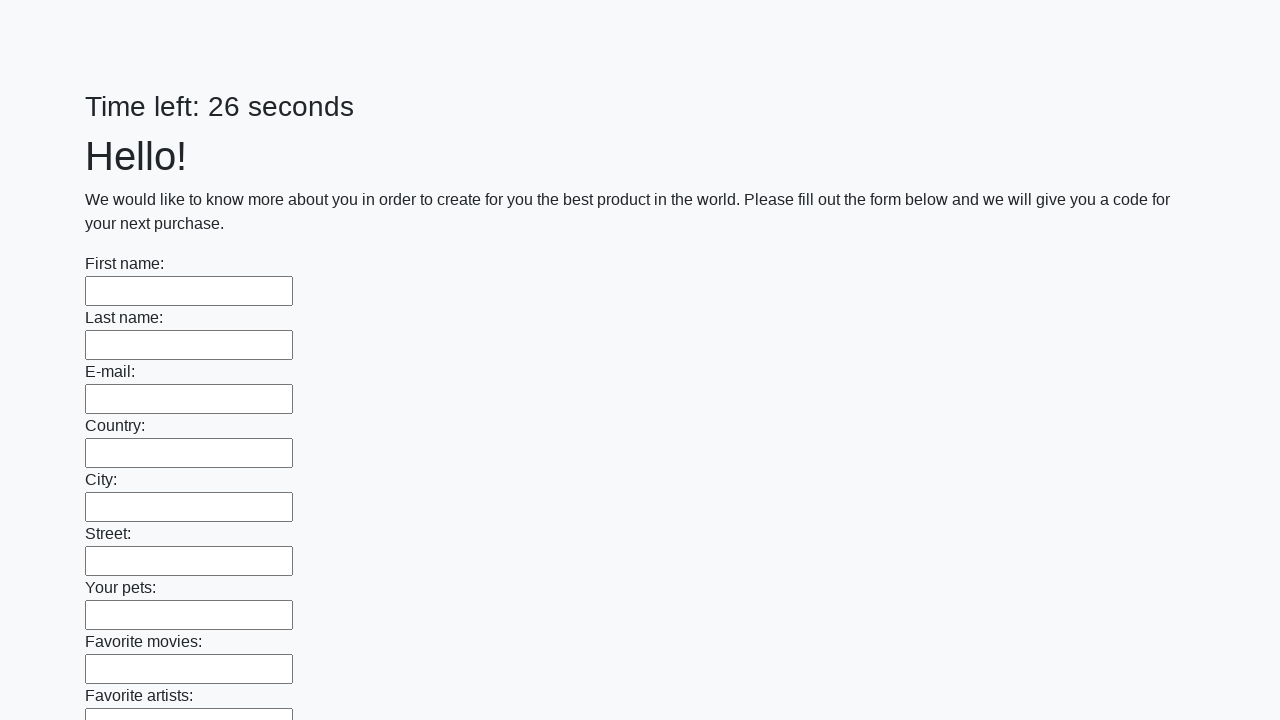

Navigated to huge form page
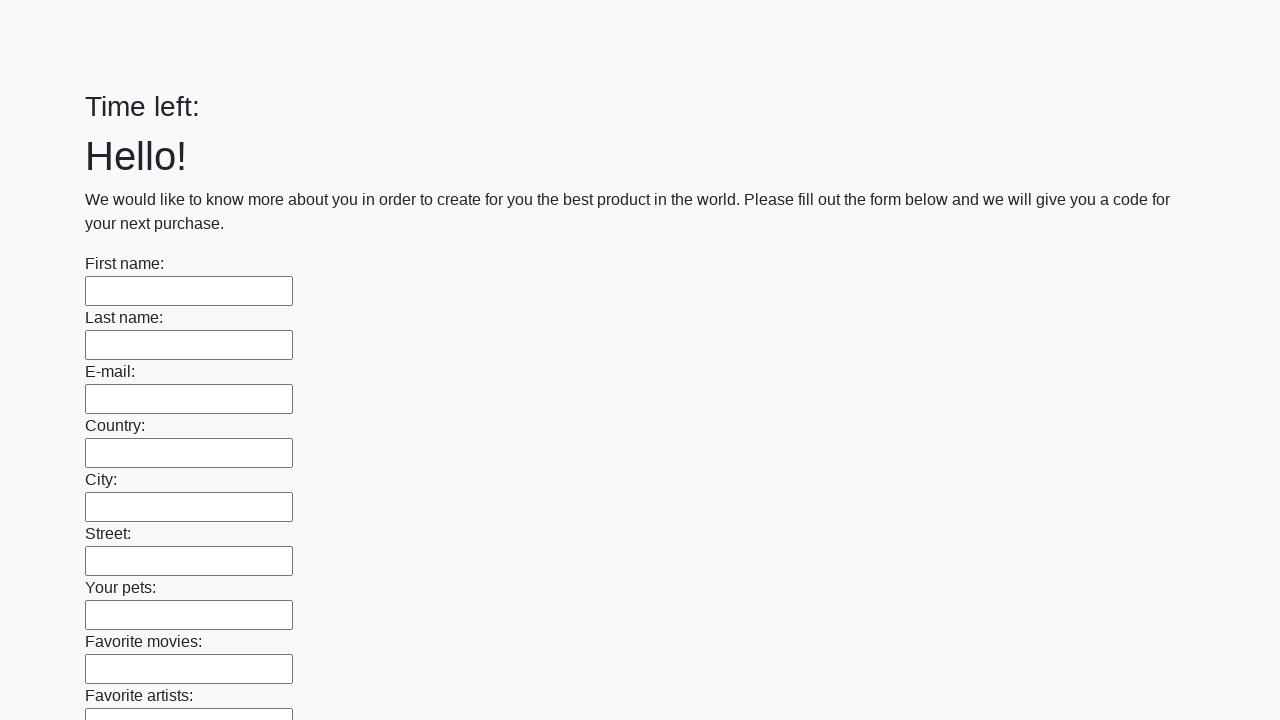

Filled input field with text 'Мой ответ' on input >> nth=0
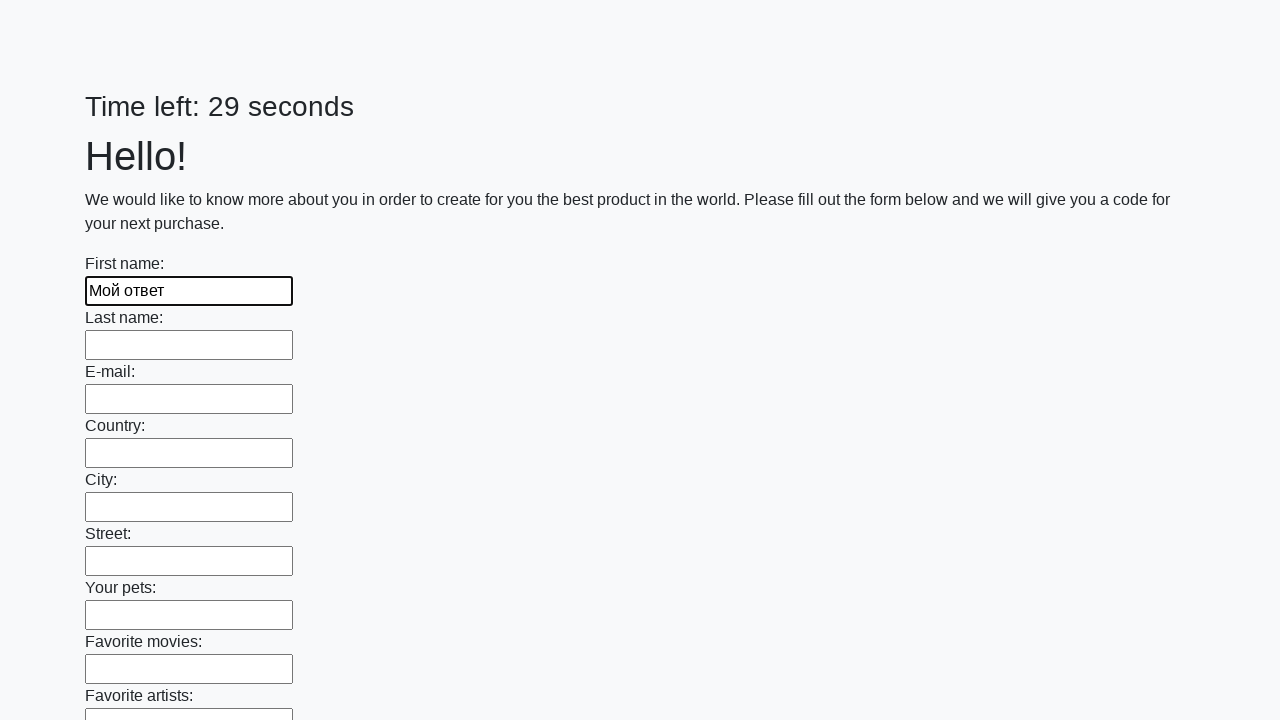

Filled input field with text 'Мой ответ' on input >> nth=1
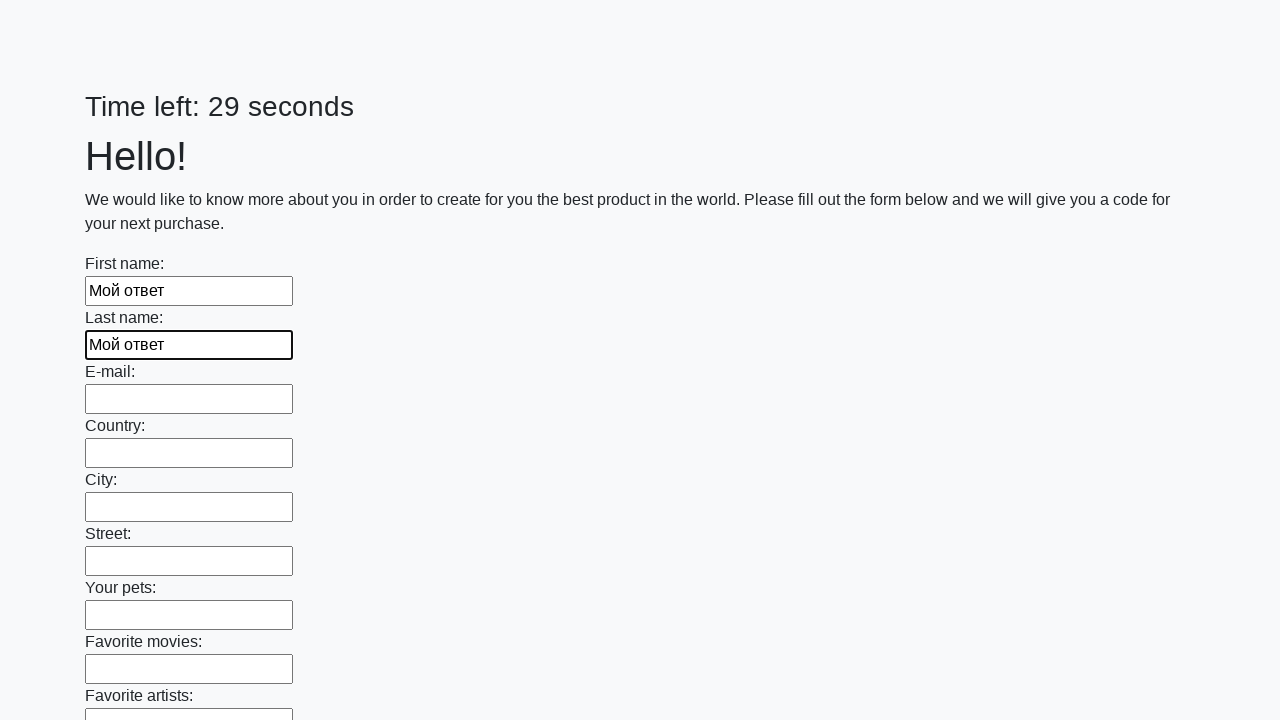

Filled input field with text 'Мой ответ' on input >> nth=2
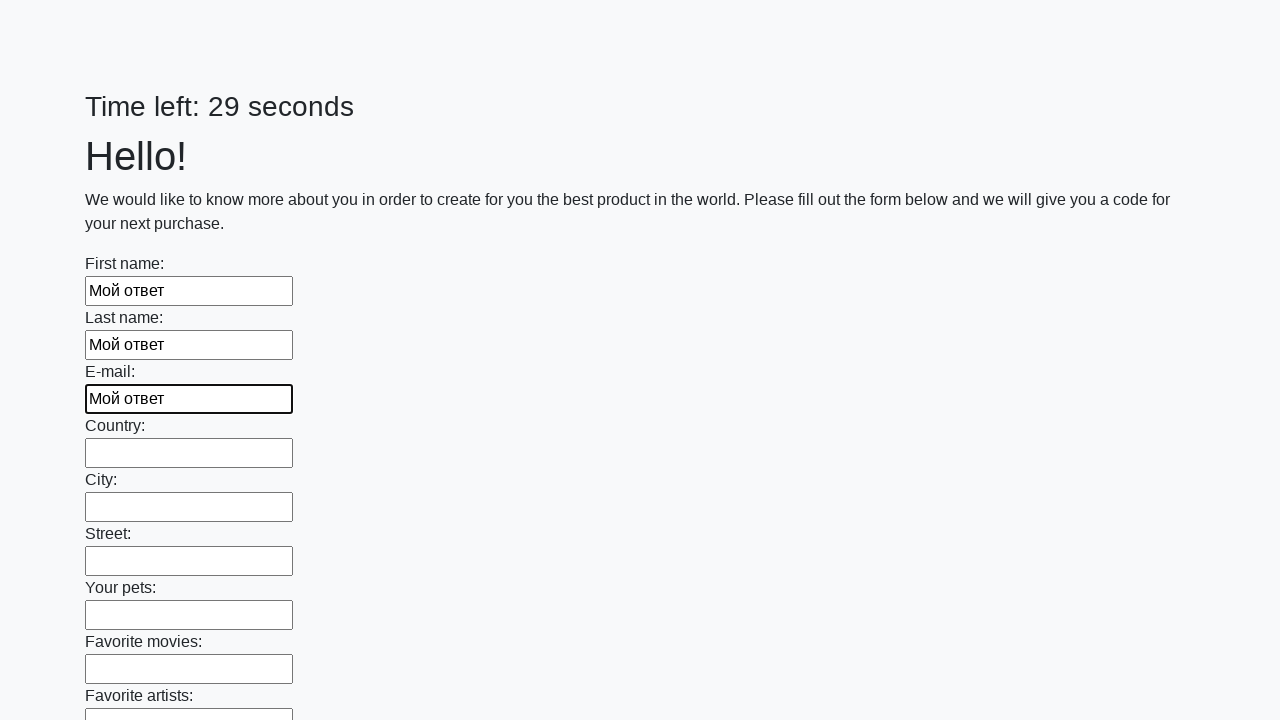

Filled input field with text 'Мой ответ' on input >> nth=3
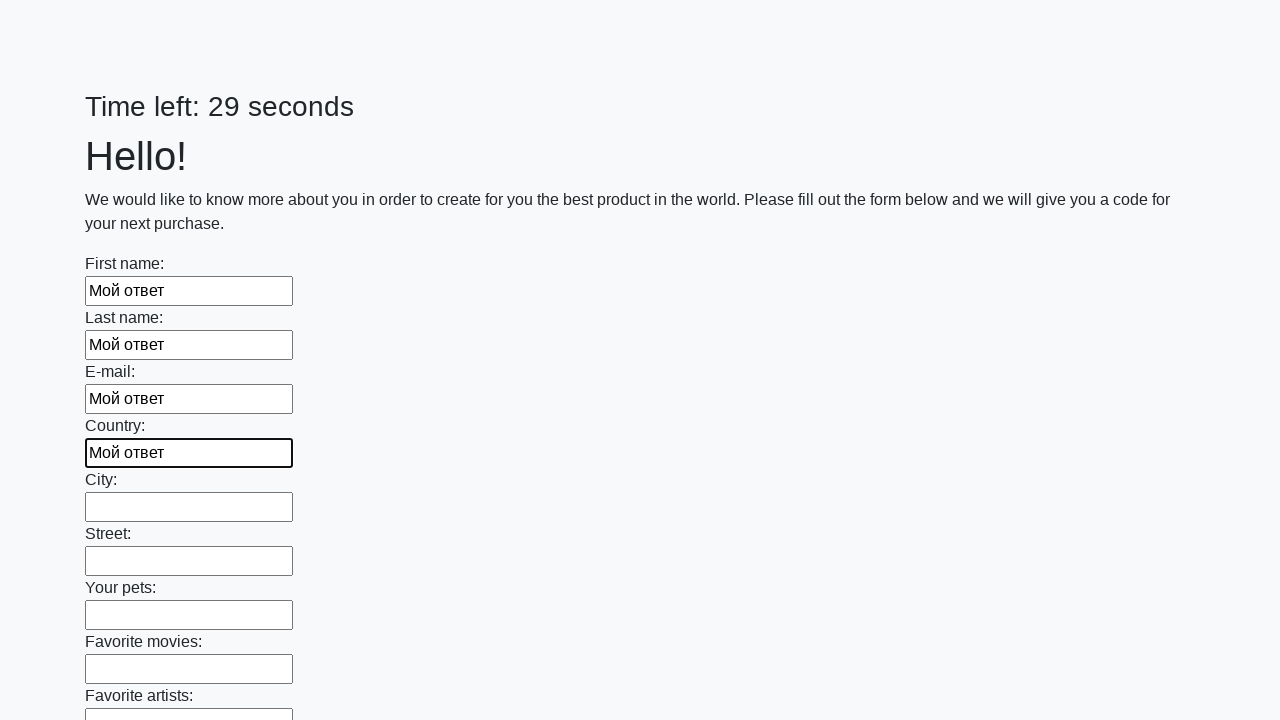

Filled input field with text 'Мой ответ' on input >> nth=4
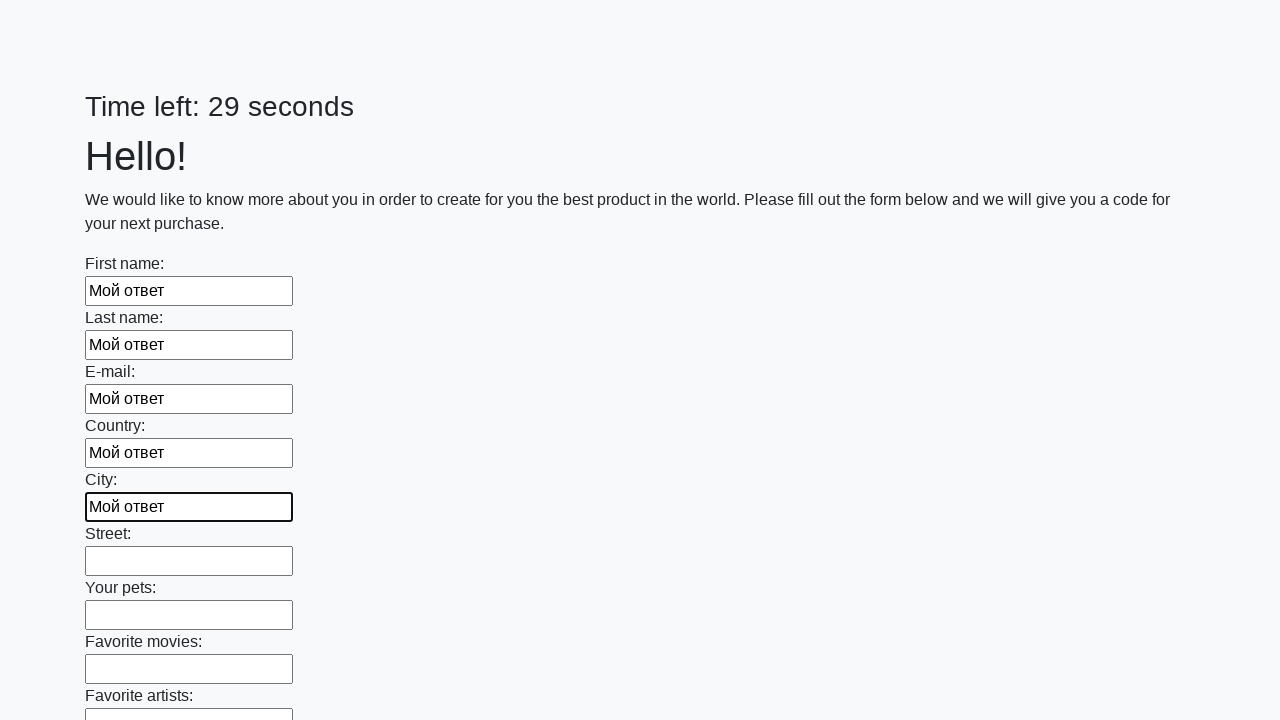

Filled input field with text 'Мой ответ' on input >> nth=5
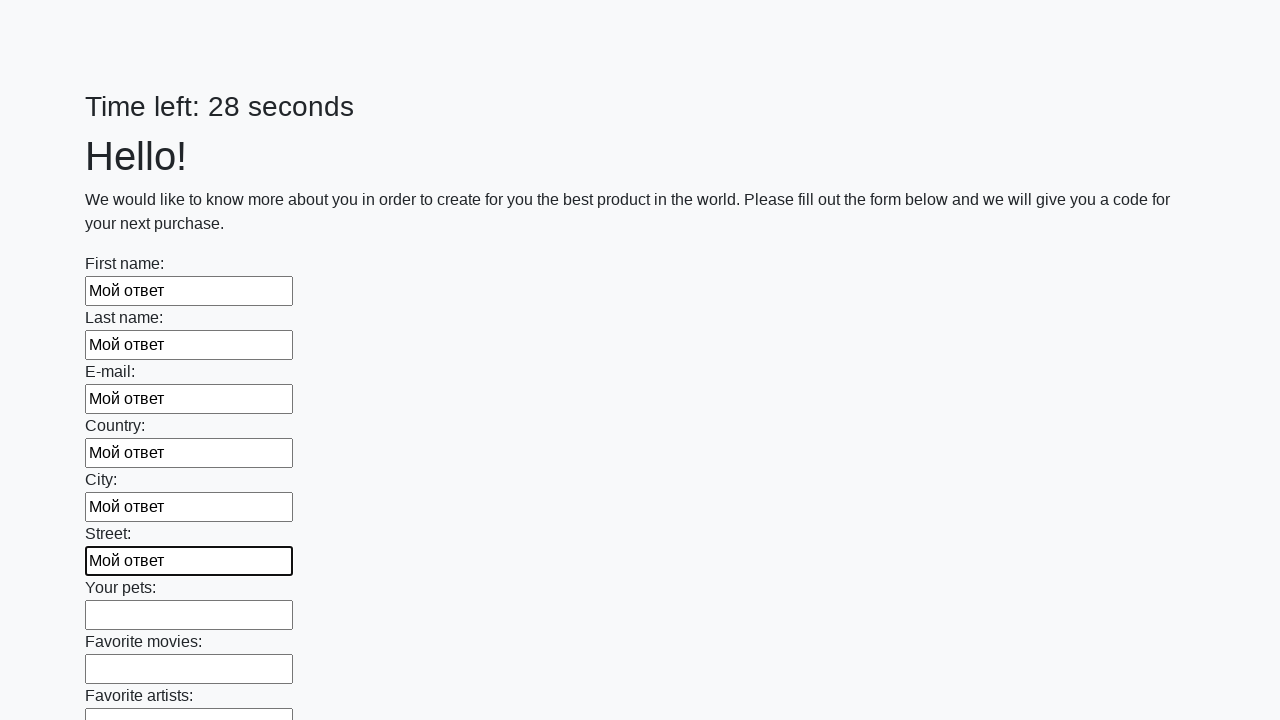

Filled input field with text 'Мой ответ' on input >> nth=6
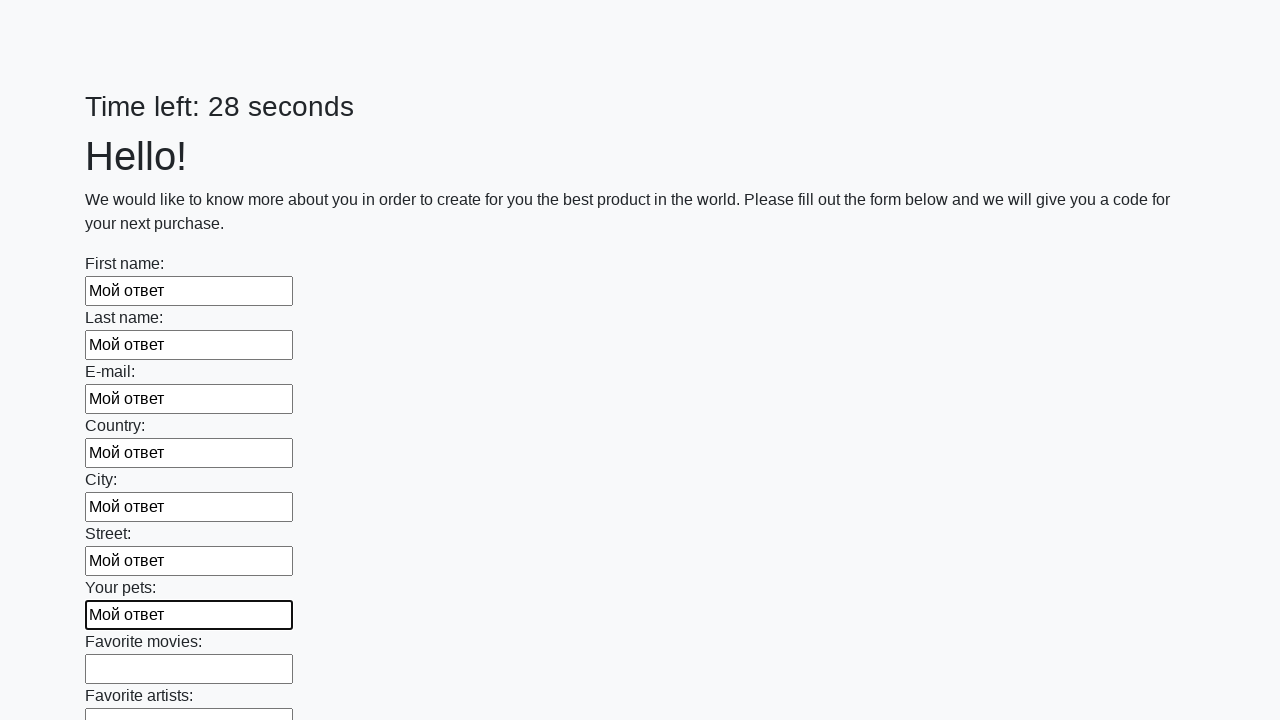

Filled input field with text 'Мой ответ' on input >> nth=7
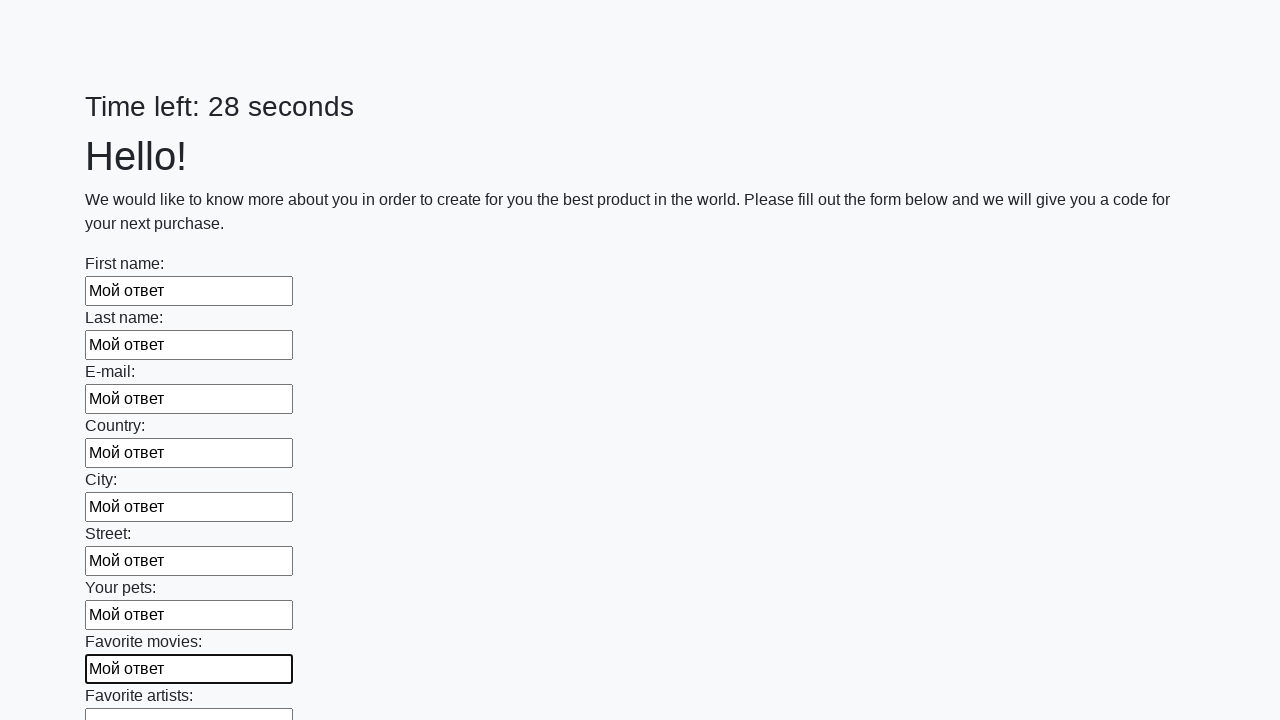

Filled input field with text 'Мой ответ' on input >> nth=8
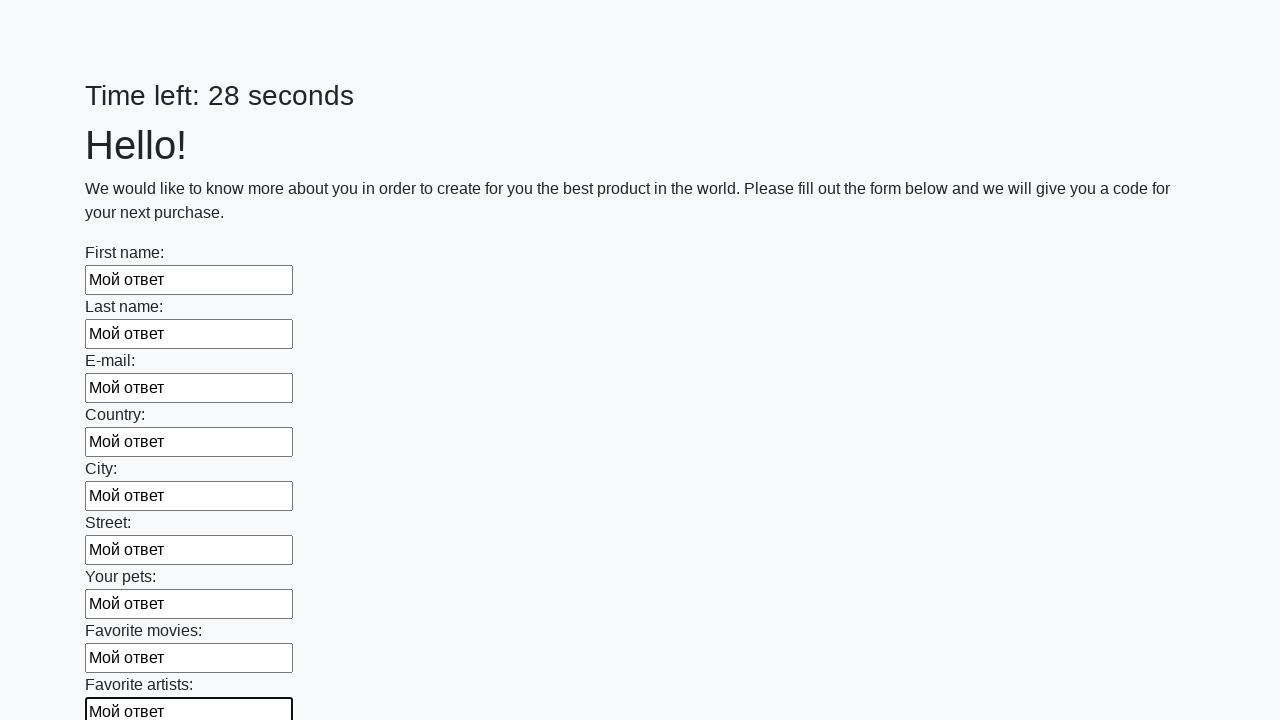

Filled input field with text 'Мой ответ' on input >> nth=9
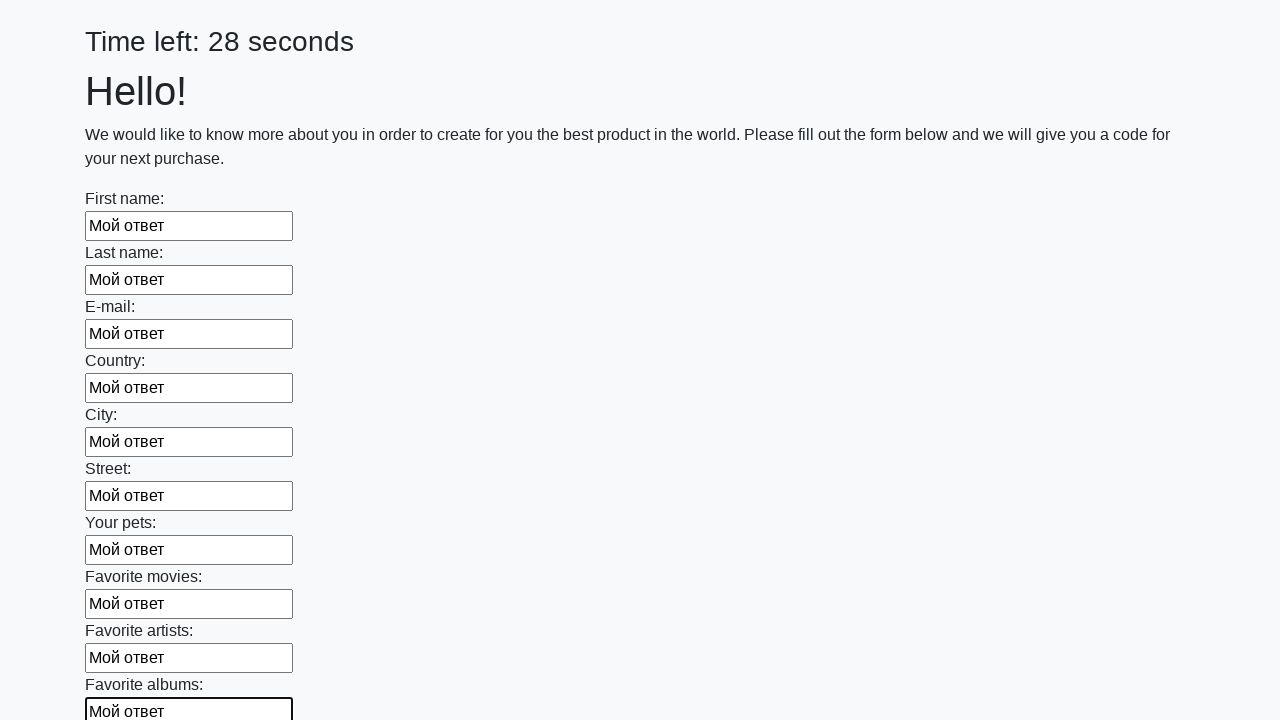

Filled input field with text 'Мой ответ' on input >> nth=10
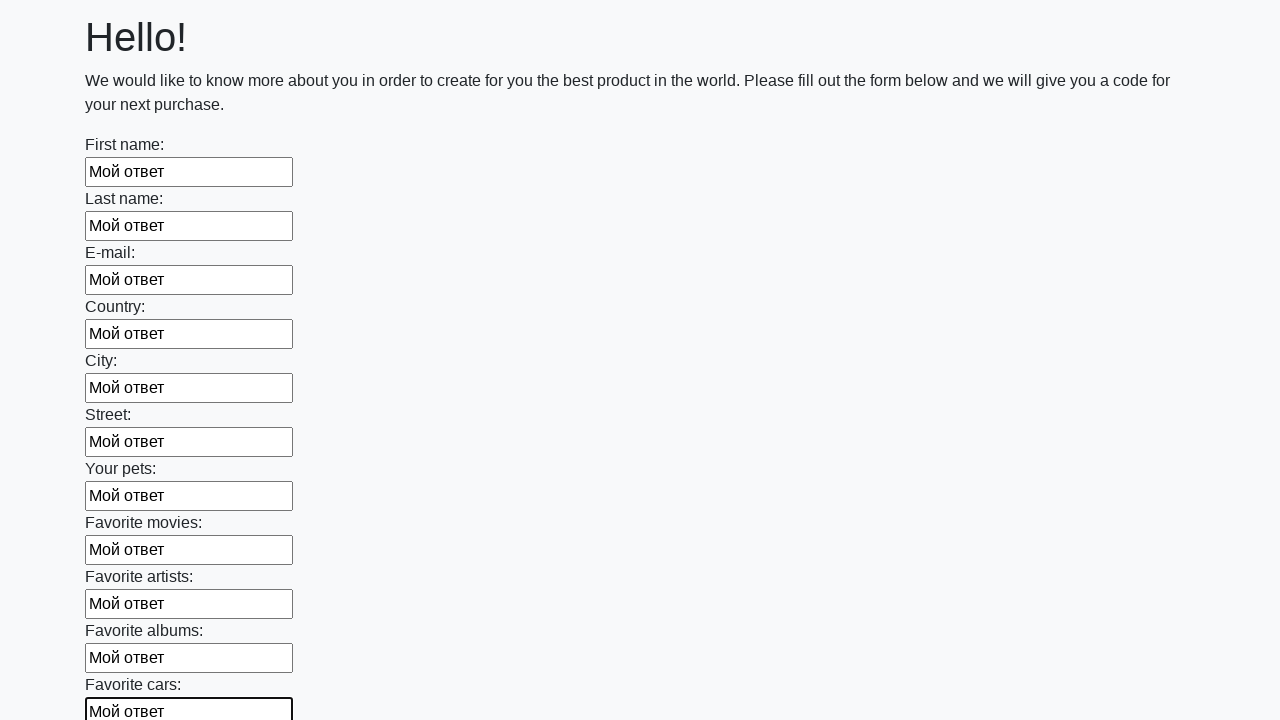

Filled input field with text 'Мой ответ' on input >> nth=11
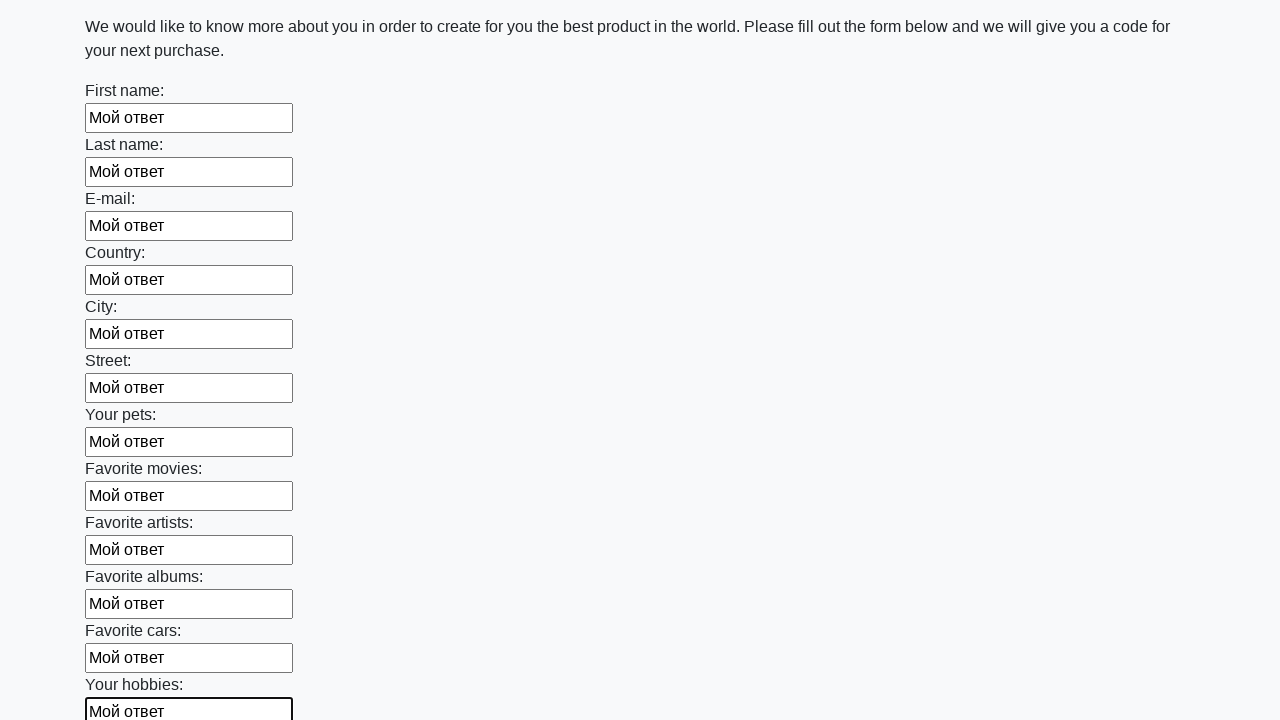

Filled input field with text 'Мой ответ' on input >> nth=12
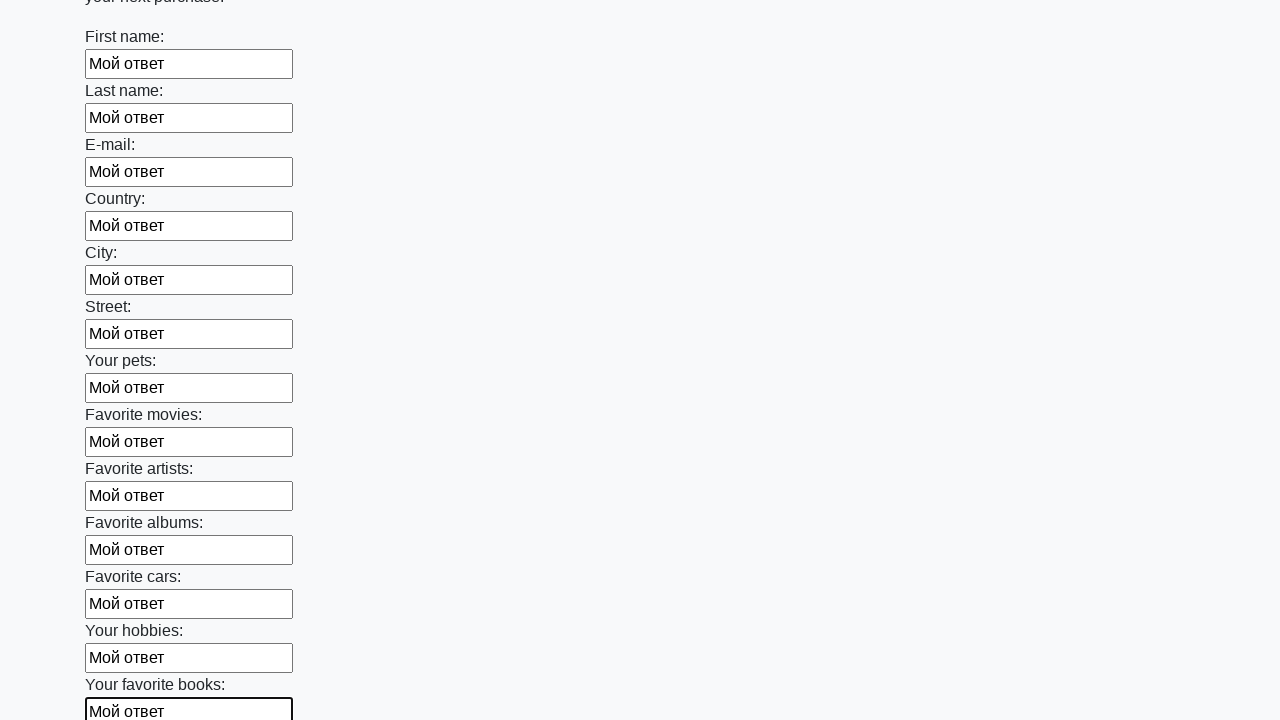

Filled input field with text 'Мой ответ' on input >> nth=13
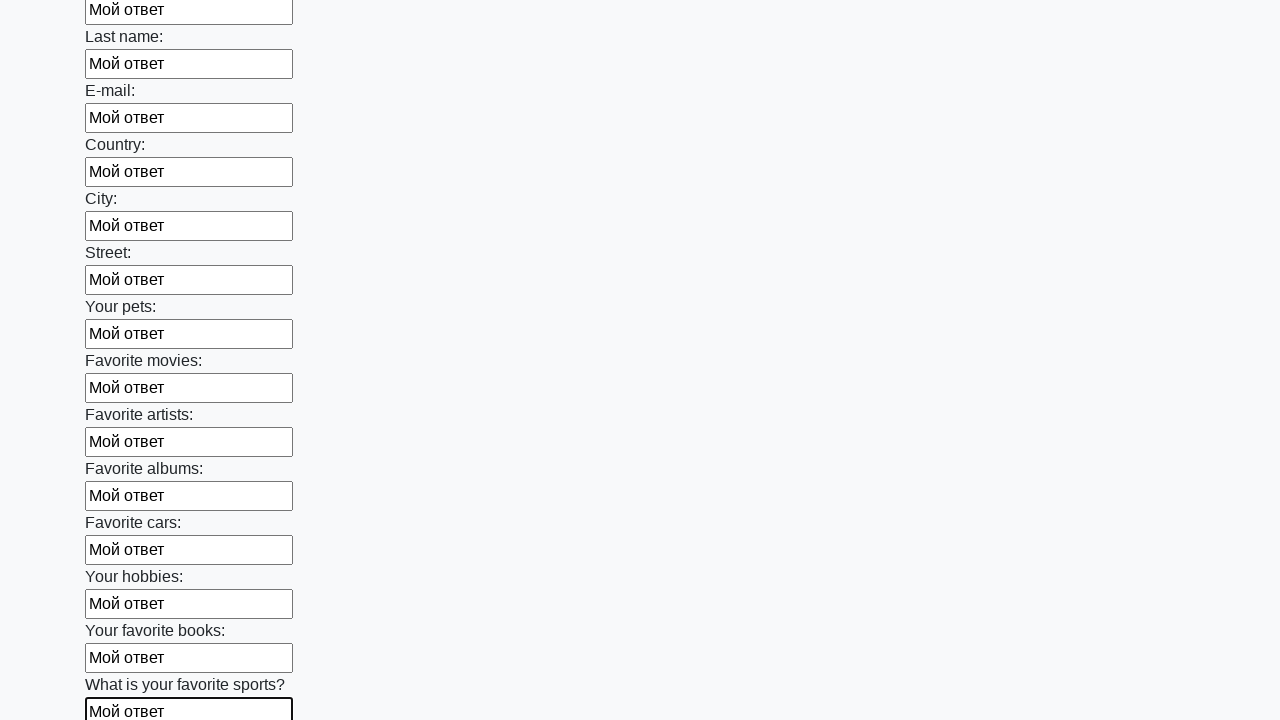

Filled input field with text 'Мой ответ' on input >> nth=14
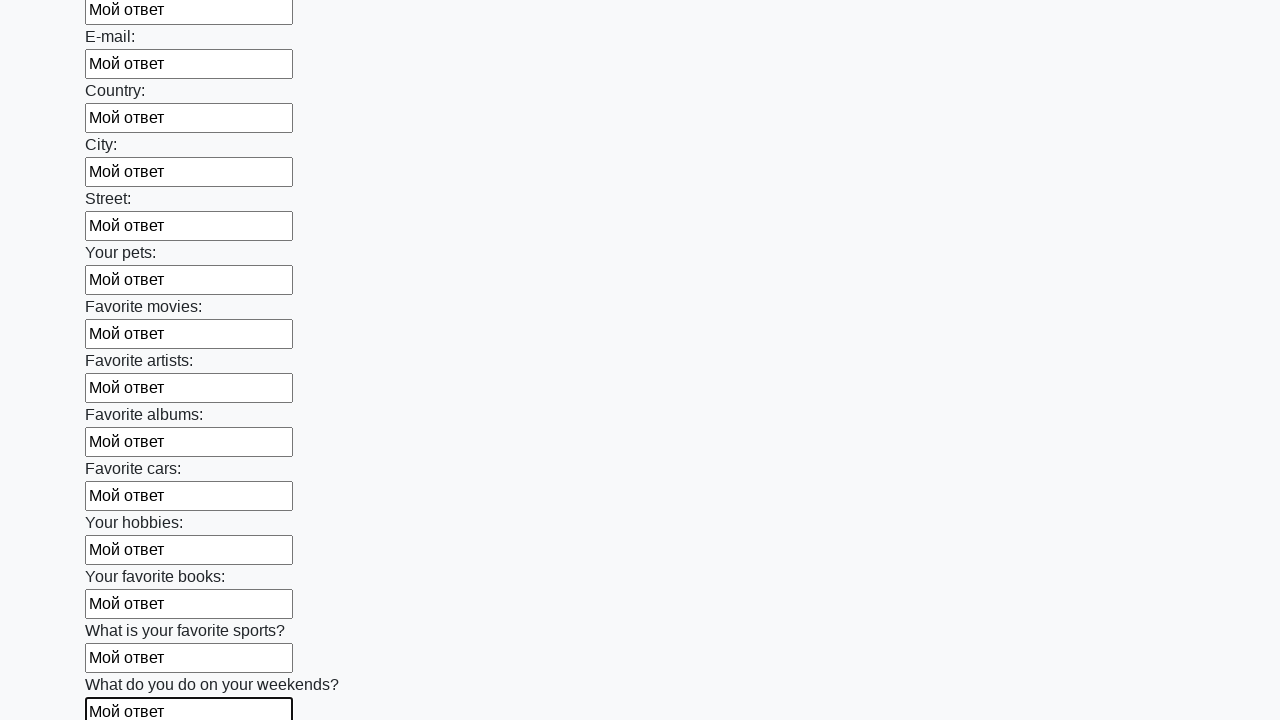

Filled input field with text 'Мой ответ' on input >> nth=15
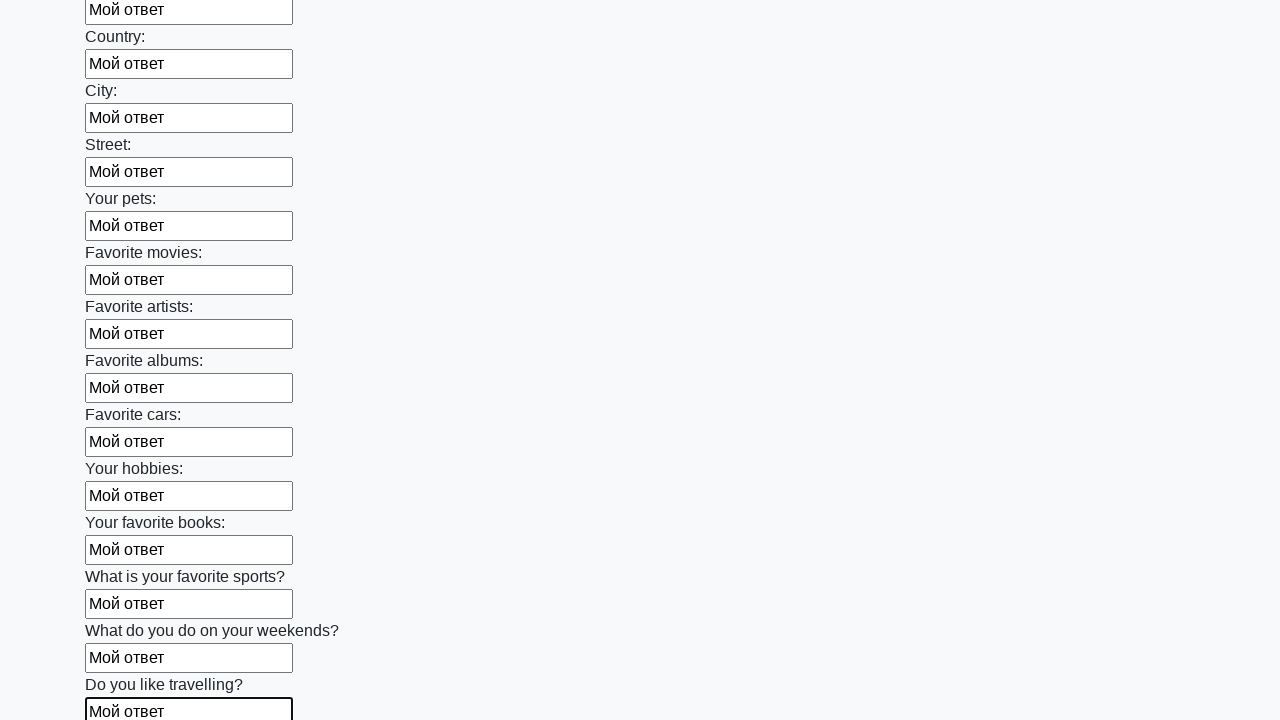

Filled input field with text 'Мой ответ' on input >> nth=16
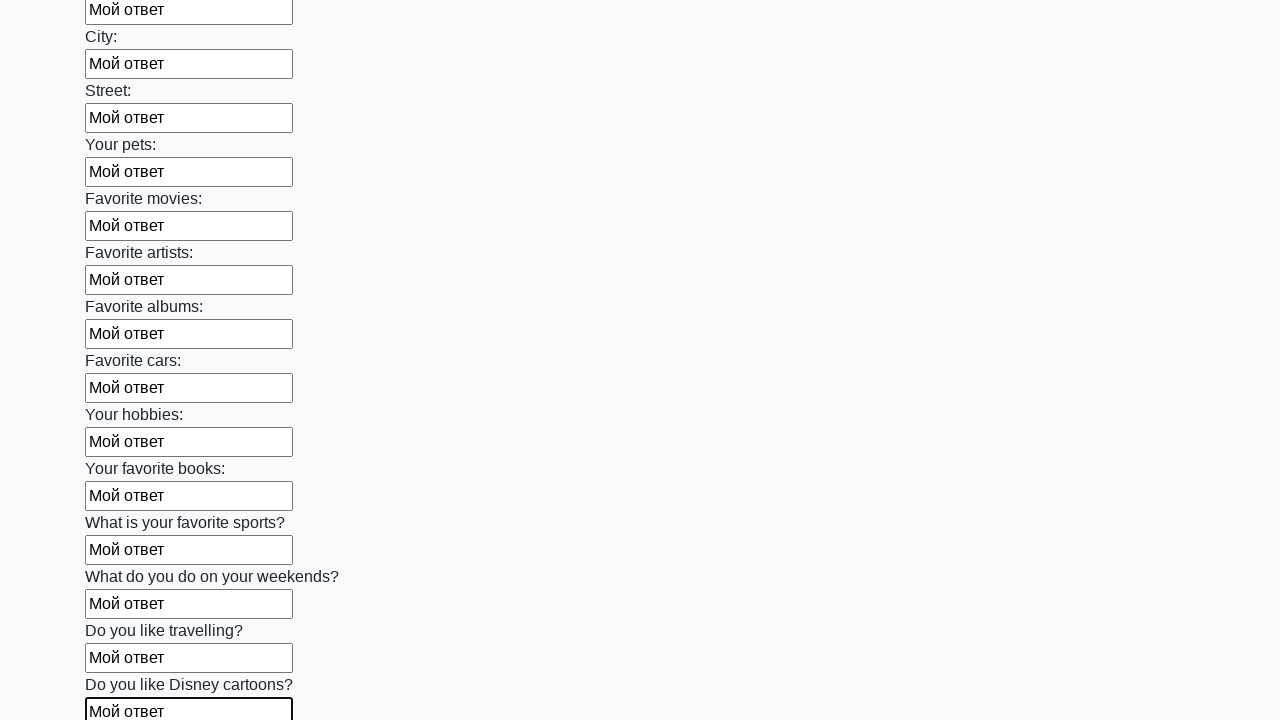

Filled input field with text 'Мой ответ' on input >> nth=17
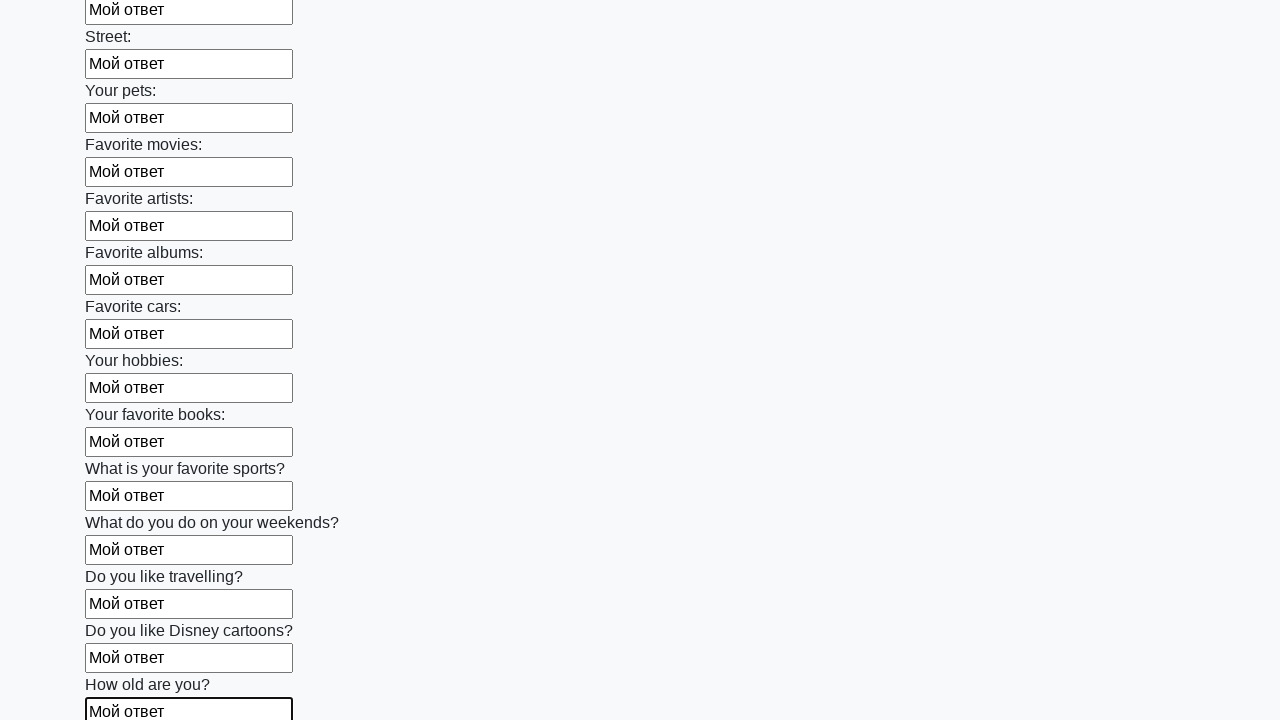

Filled input field with text 'Мой ответ' on input >> nth=18
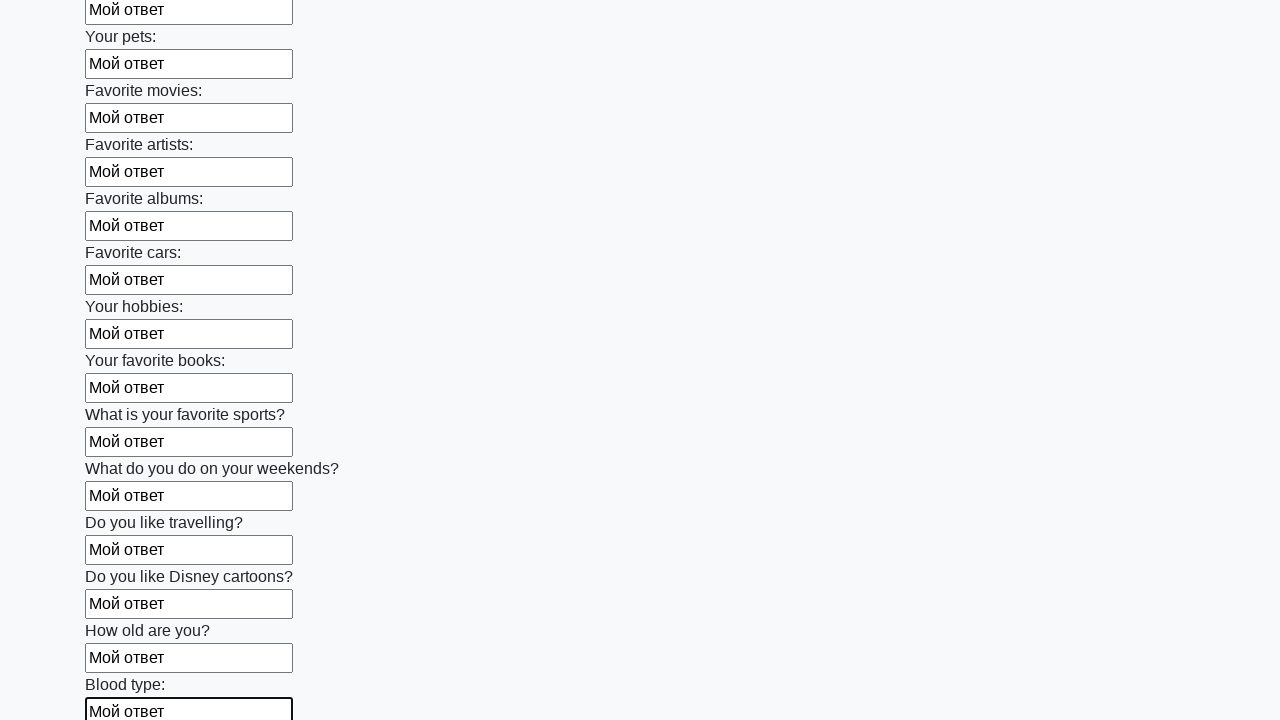

Filled input field with text 'Мой ответ' on input >> nth=19
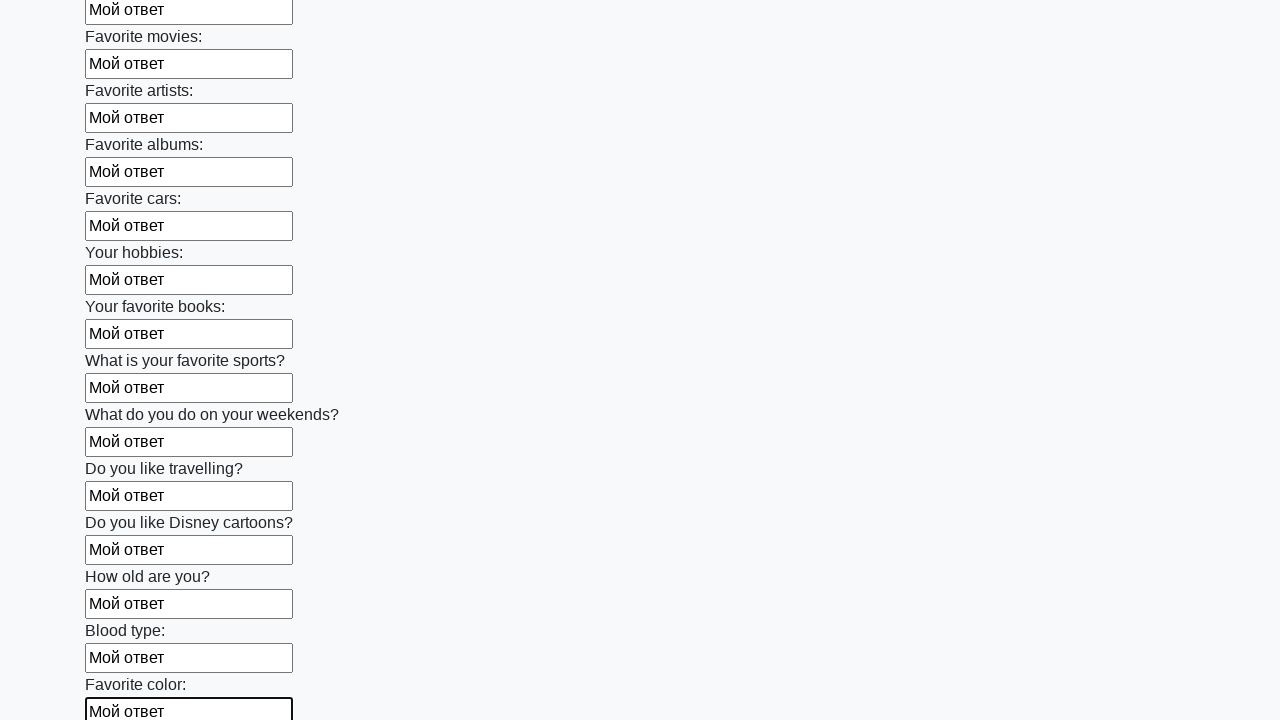

Filled input field with text 'Мой ответ' on input >> nth=20
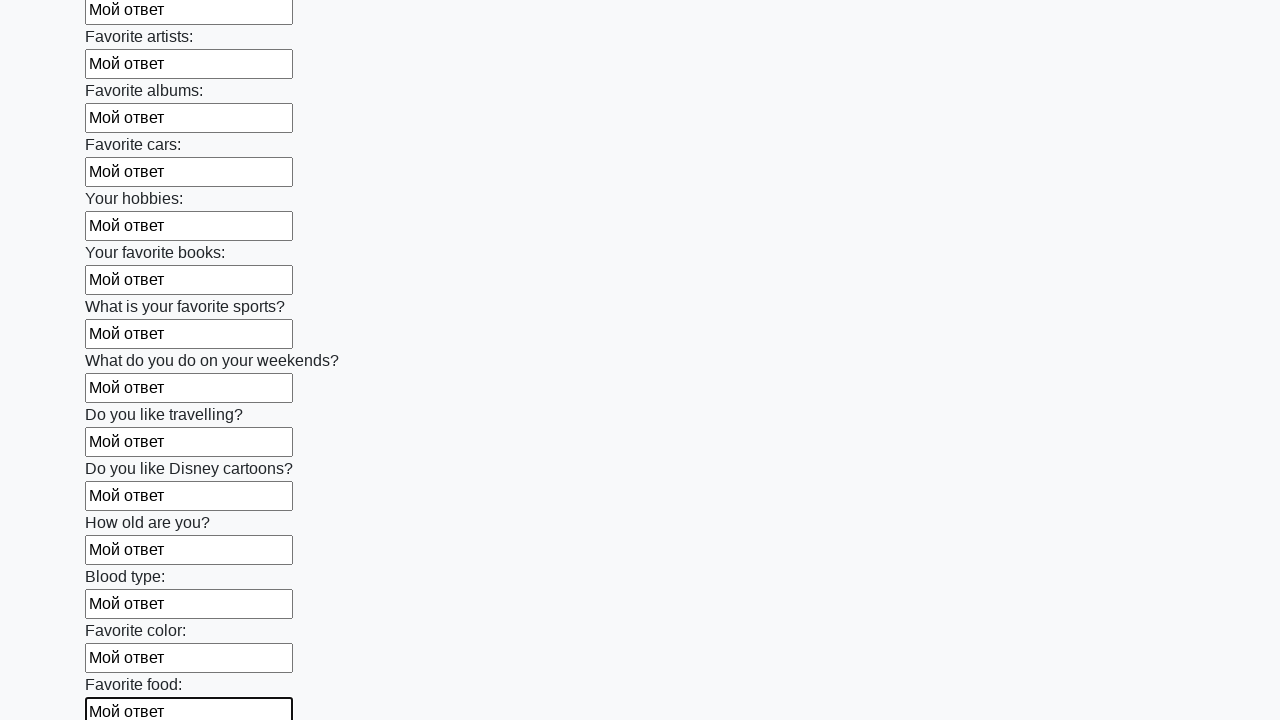

Filled input field with text 'Мой ответ' on input >> nth=21
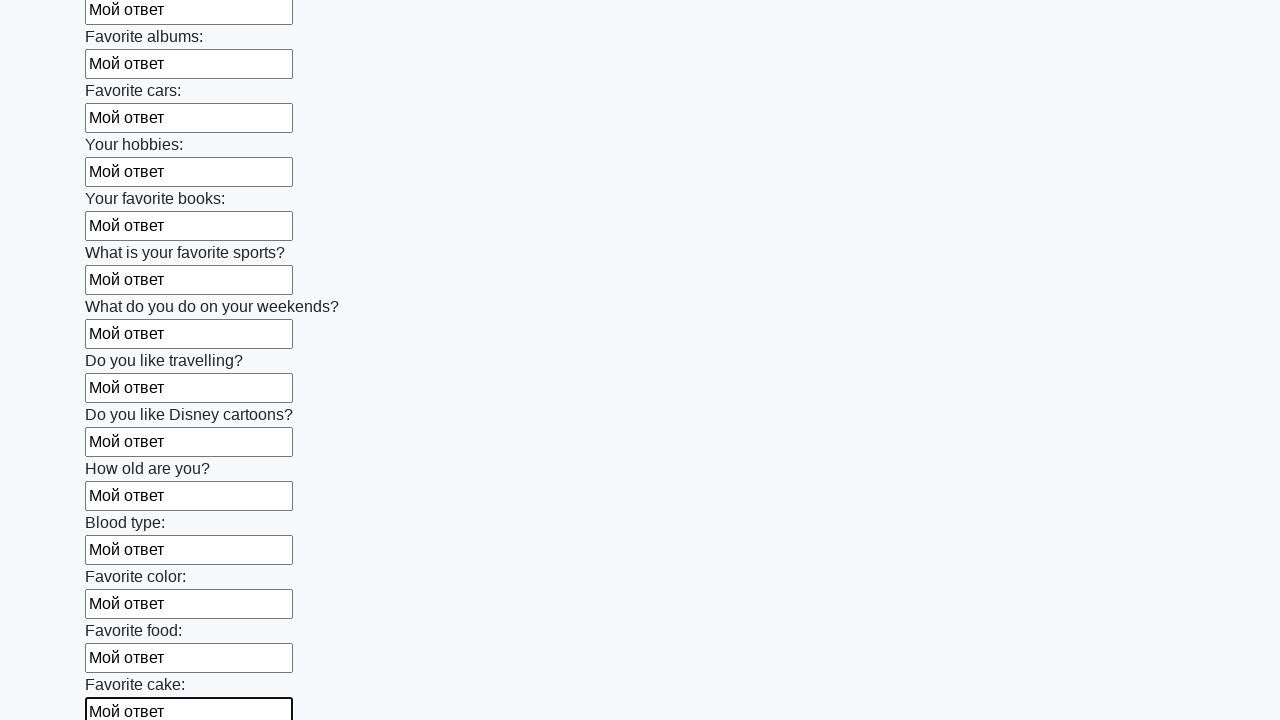

Filled input field with text 'Мой ответ' on input >> nth=22
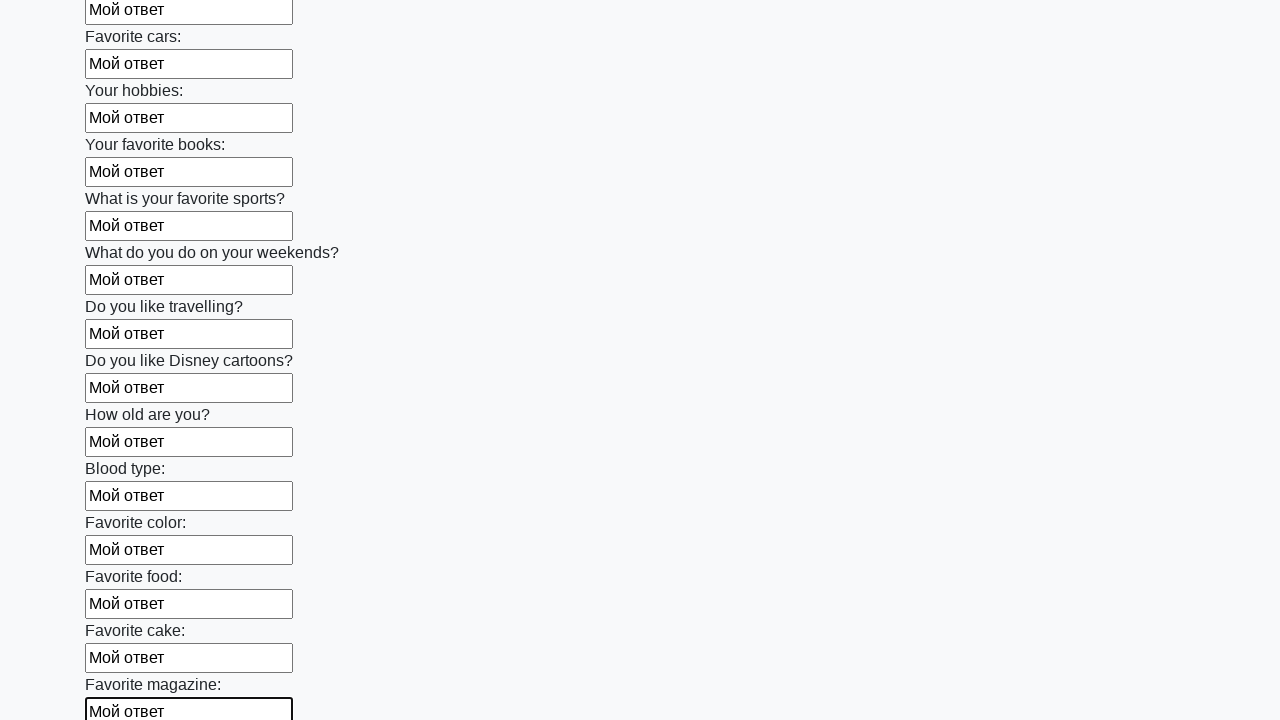

Filled input field with text 'Мой ответ' on input >> nth=23
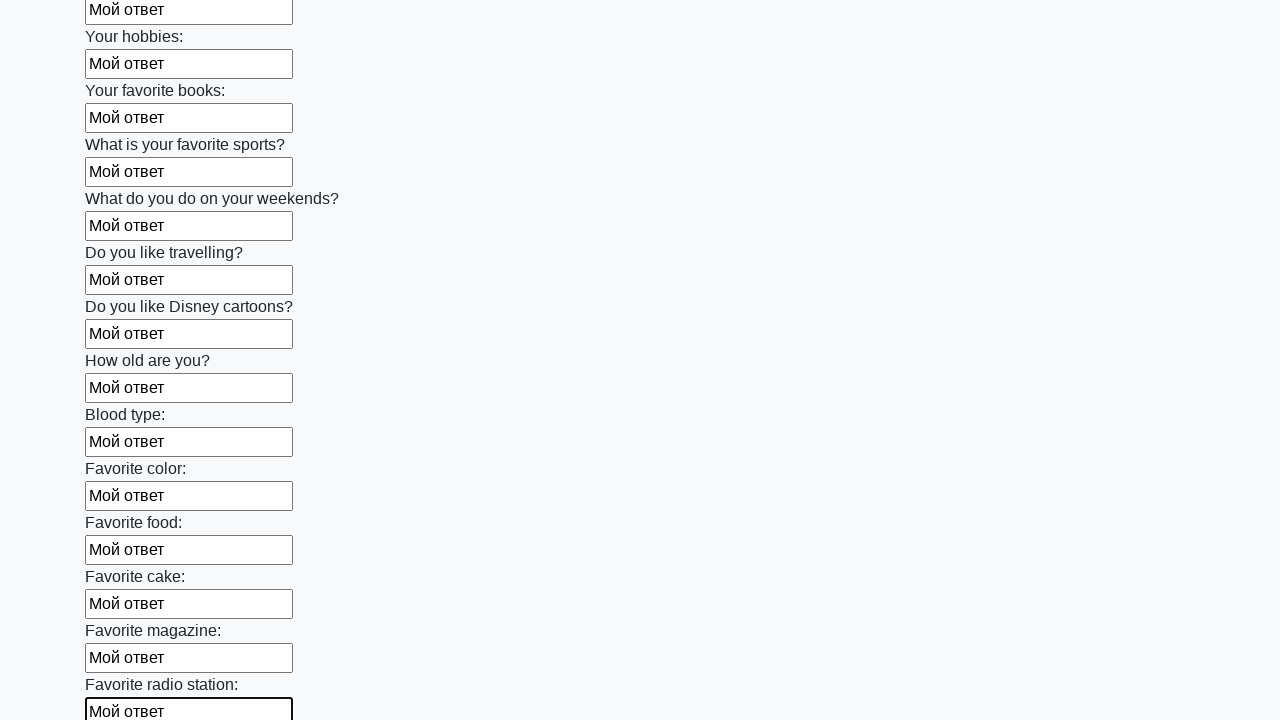

Filled input field with text 'Мой ответ' on input >> nth=24
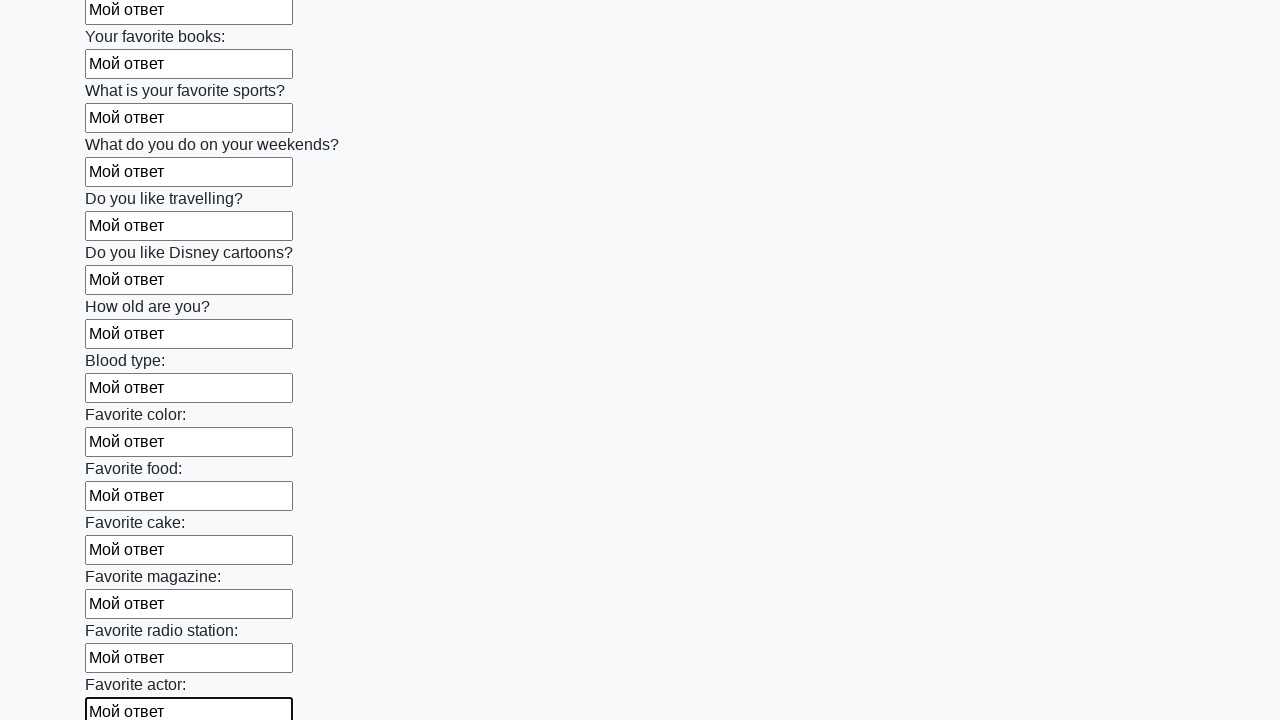

Filled input field with text 'Мой ответ' on input >> nth=25
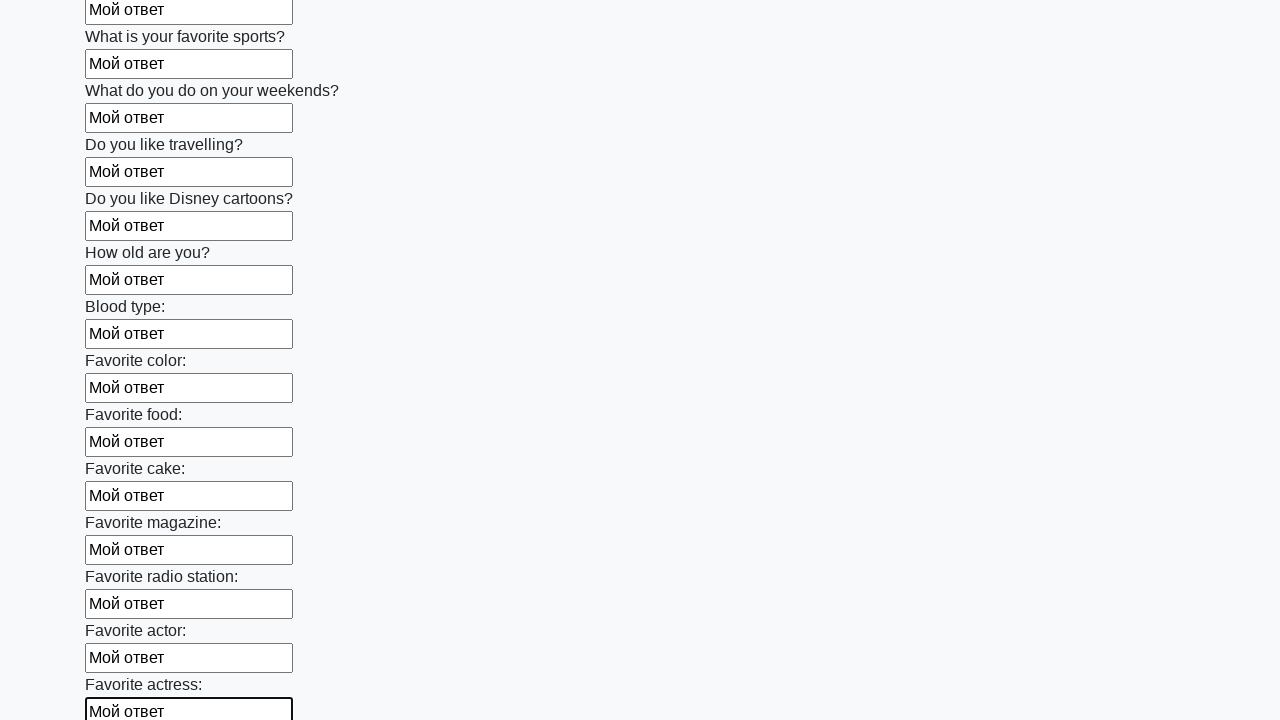

Filled input field with text 'Мой ответ' on input >> nth=26
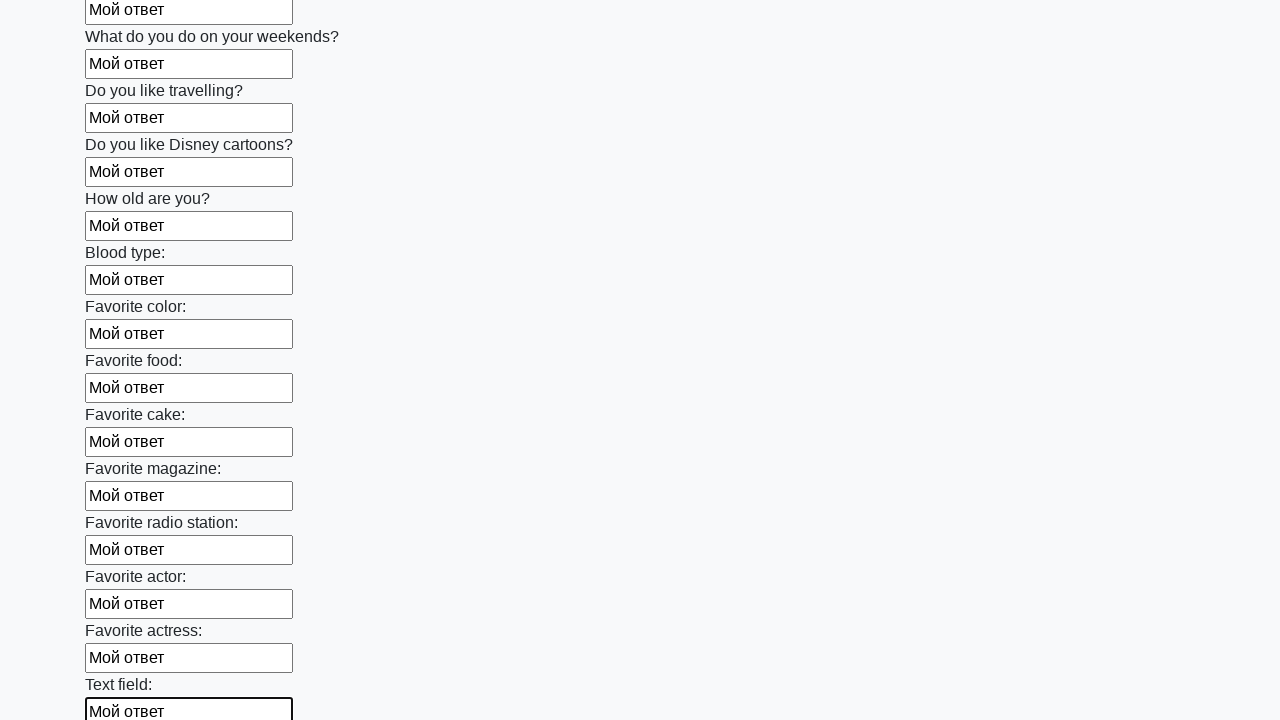

Filled input field with text 'Мой ответ' on input >> nth=27
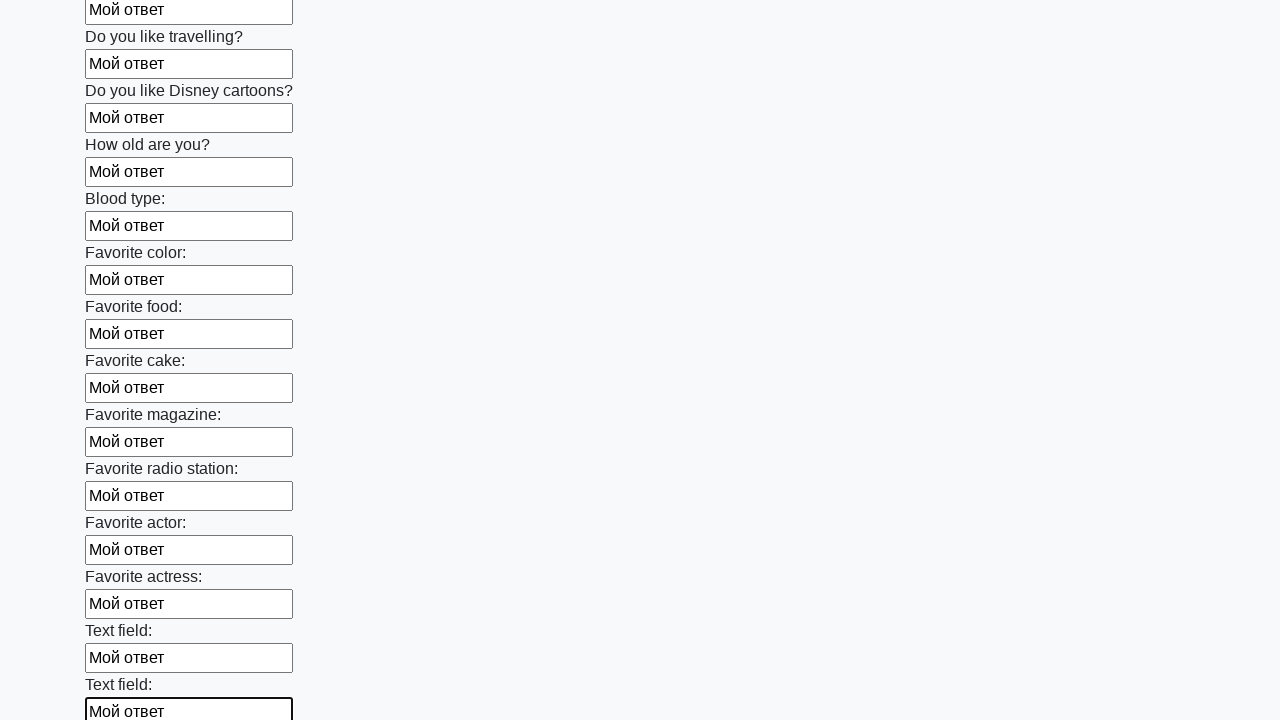

Filled input field with text 'Мой ответ' on input >> nth=28
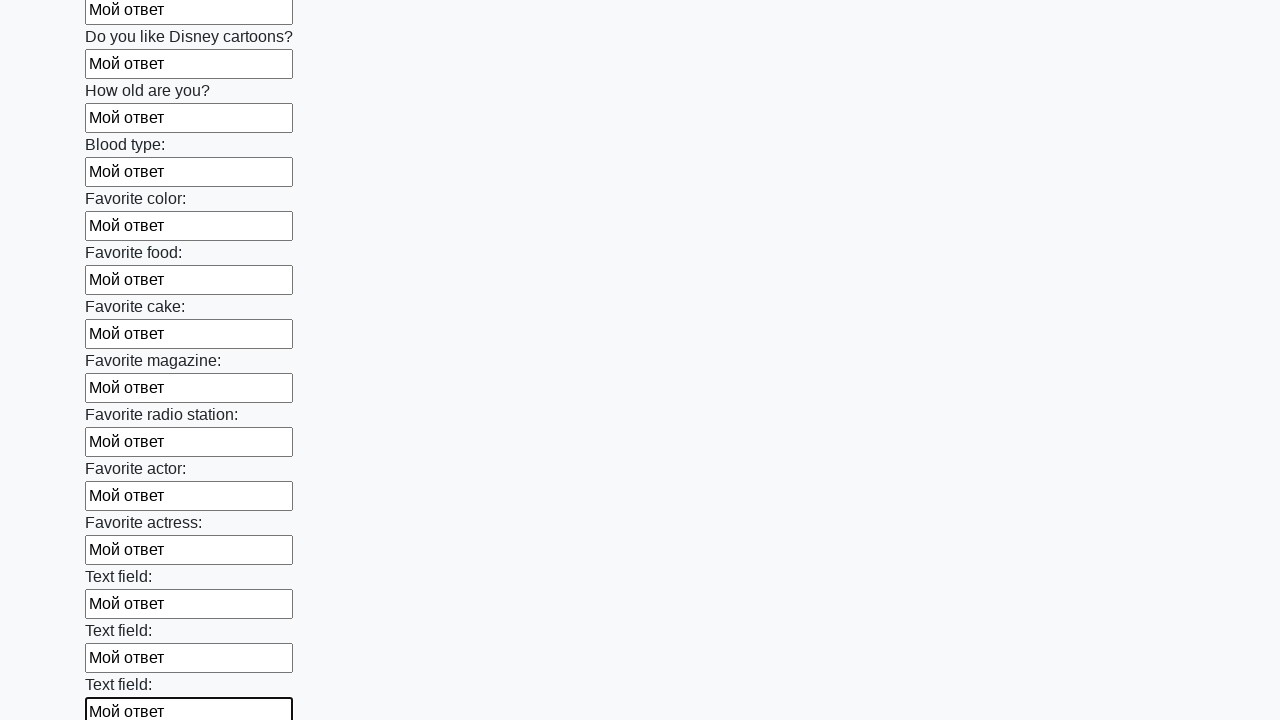

Filled input field with text 'Мой ответ' on input >> nth=29
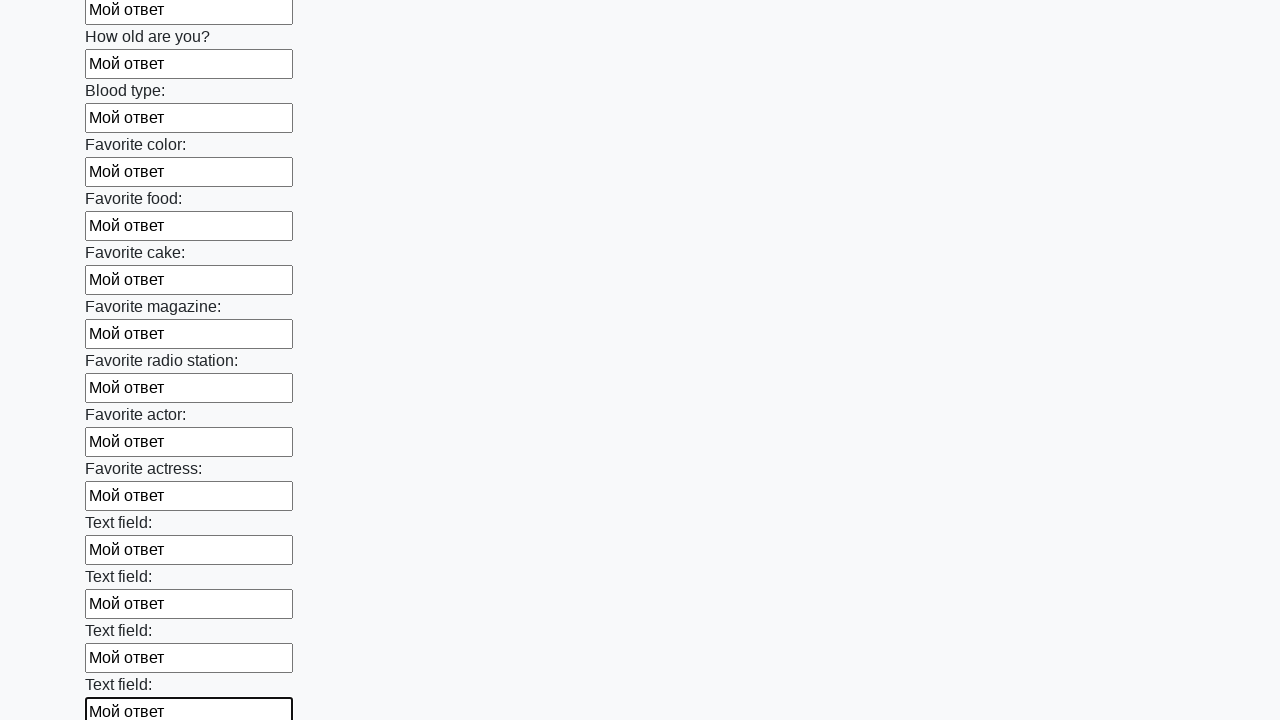

Filled input field with text 'Мой ответ' on input >> nth=30
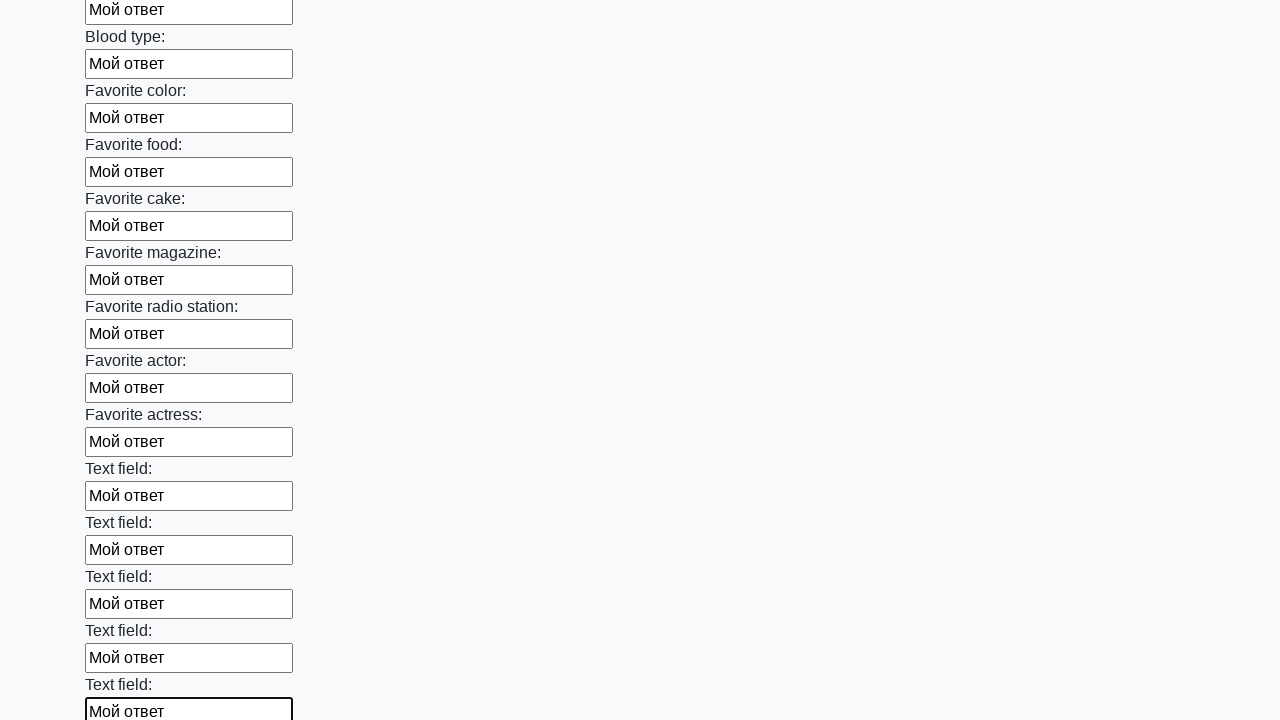

Filled input field with text 'Мой ответ' on input >> nth=31
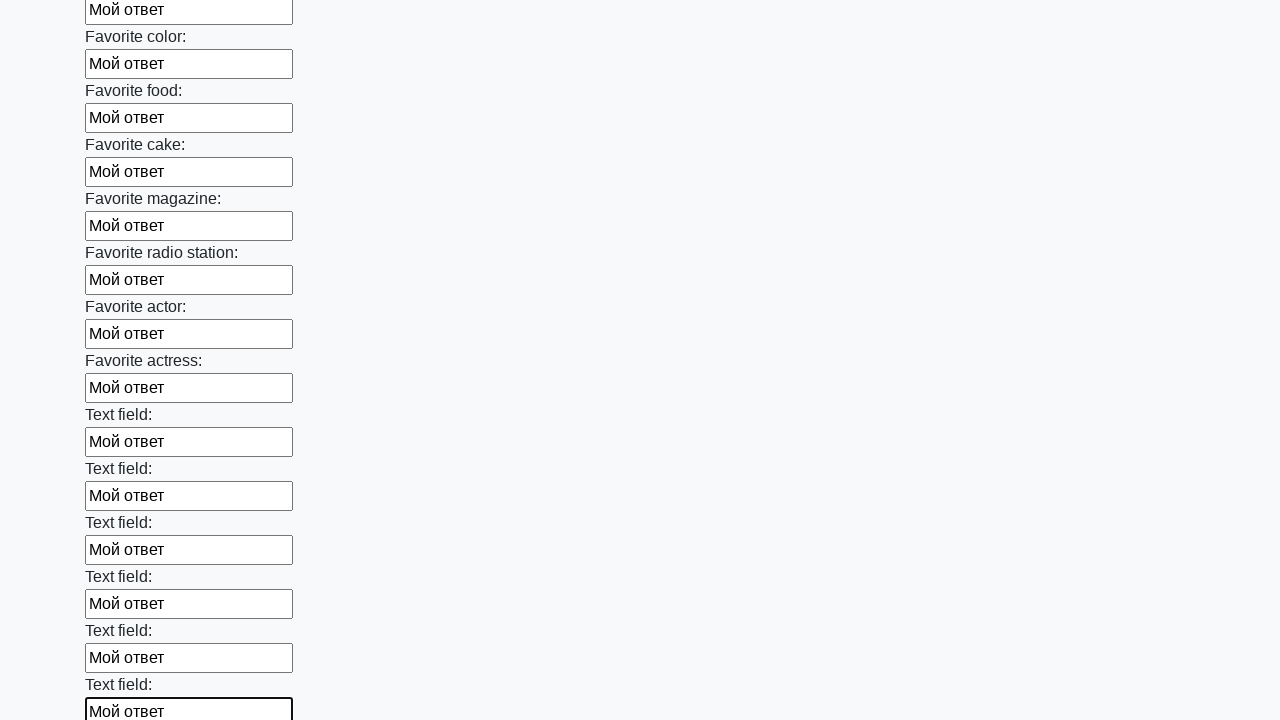

Filled input field with text 'Мой ответ' on input >> nth=32
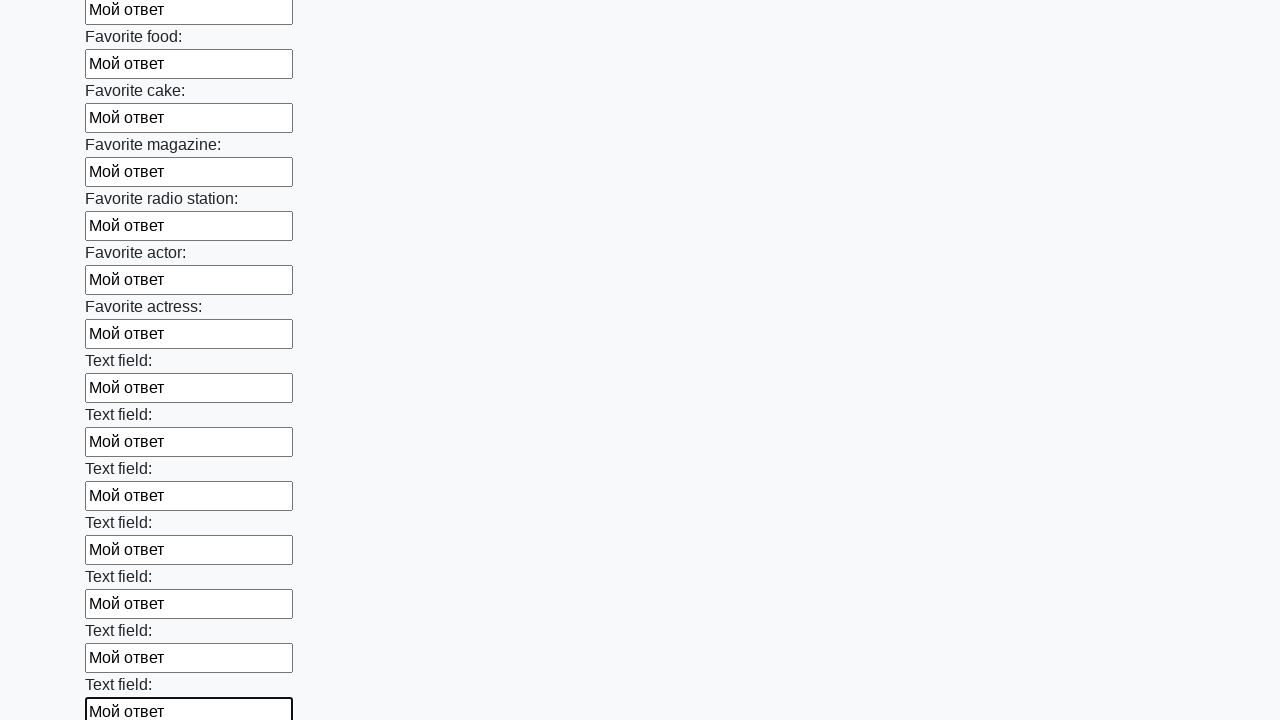

Filled input field with text 'Мой ответ' on input >> nth=33
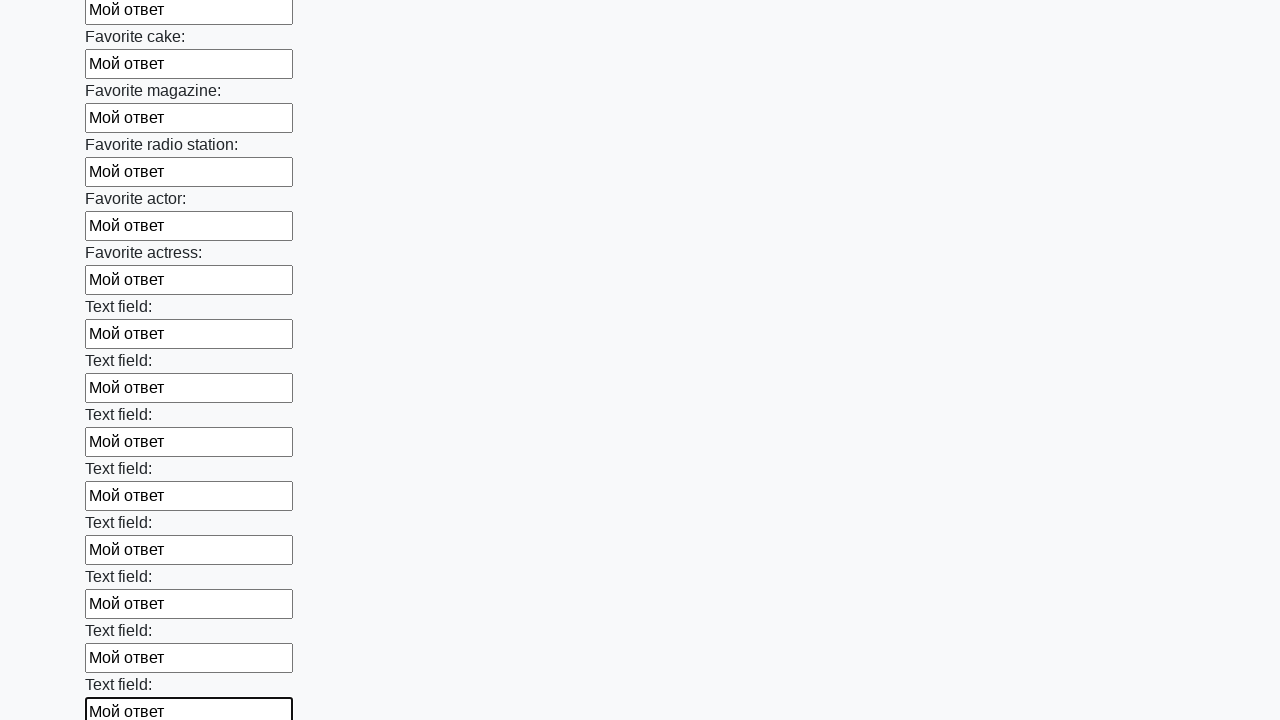

Filled input field with text 'Мой ответ' on input >> nth=34
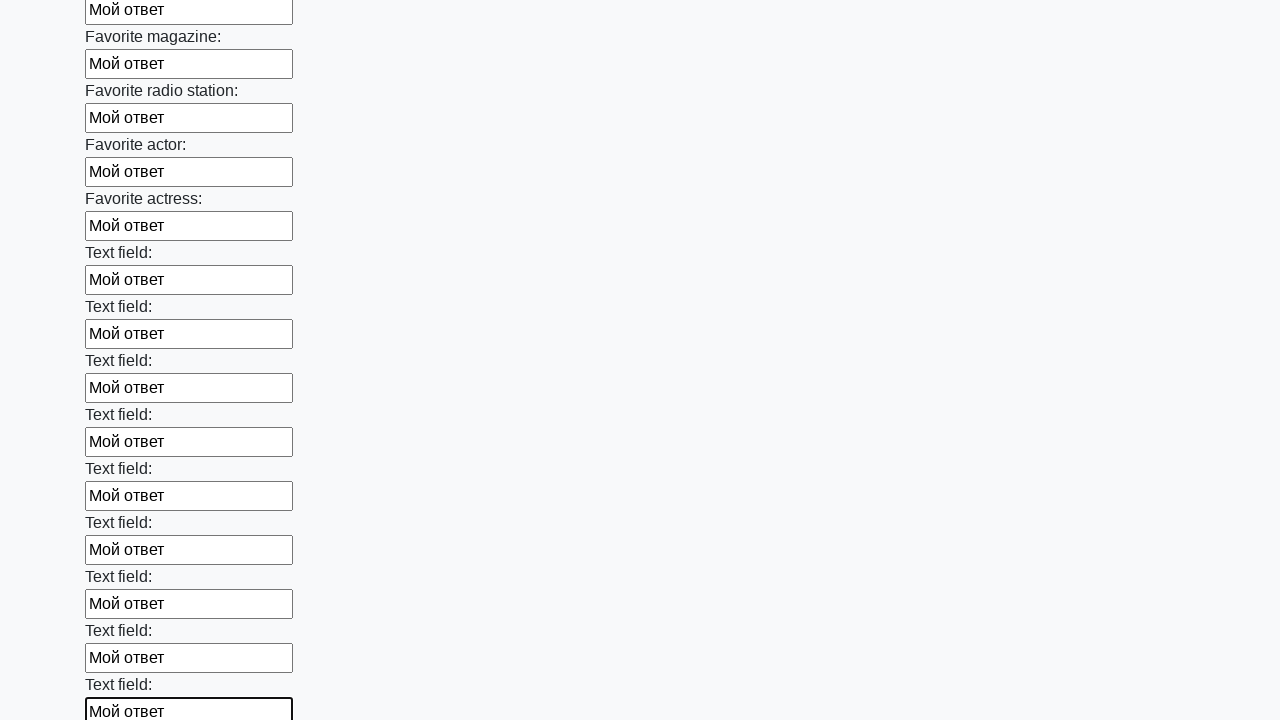

Filled input field with text 'Мой ответ' on input >> nth=35
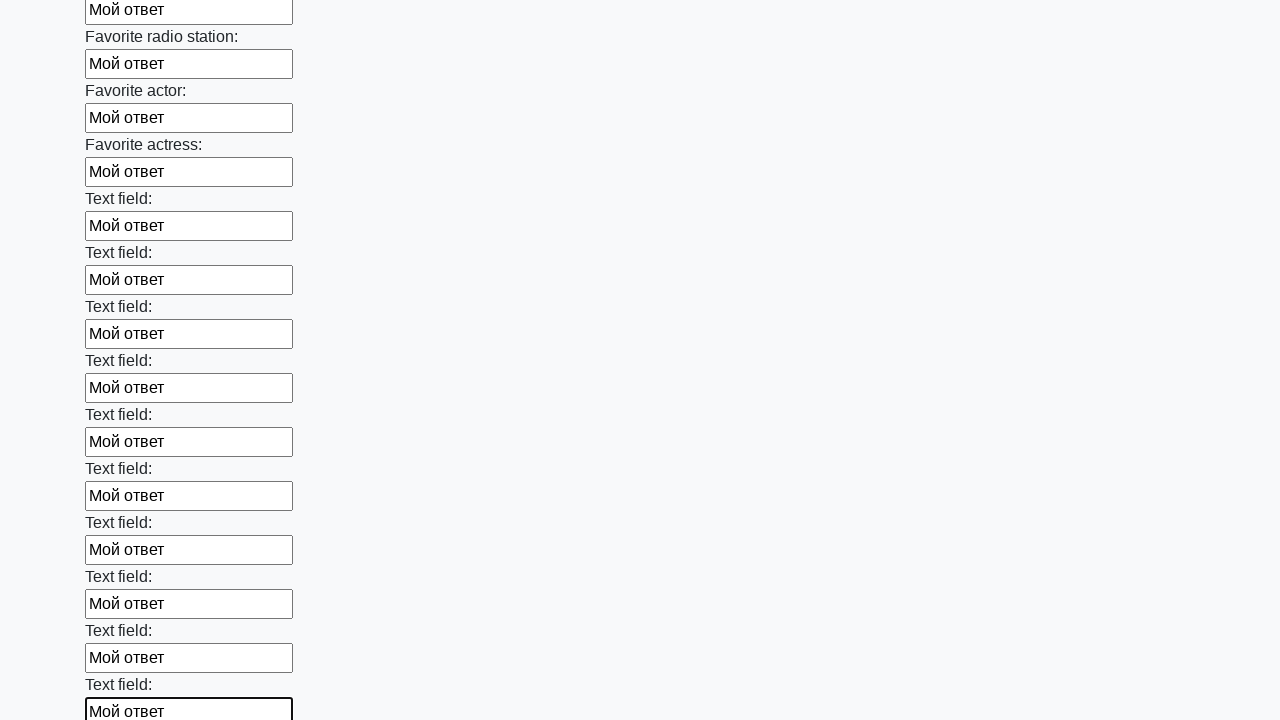

Filled input field with text 'Мой ответ' on input >> nth=36
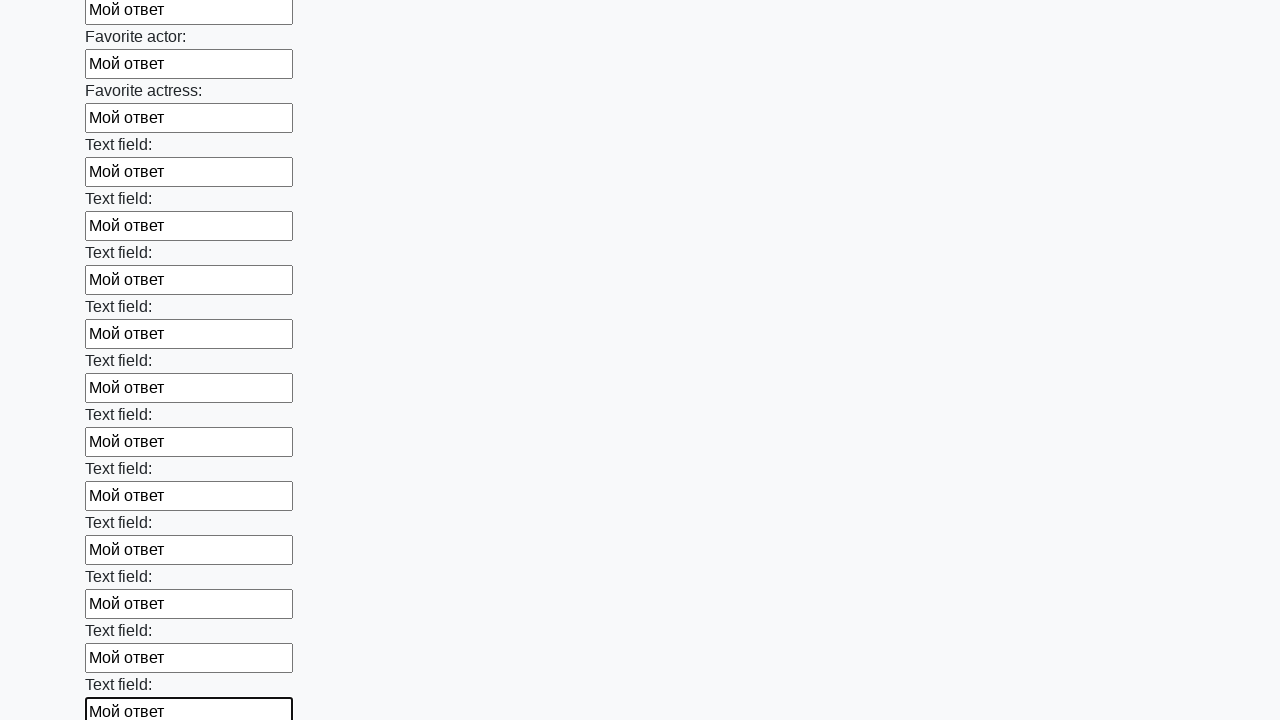

Filled input field with text 'Мой ответ' on input >> nth=37
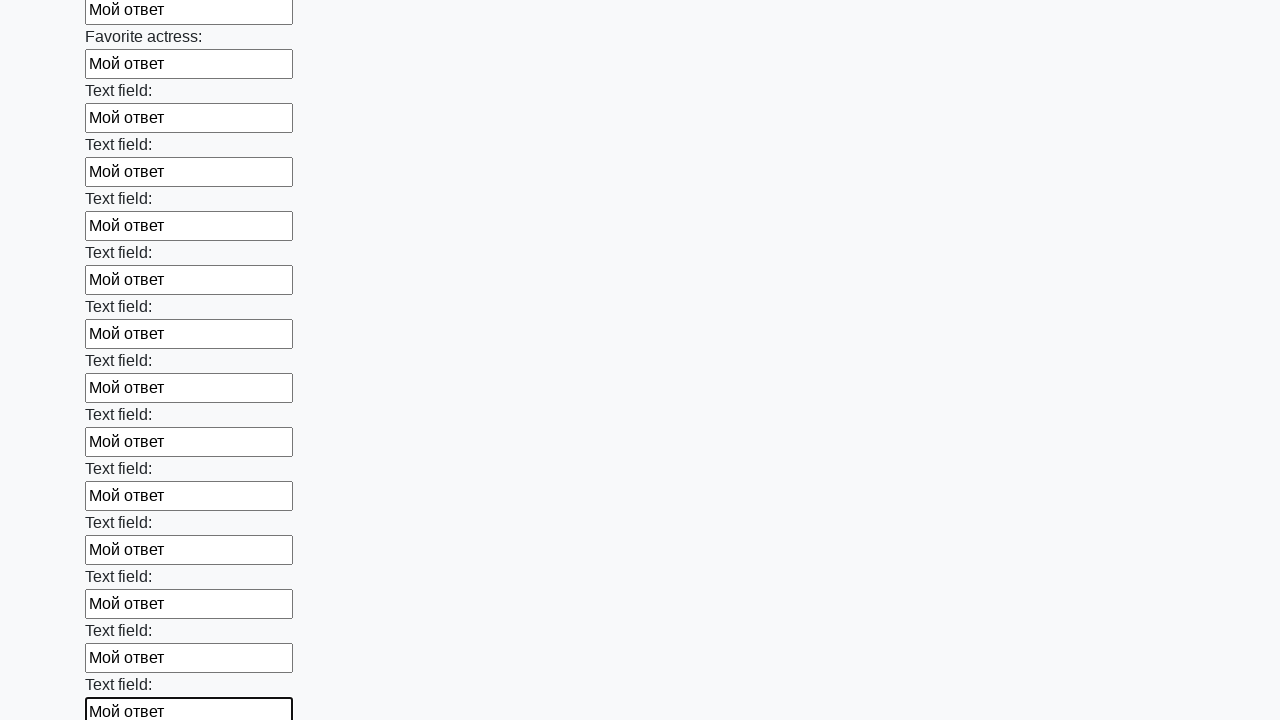

Filled input field with text 'Мой ответ' on input >> nth=38
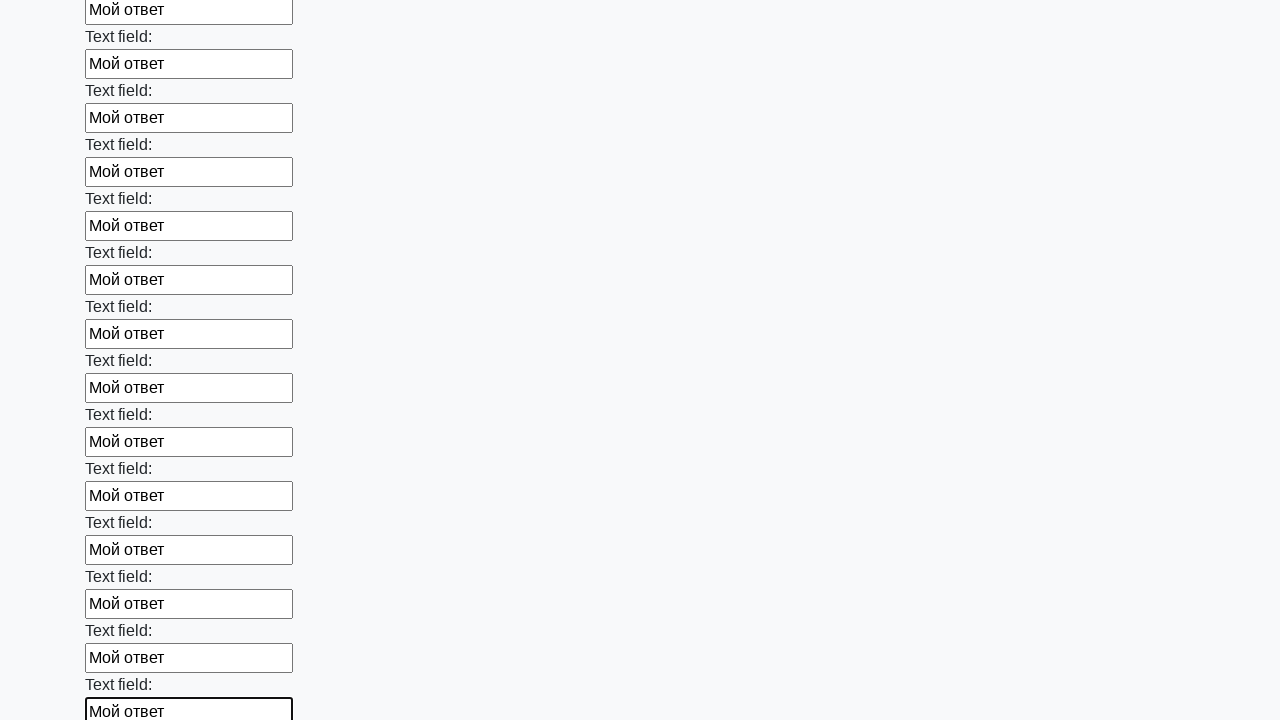

Filled input field with text 'Мой ответ' on input >> nth=39
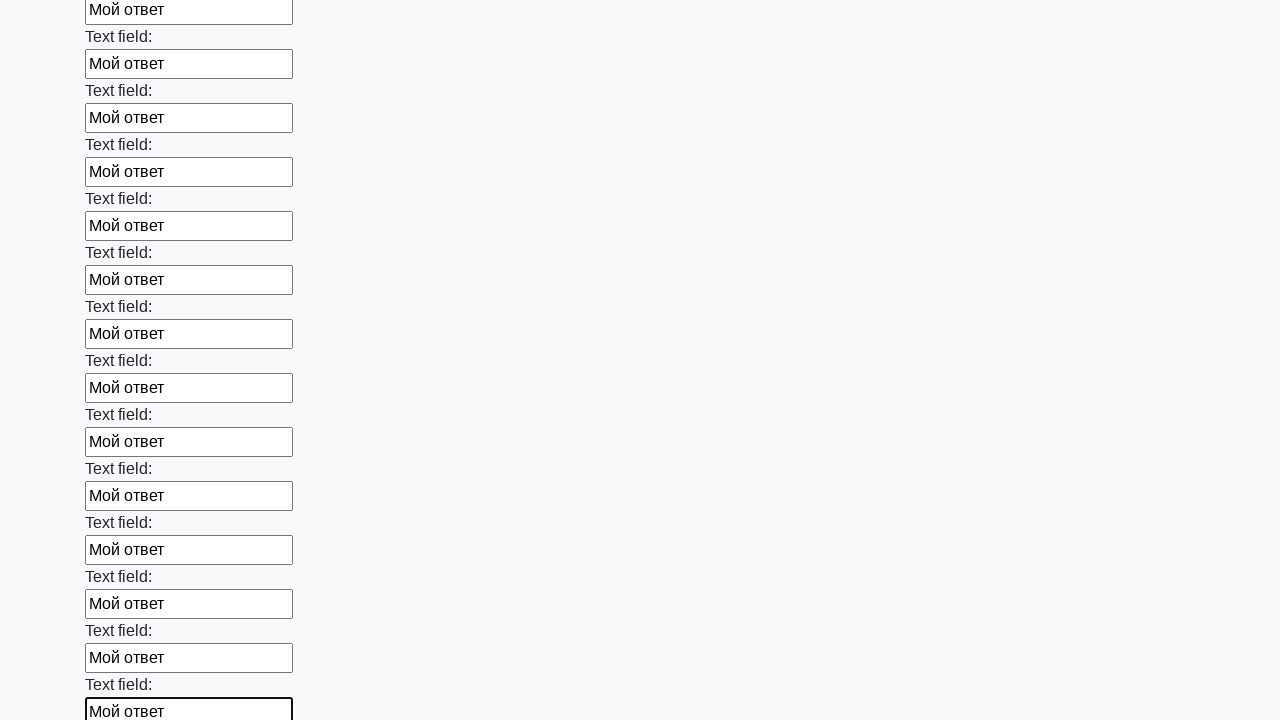

Filled input field with text 'Мой ответ' on input >> nth=40
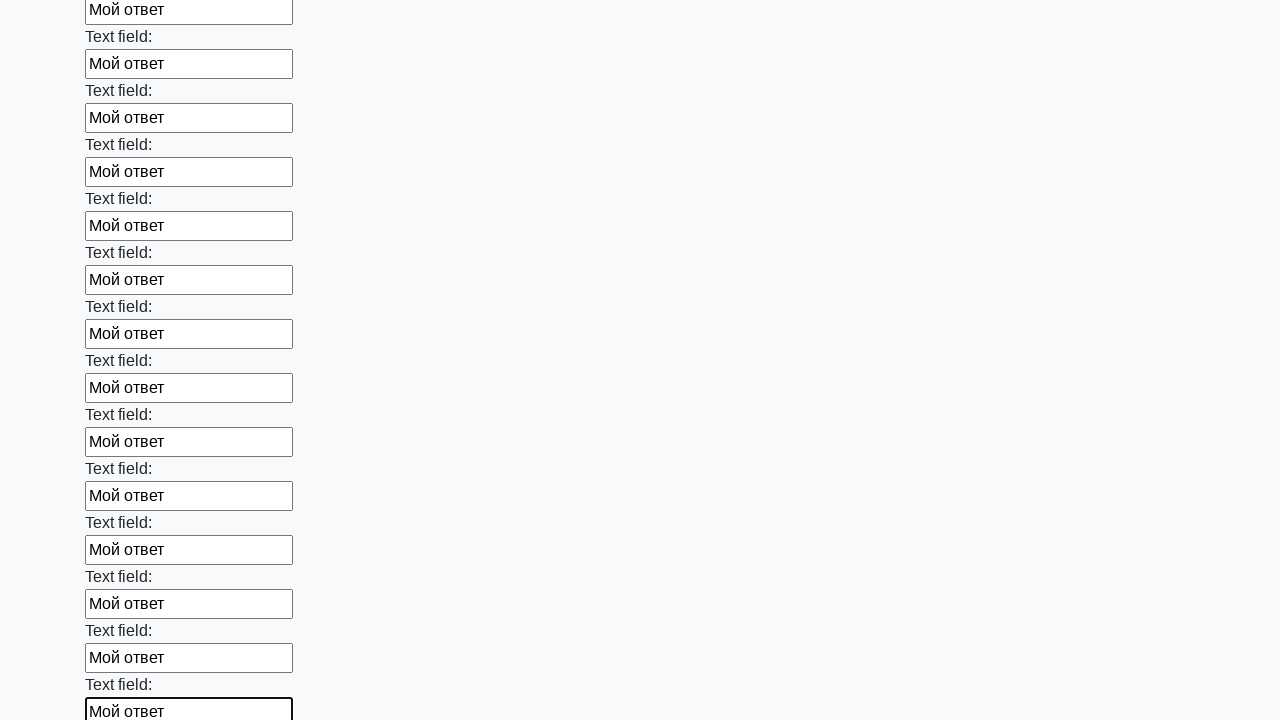

Filled input field with text 'Мой ответ' on input >> nth=41
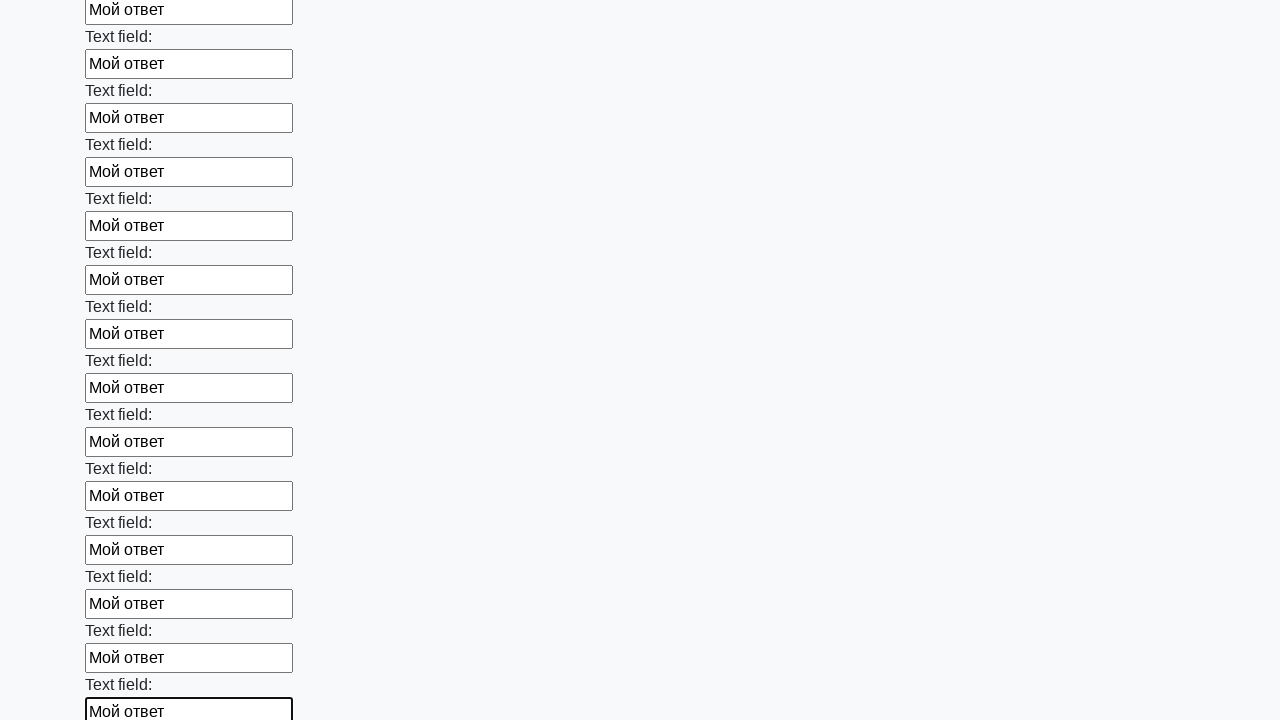

Filled input field with text 'Мой ответ' on input >> nth=42
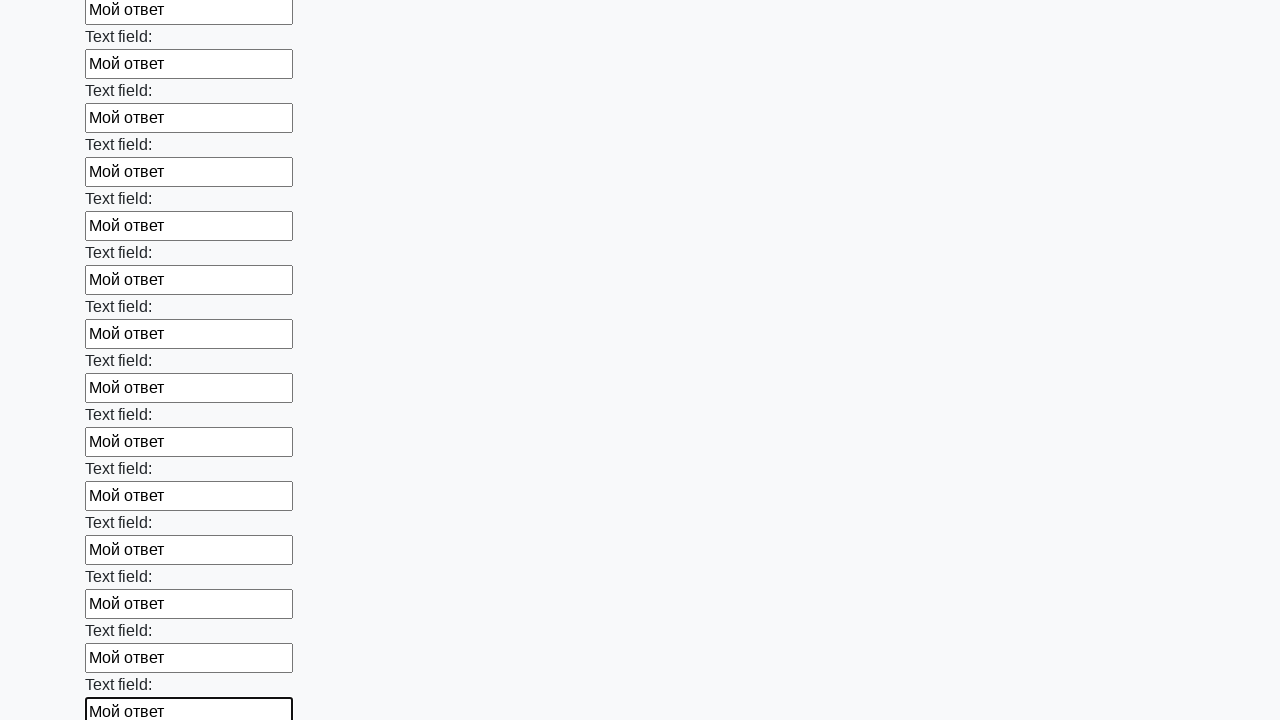

Filled input field with text 'Мой ответ' on input >> nth=43
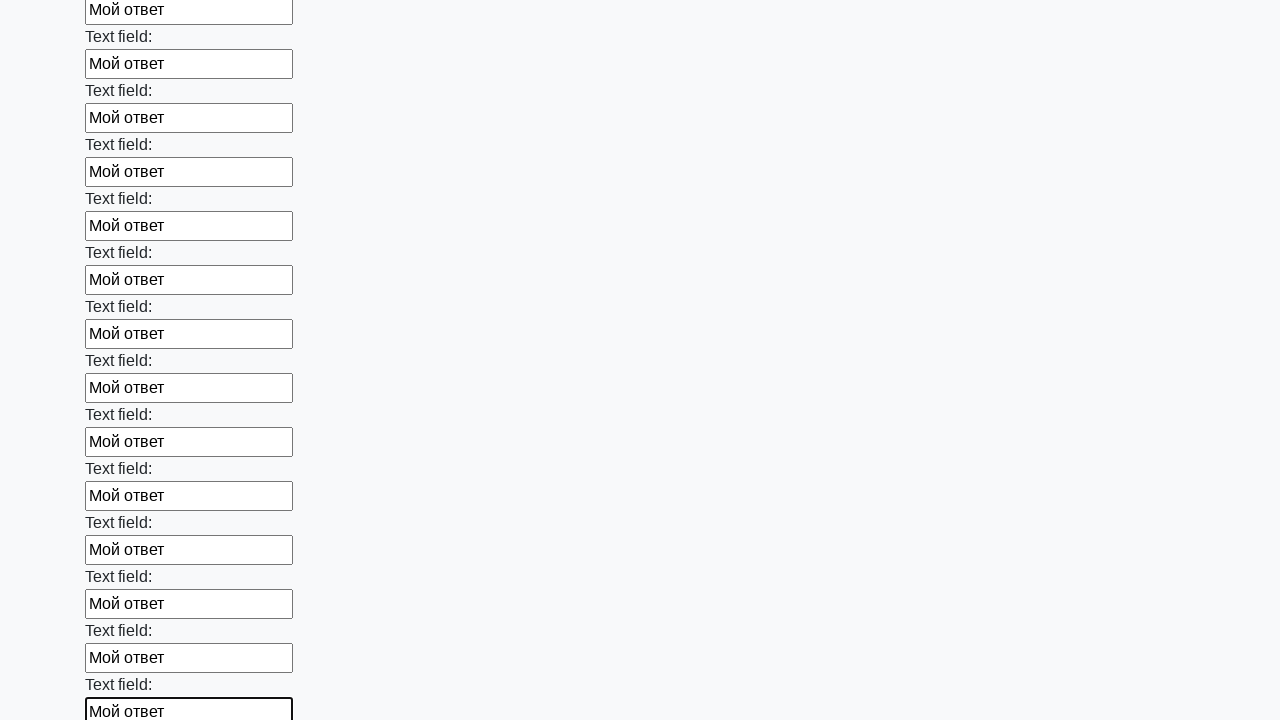

Filled input field with text 'Мой ответ' on input >> nth=44
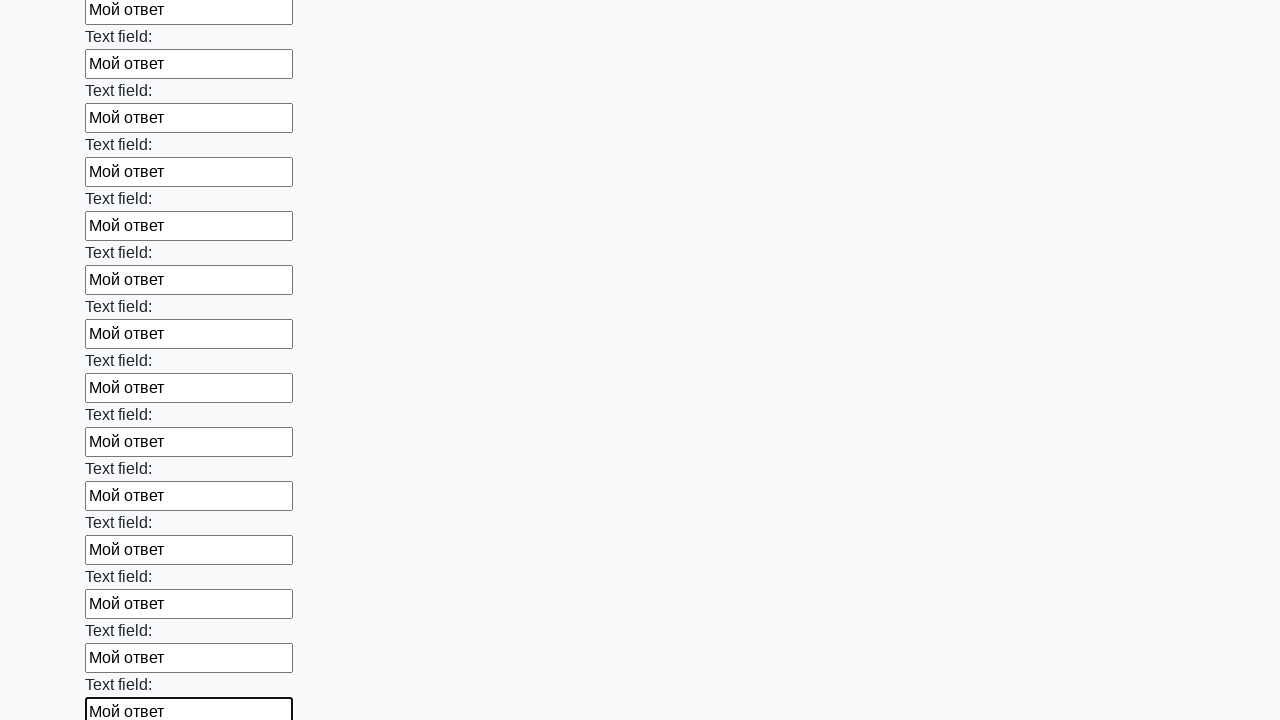

Filled input field with text 'Мой ответ' on input >> nth=45
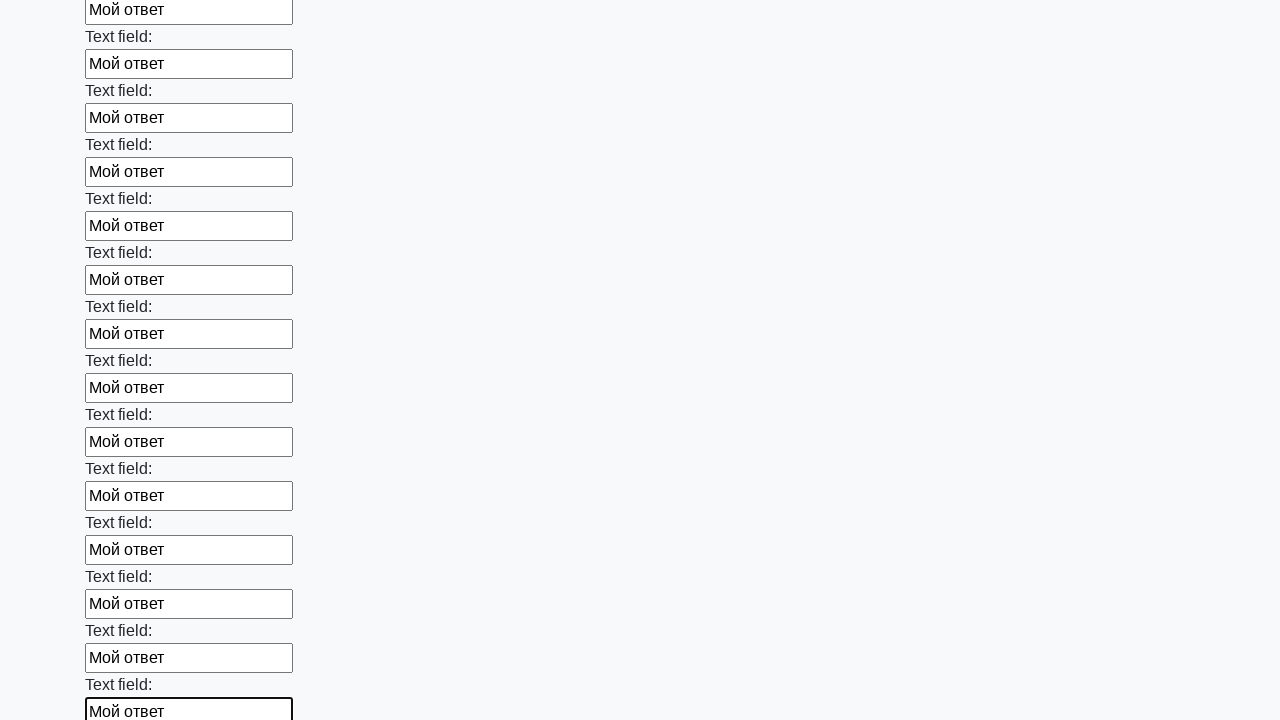

Filled input field with text 'Мой ответ' on input >> nth=46
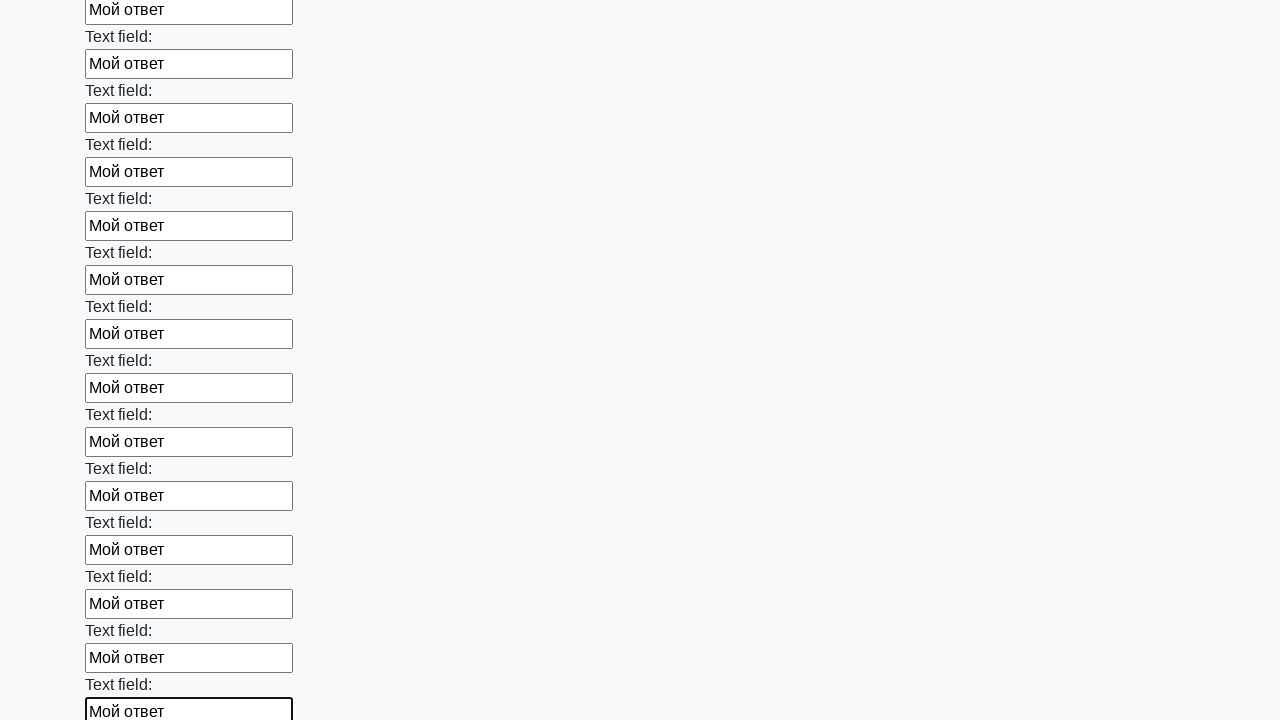

Filled input field with text 'Мой ответ' on input >> nth=47
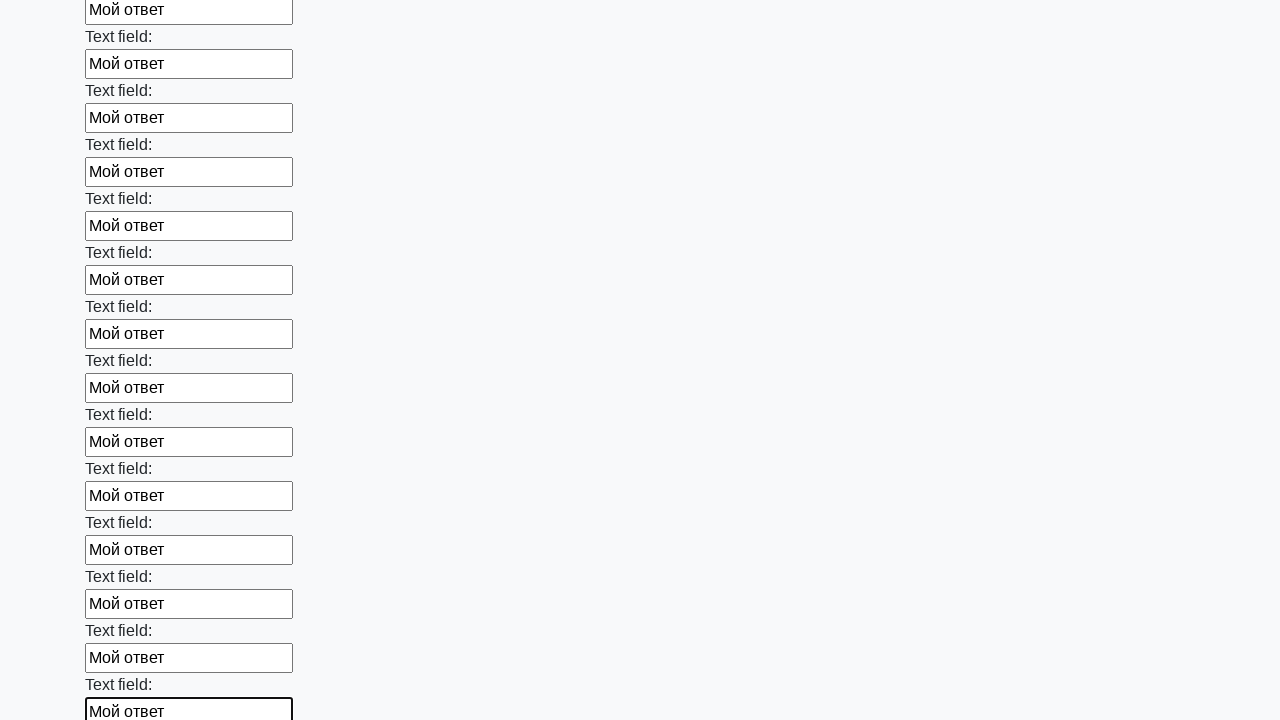

Filled input field with text 'Мой ответ' on input >> nth=48
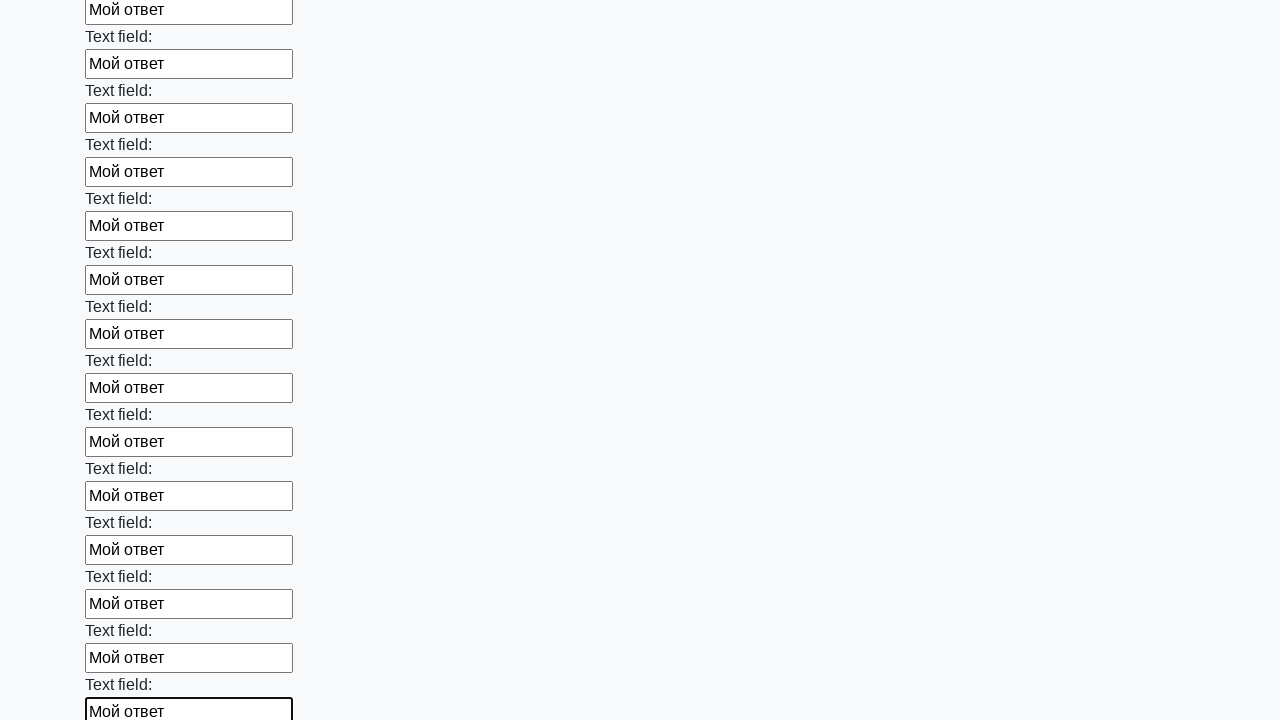

Filled input field with text 'Мой ответ' on input >> nth=49
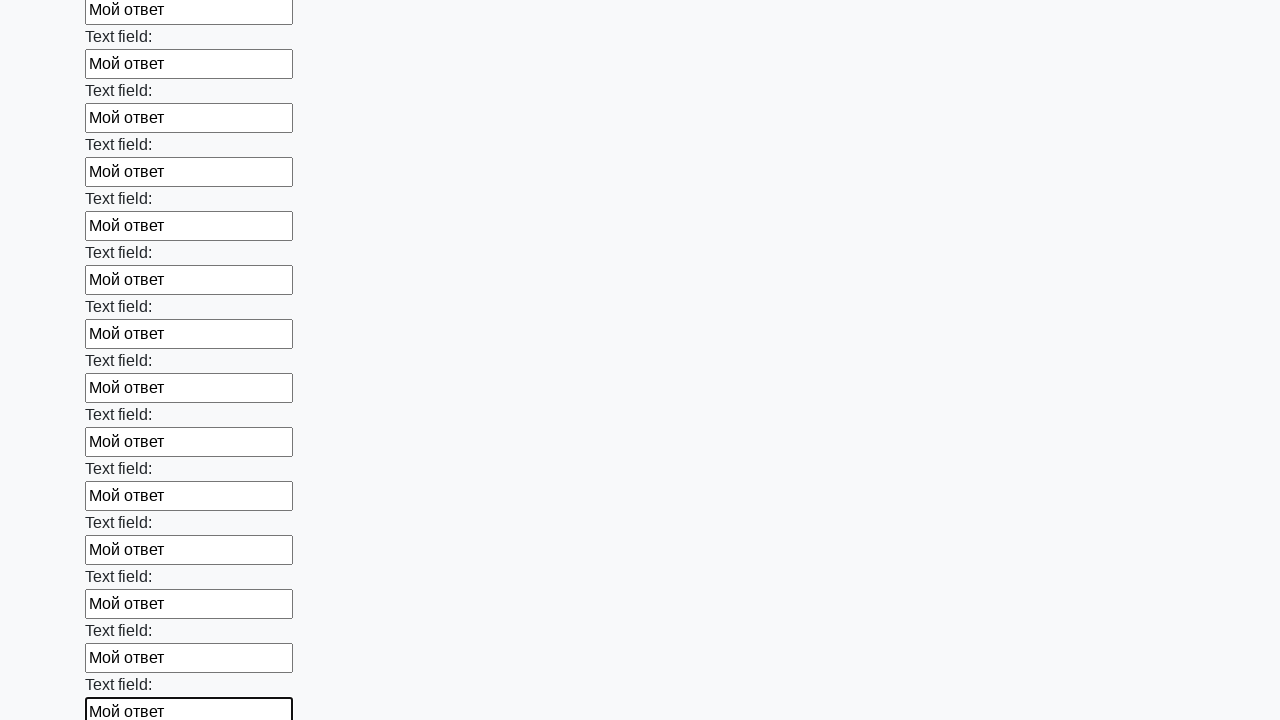

Filled input field with text 'Мой ответ' on input >> nth=50
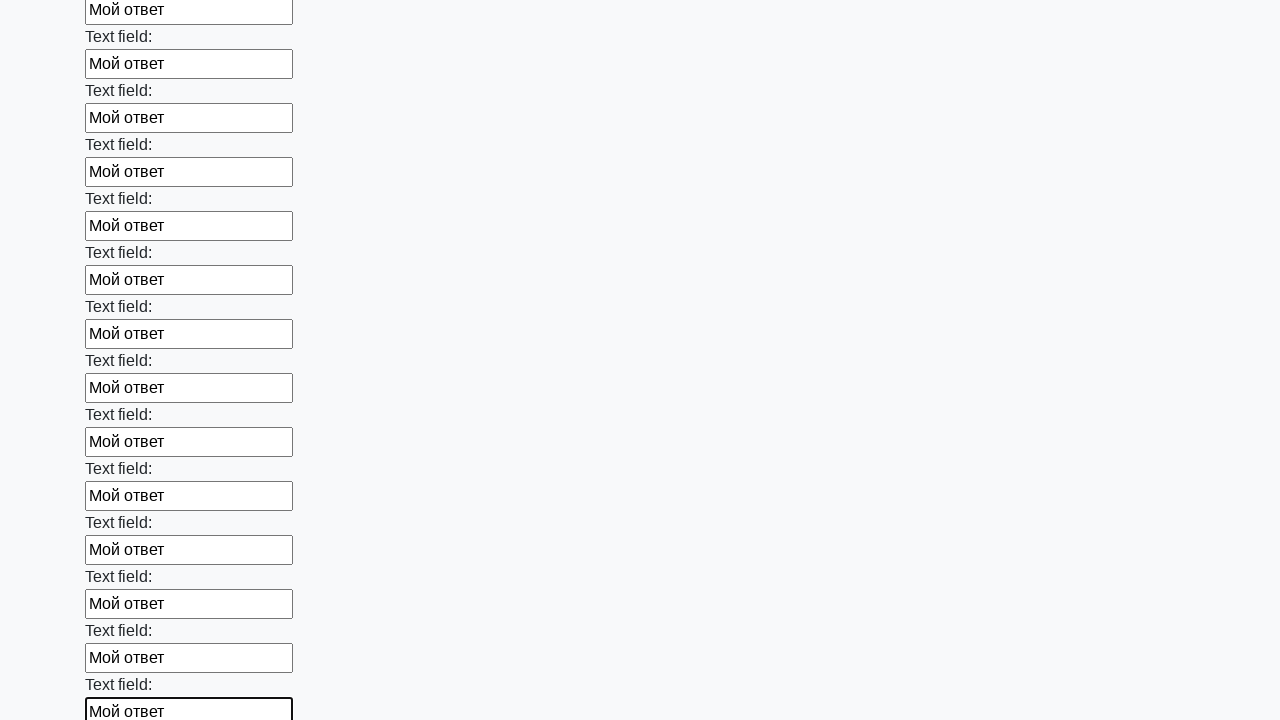

Filled input field with text 'Мой ответ' on input >> nth=51
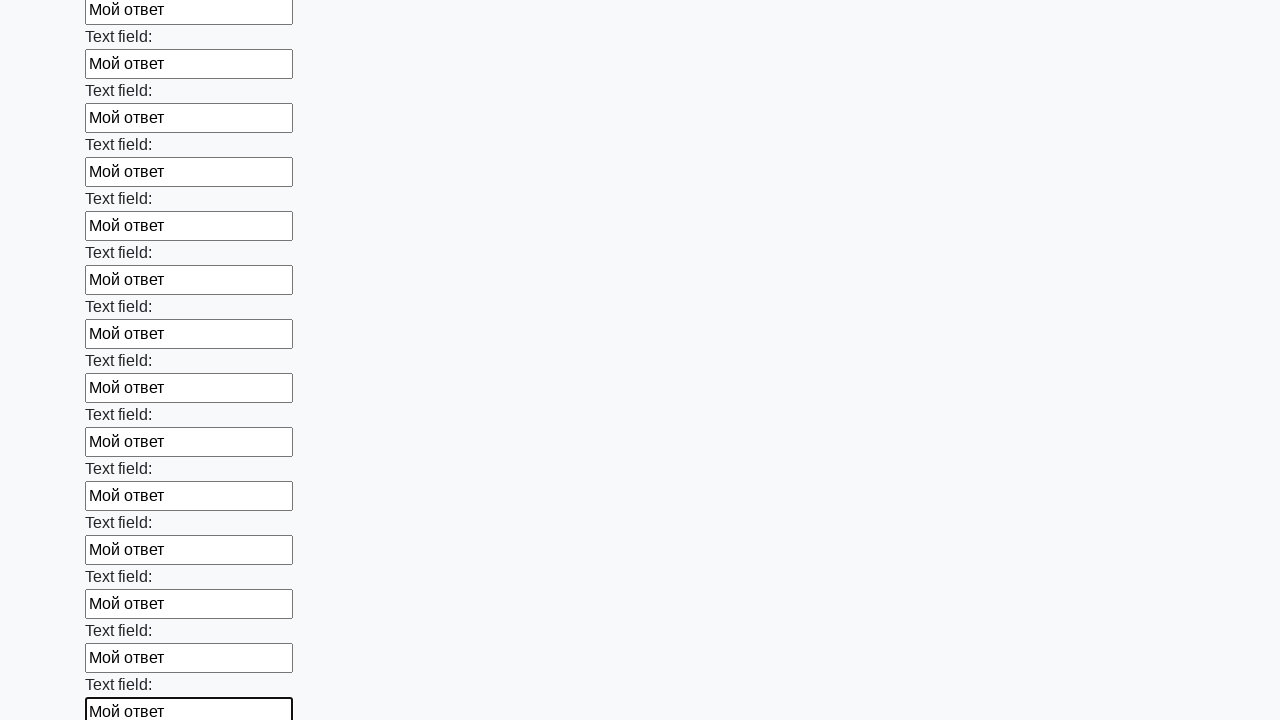

Filled input field with text 'Мой ответ' on input >> nth=52
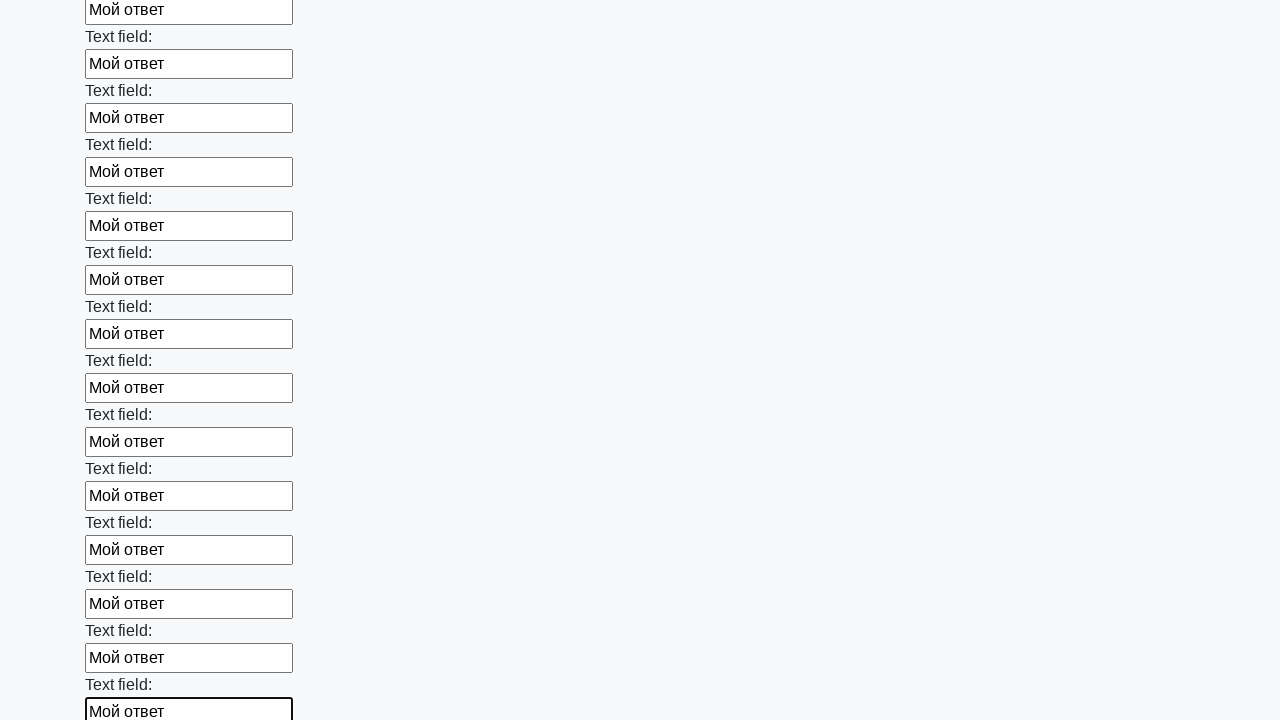

Filled input field with text 'Мой ответ' on input >> nth=53
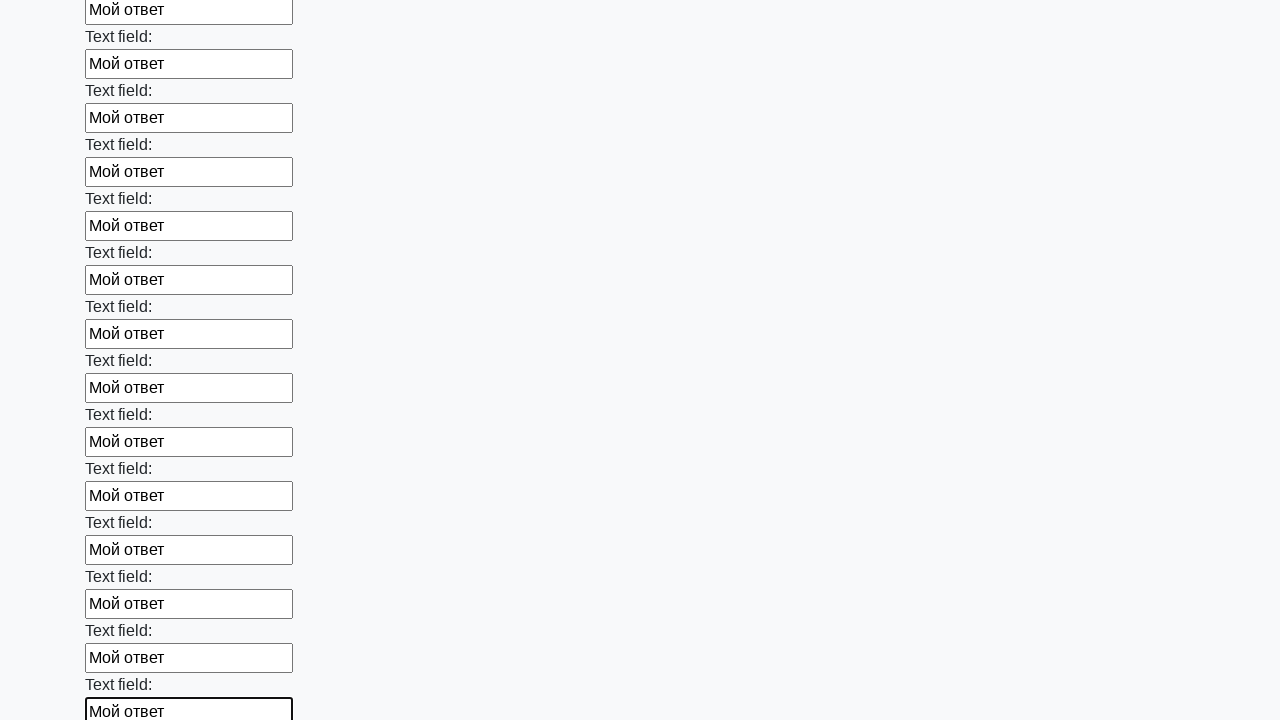

Filled input field with text 'Мой ответ' on input >> nth=54
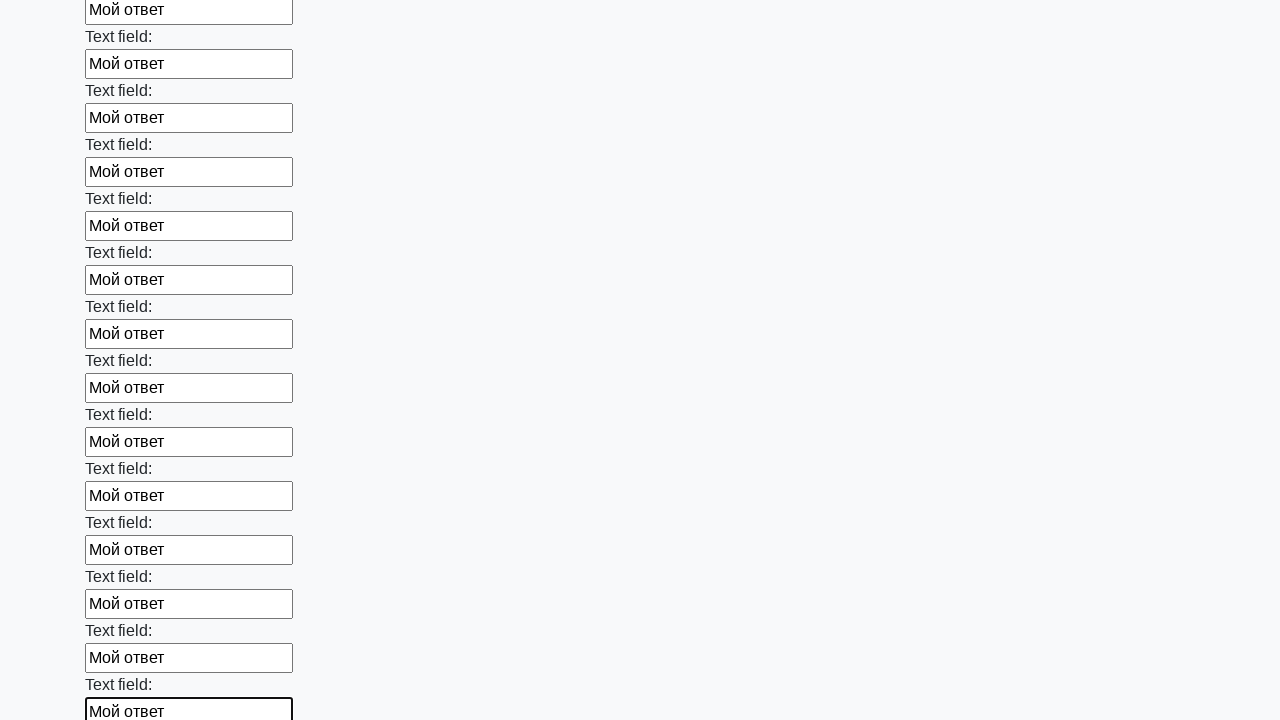

Filled input field with text 'Мой ответ' on input >> nth=55
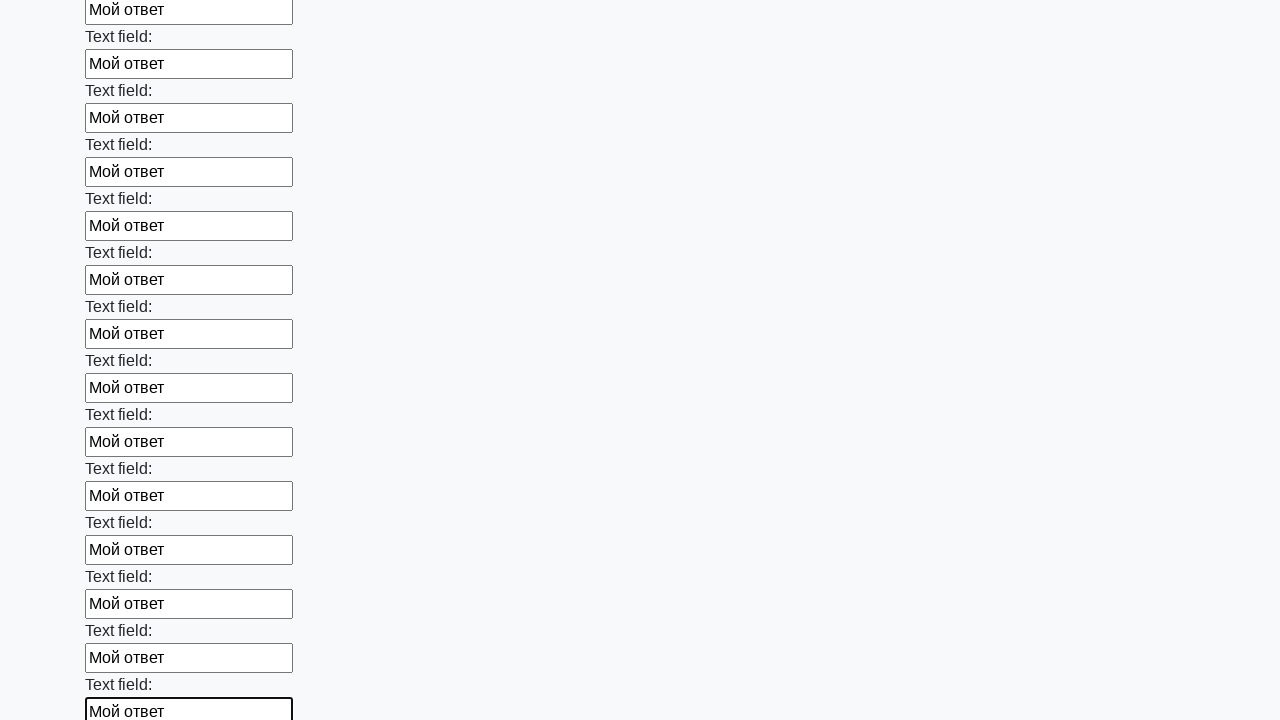

Filled input field with text 'Мой ответ' on input >> nth=56
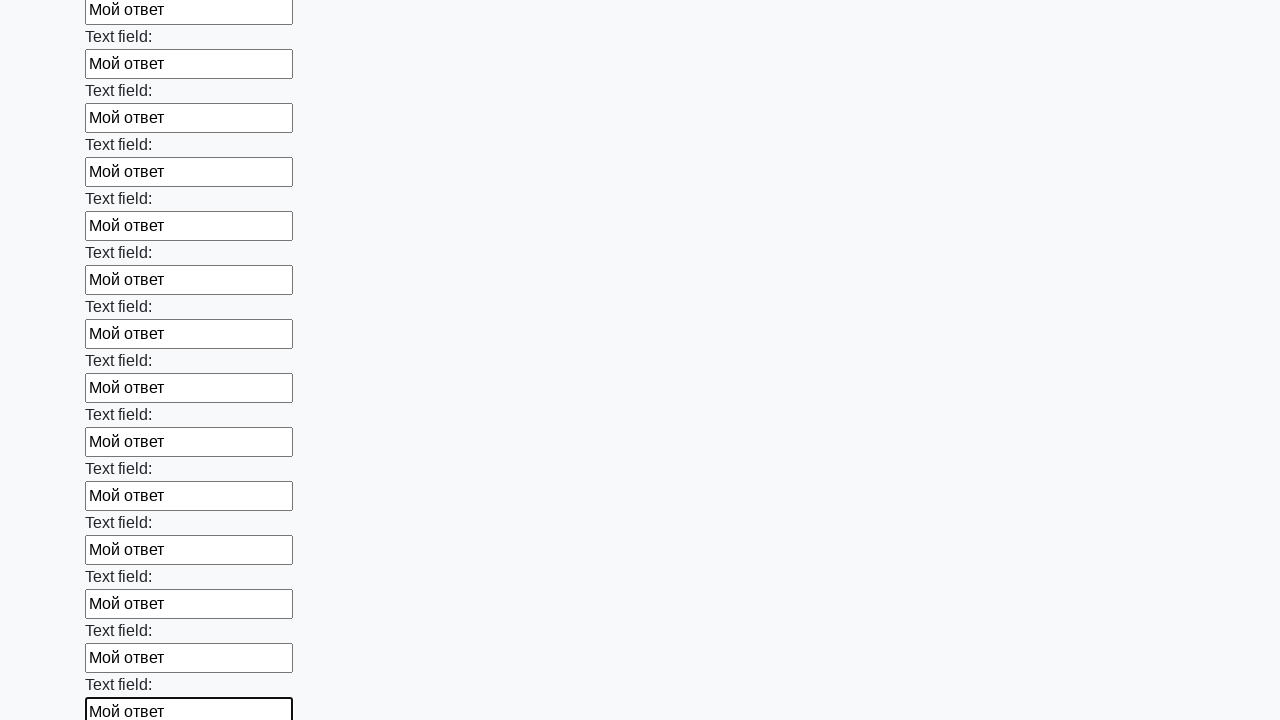

Filled input field with text 'Мой ответ' on input >> nth=57
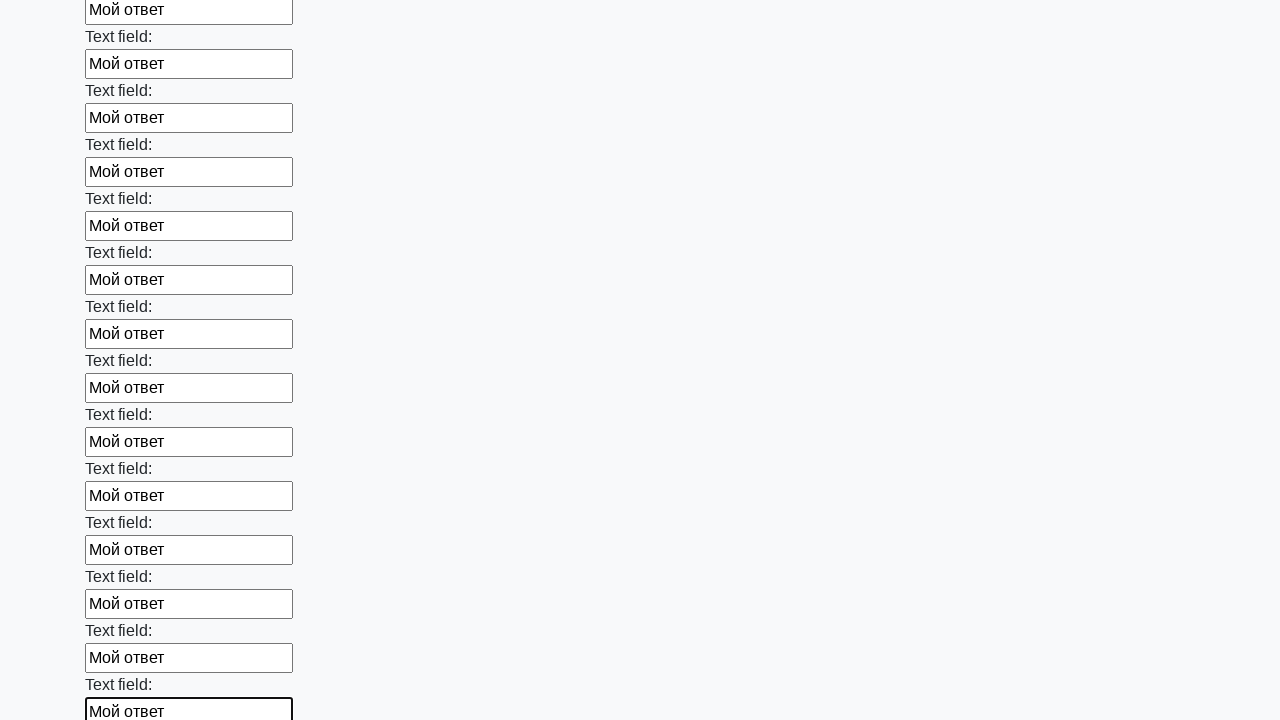

Filled input field with text 'Мой ответ' on input >> nth=58
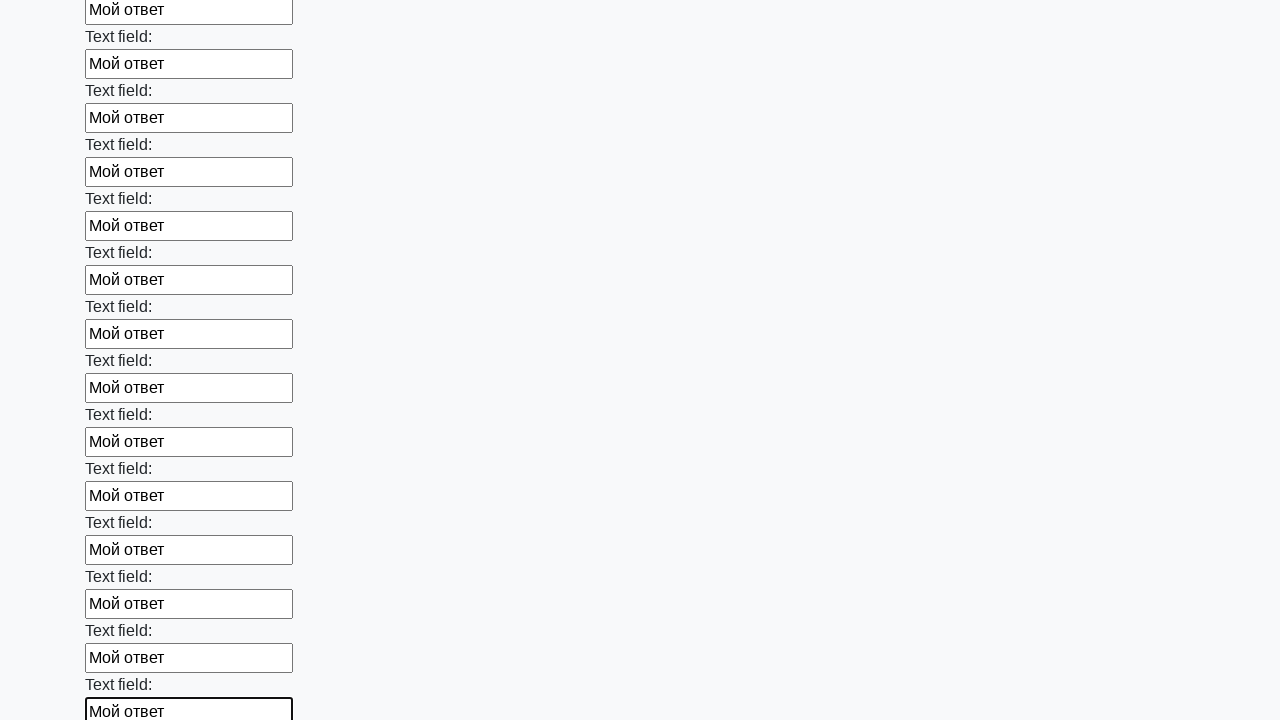

Filled input field with text 'Мой ответ' on input >> nth=59
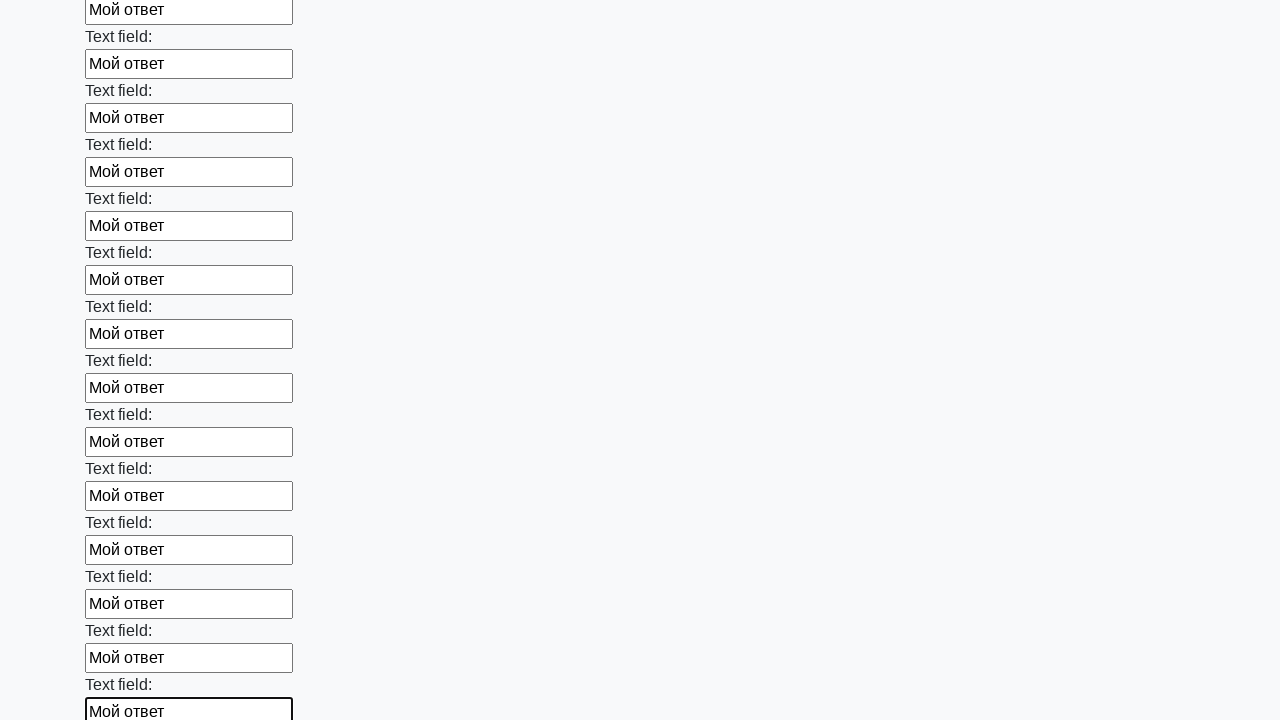

Filled input field with text 'Мой ответ' on input >> nth=60
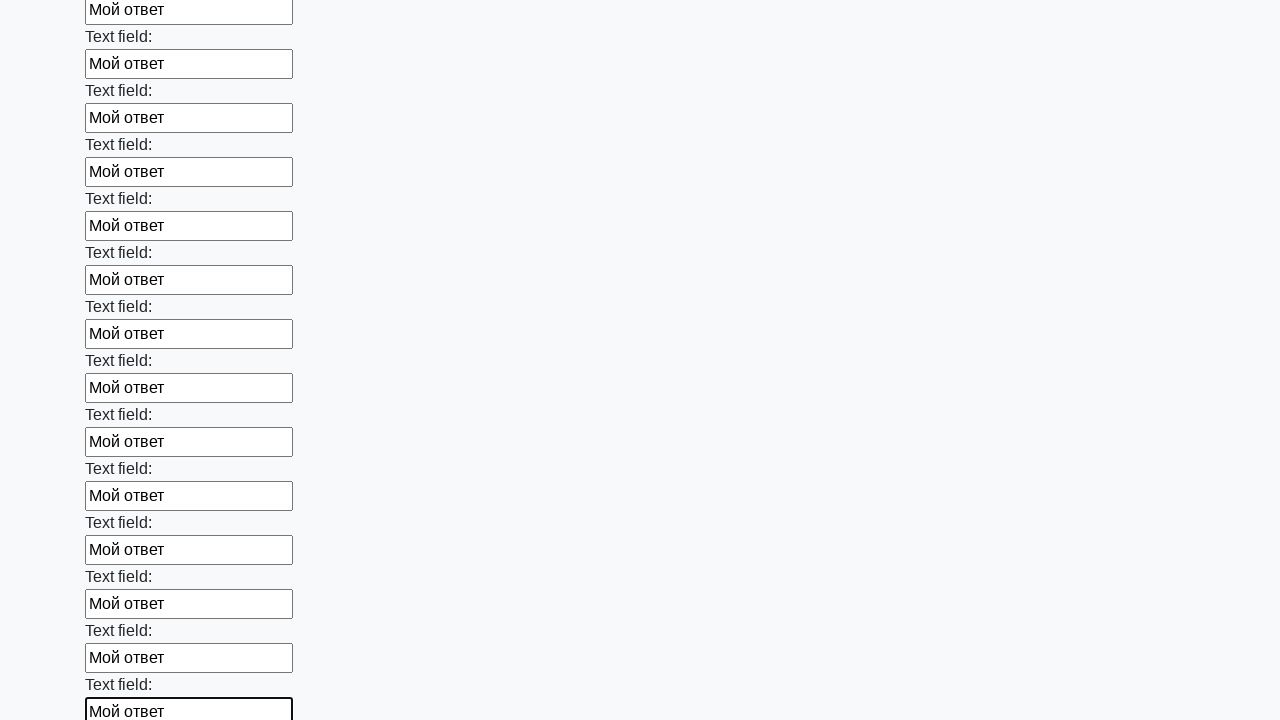

Filled input field with text 'Мой ответ' on input >> nth=61
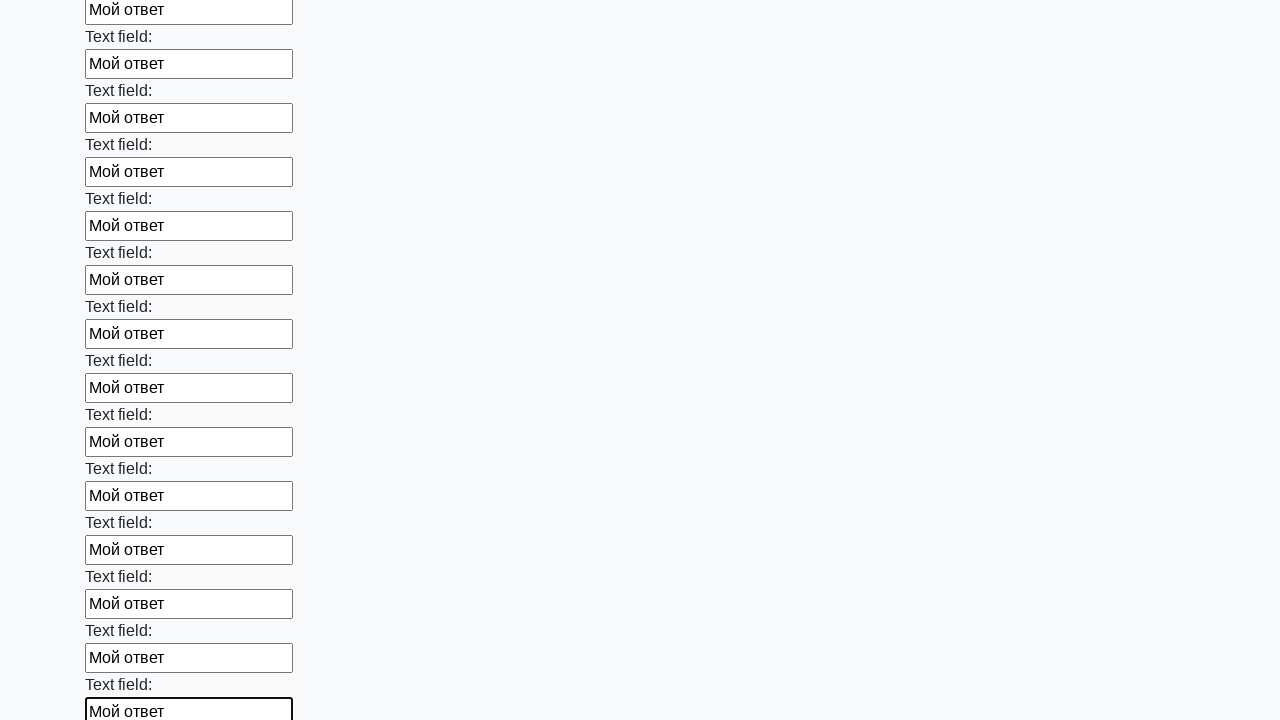

Filled input field with text 'Мой ответ' on input >> nth=62
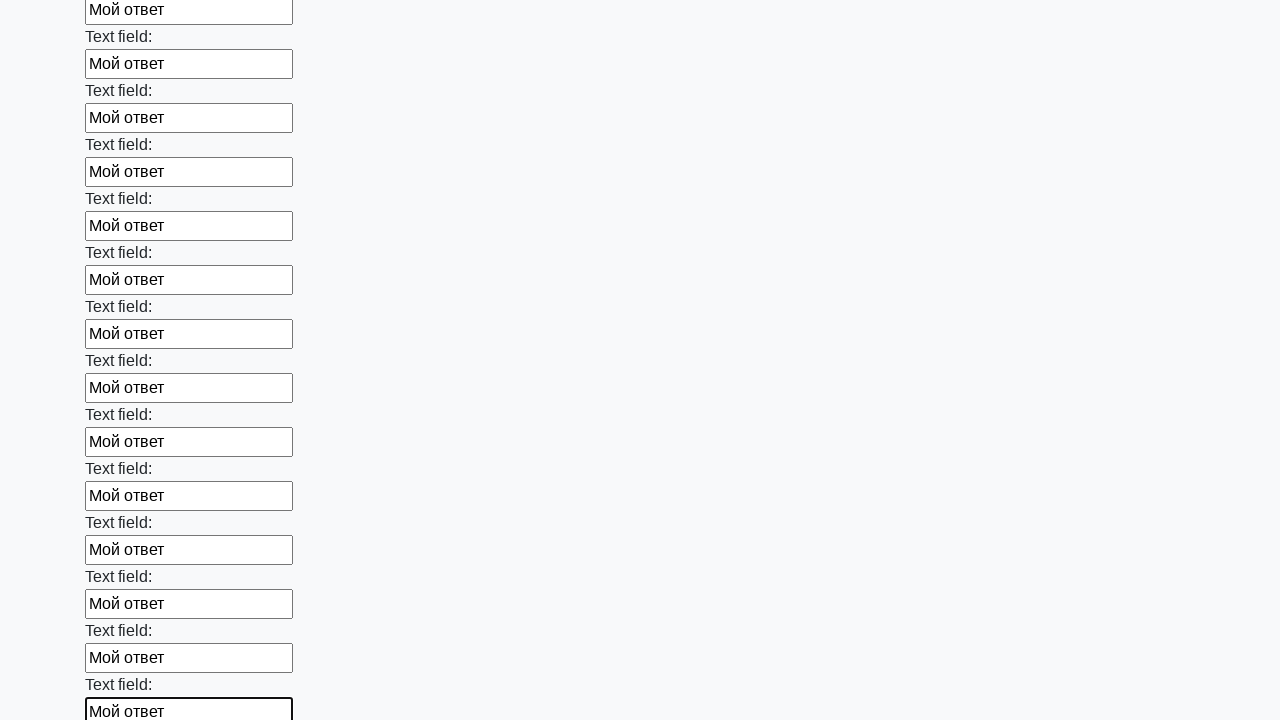

Filled input field with text 'Мой ответ' on input >> nth=63
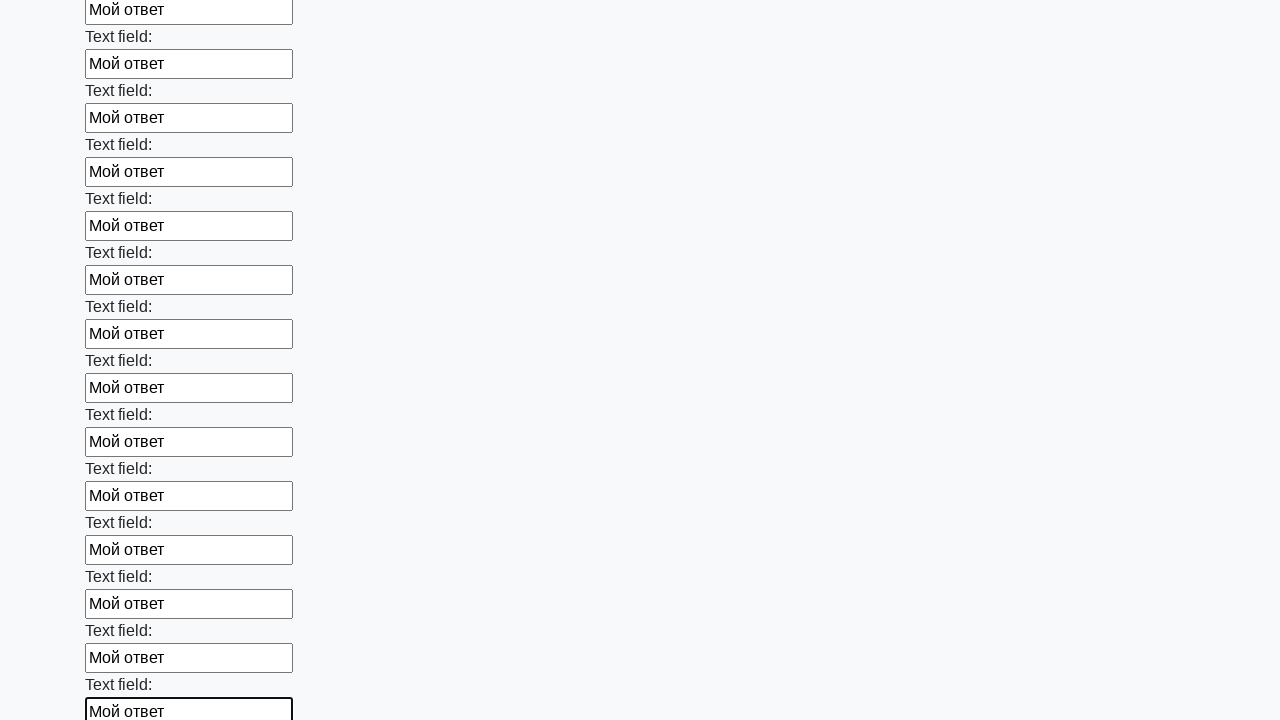

Filled input field with text 'Мой ответ' on input >> nth=64
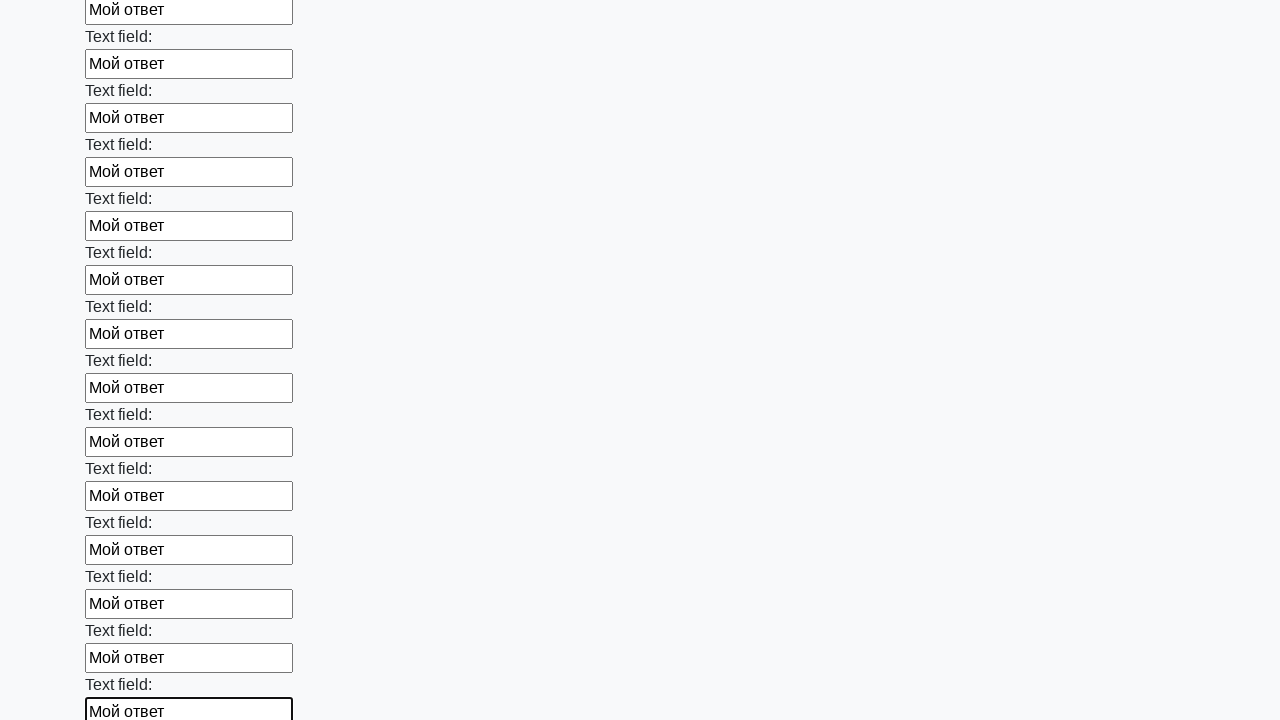

Filled input field with text 'Мой ответ' on input >> nth=65
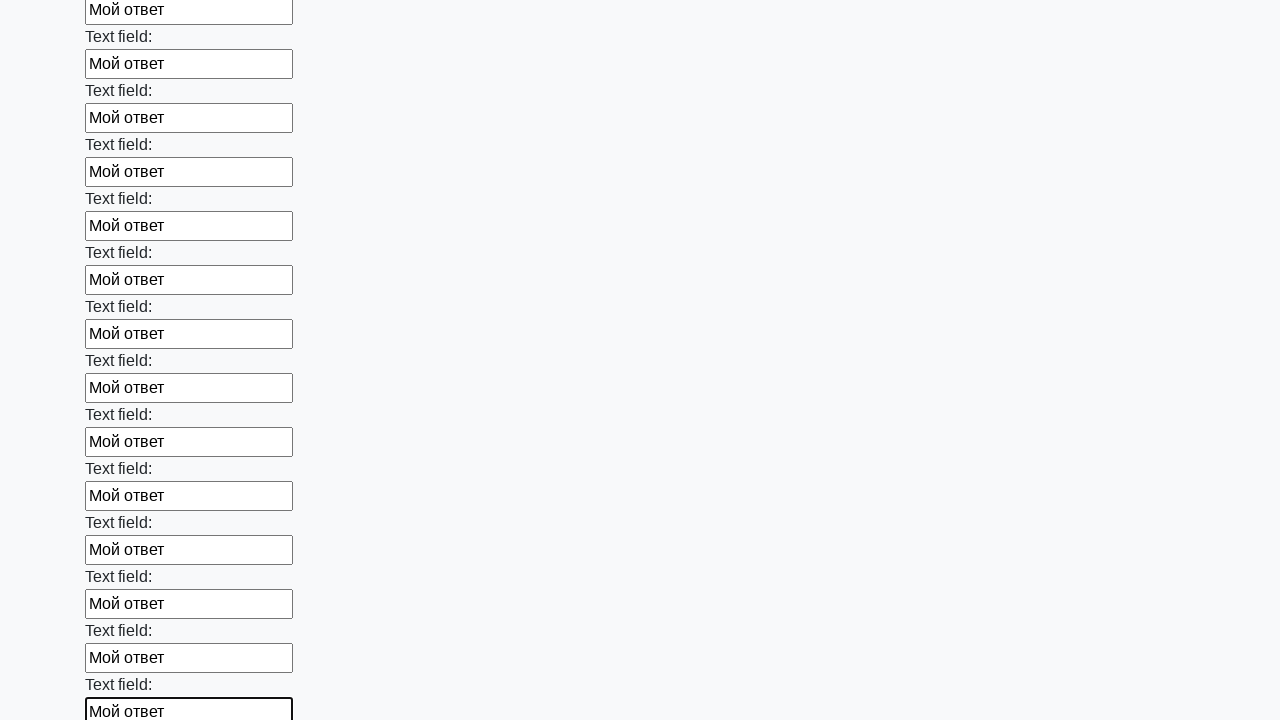

Filled input field with text 'Мой ответ' on input >> nth=66
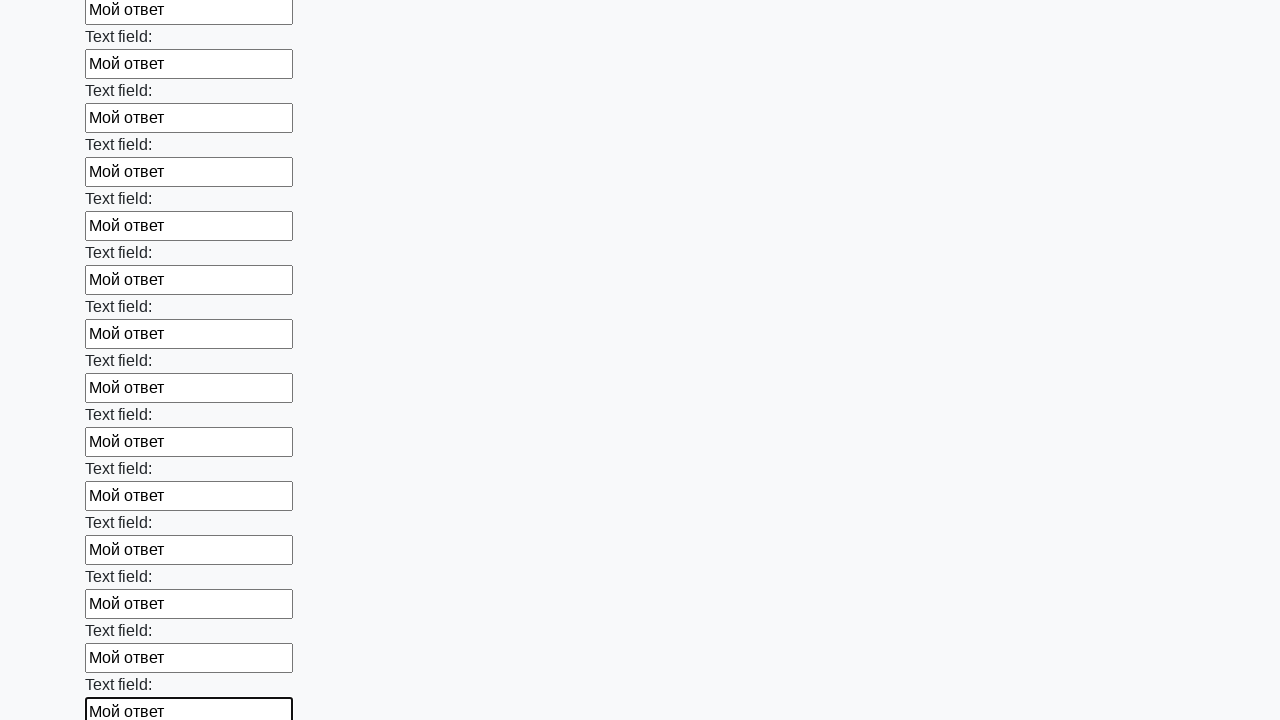

Filled input field with text 'Мой ответ' on input >> nth=67
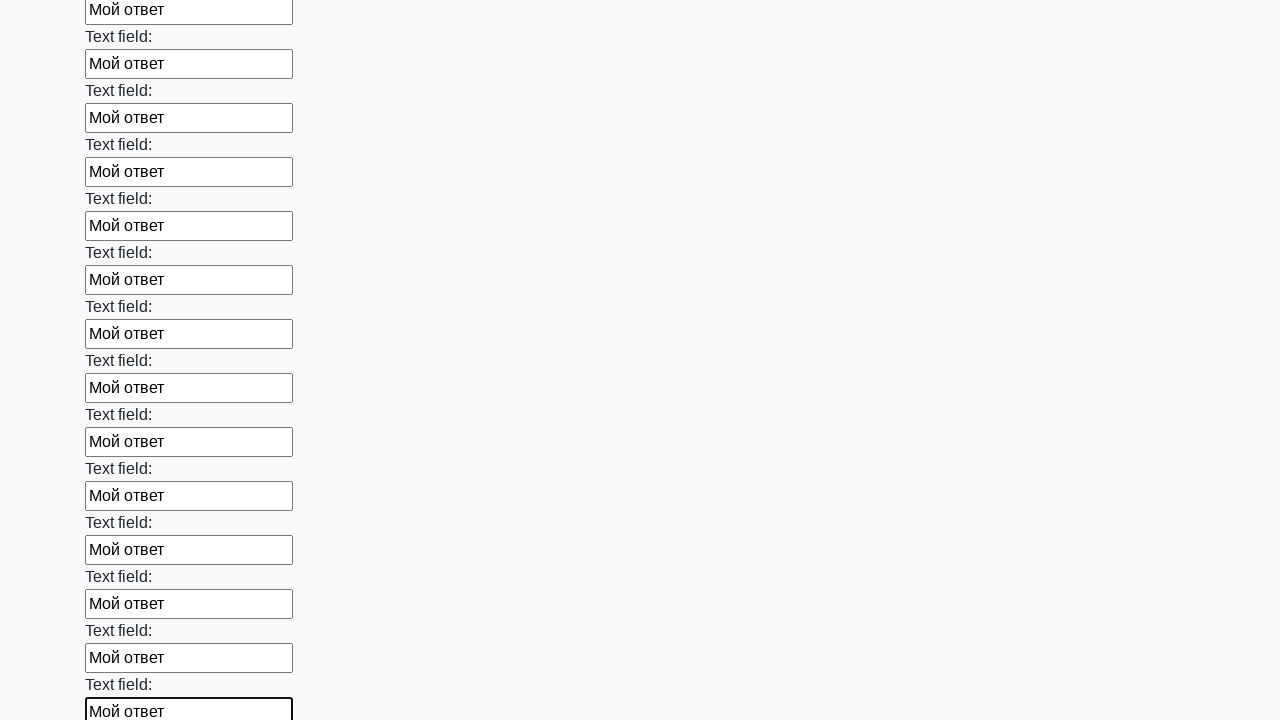

Filled input field with text 'Мой ответ' on input >> nth=68
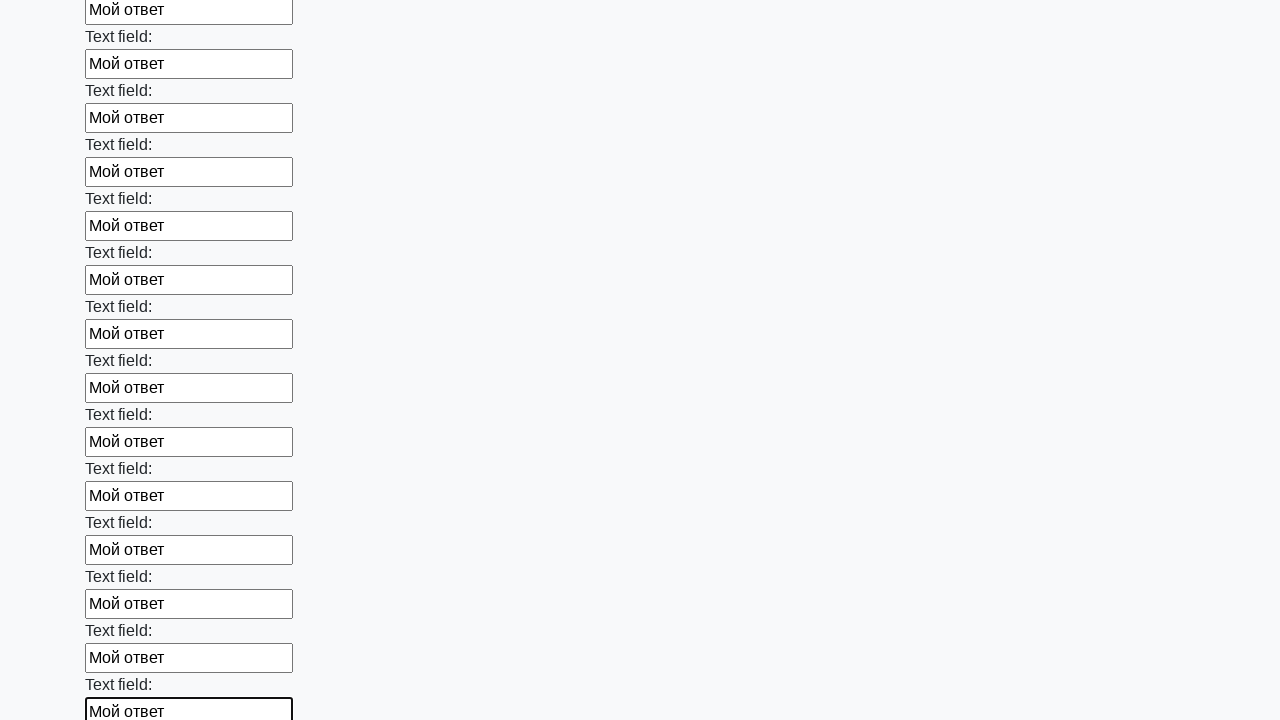

Filled input field with text 'Мой ответ' on input >> nth=69
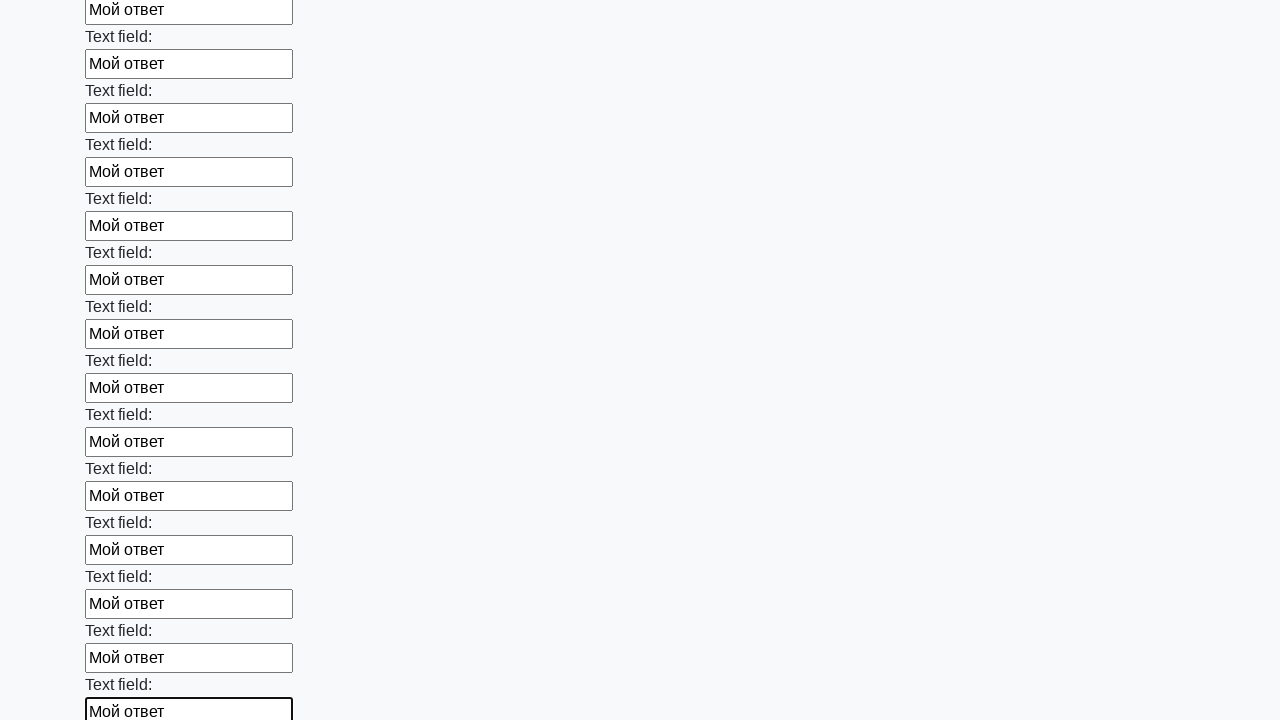

Filled input field with text 'Мой ответ' on input >> nth=70
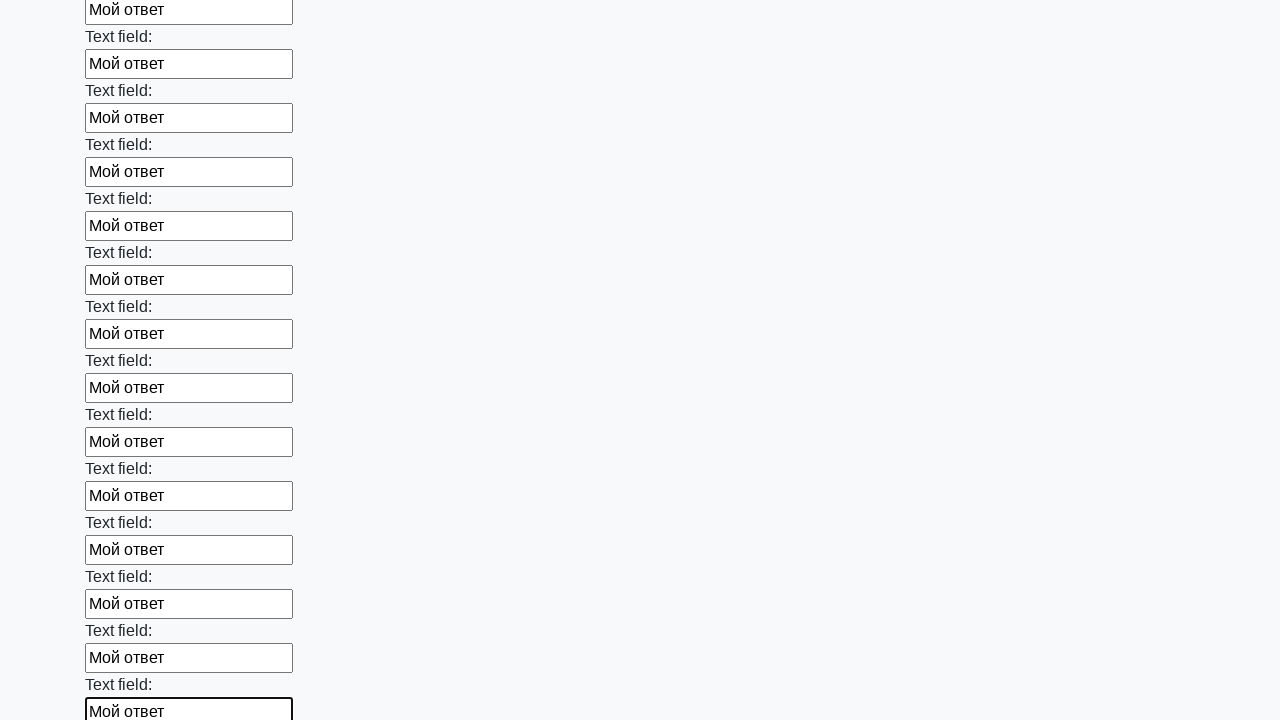

Filled input field with text 'Мой ответ' on input >> nth=71
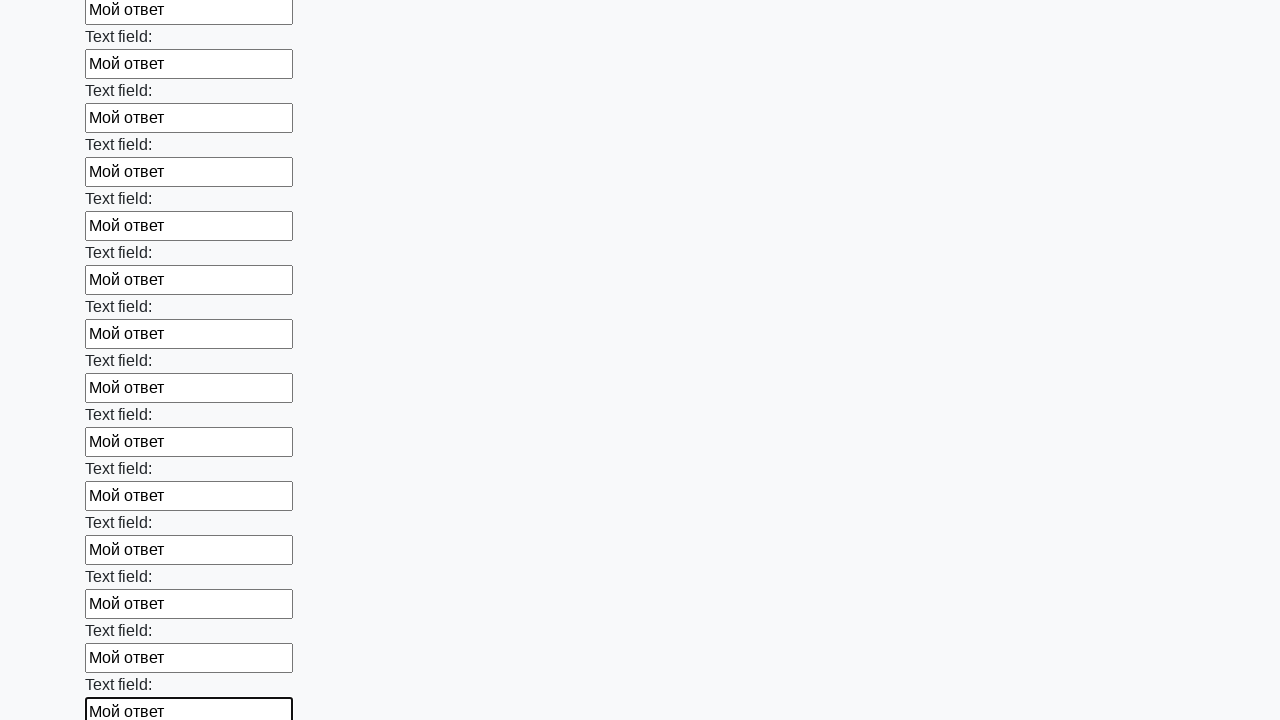

Filled input field with text 'Мой ответ' on input >> nth=72
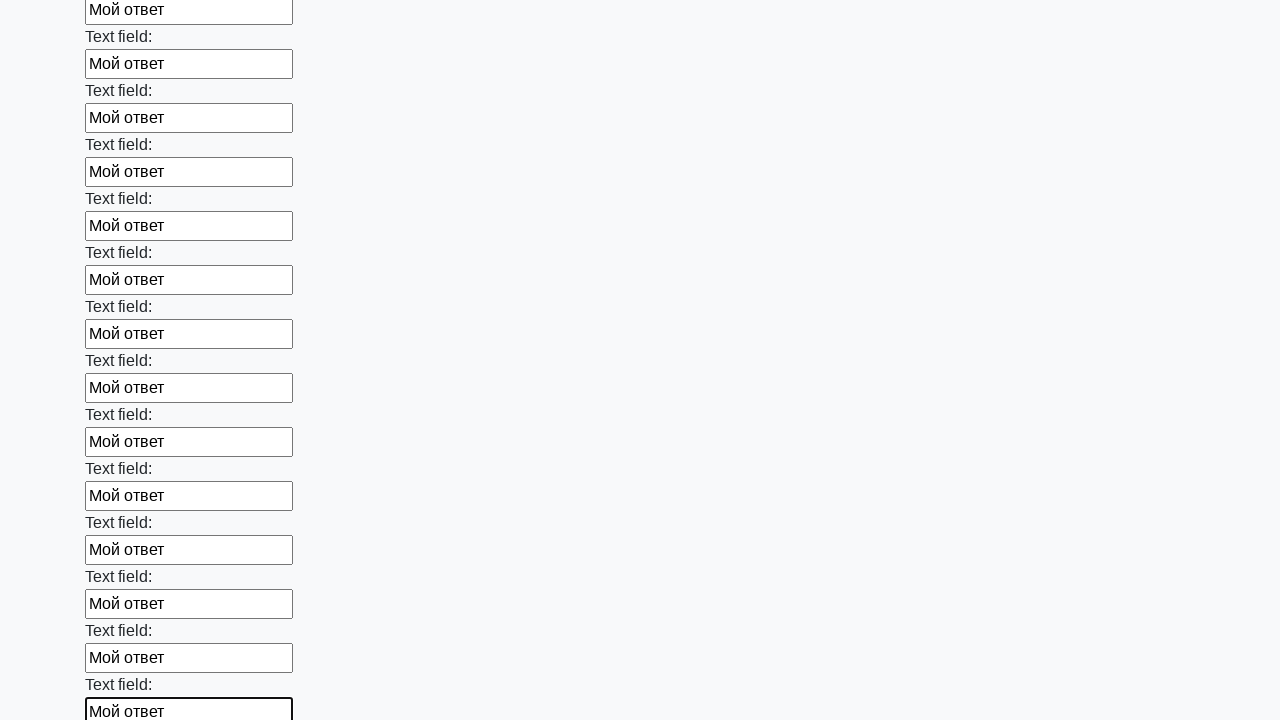

Filled input field with text 'Мой ответ' on input >> nth=73
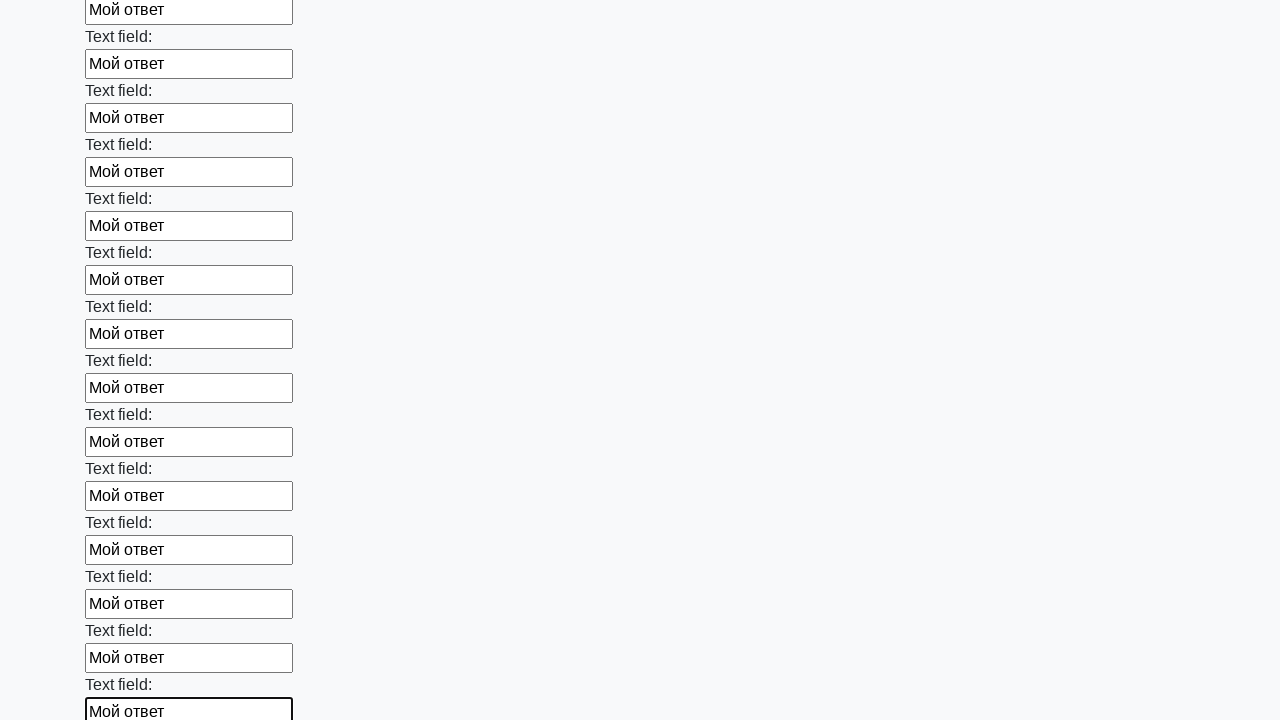

Filled input field with text 'Мой ответ' on input >> nth=74
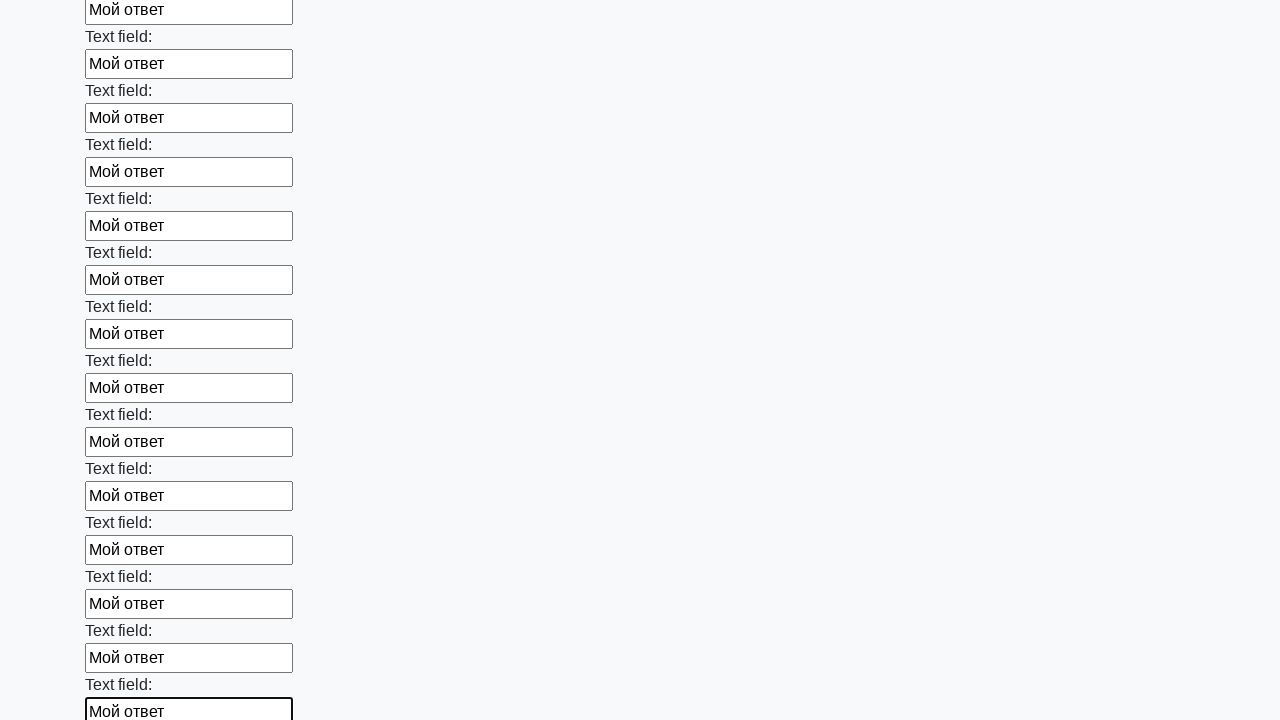

Filled input field with text 'Мой ответ' on input >> nth=75
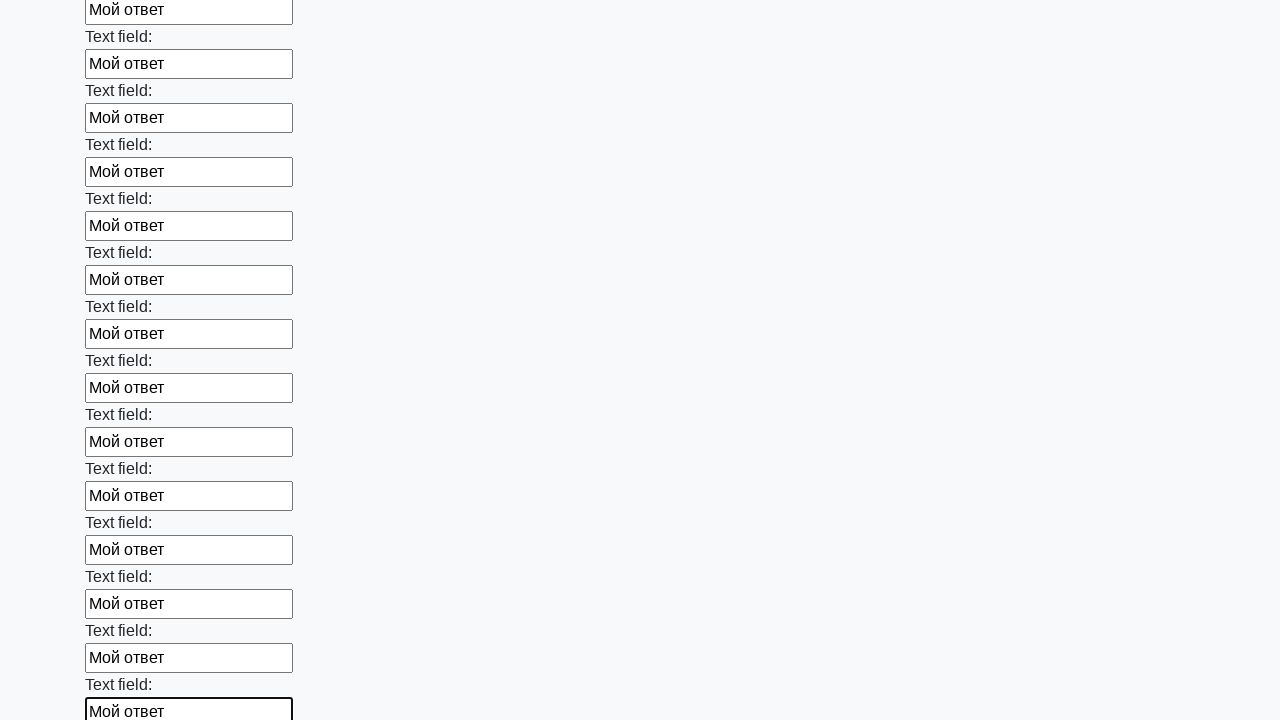

Filled input field with text 'Мой ответ' on input >> nth=76
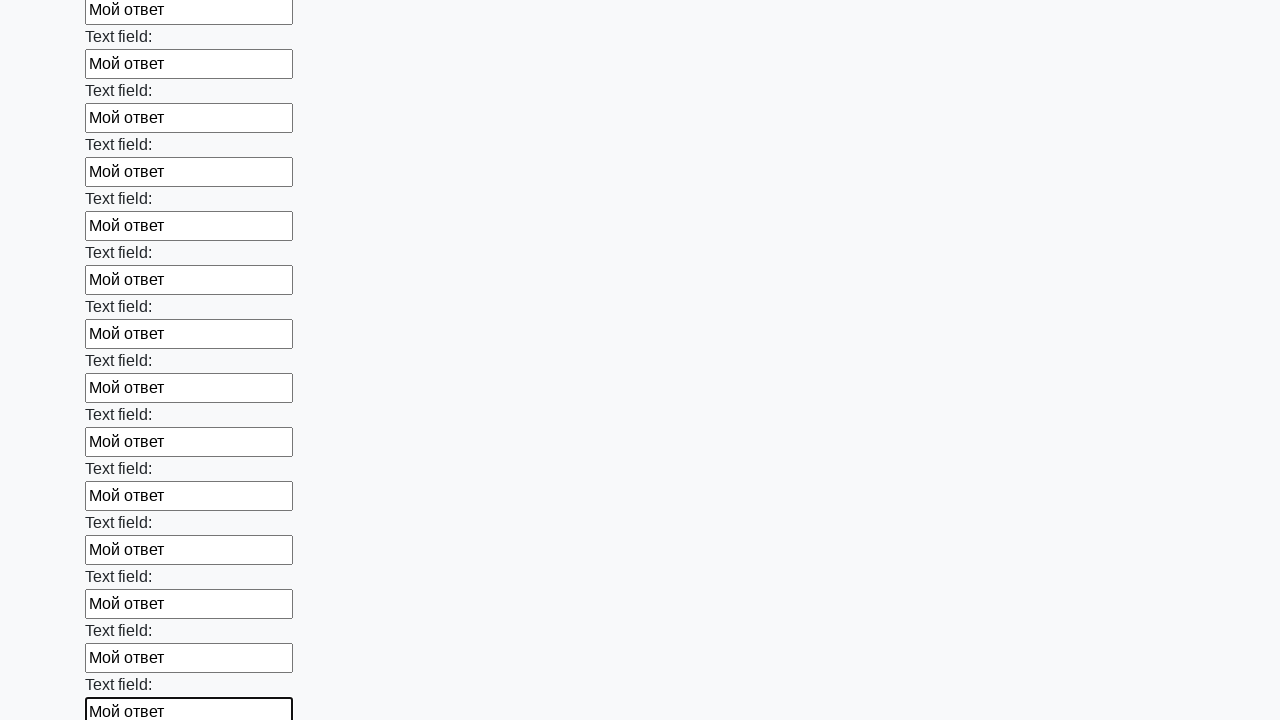

Filled input field with text 'Мой ответ' on input >> nth=77
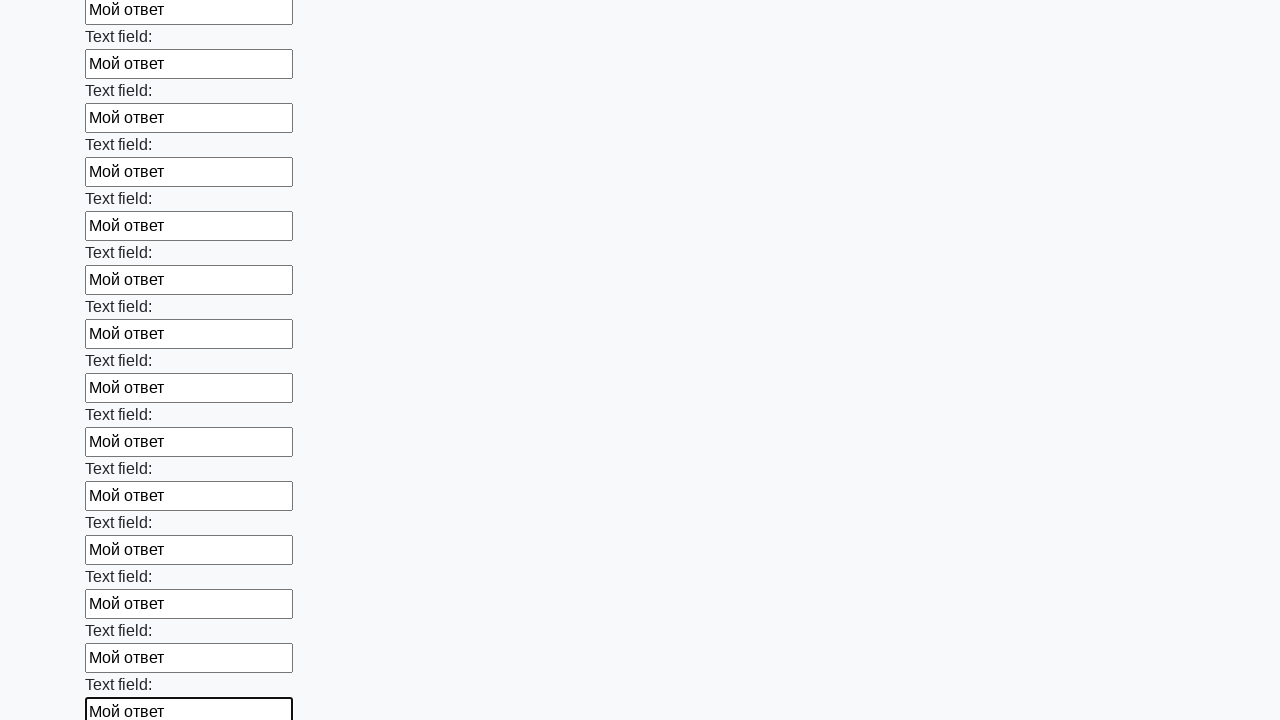

Filled input field with text 'Мой ответ' on input >> nth=78
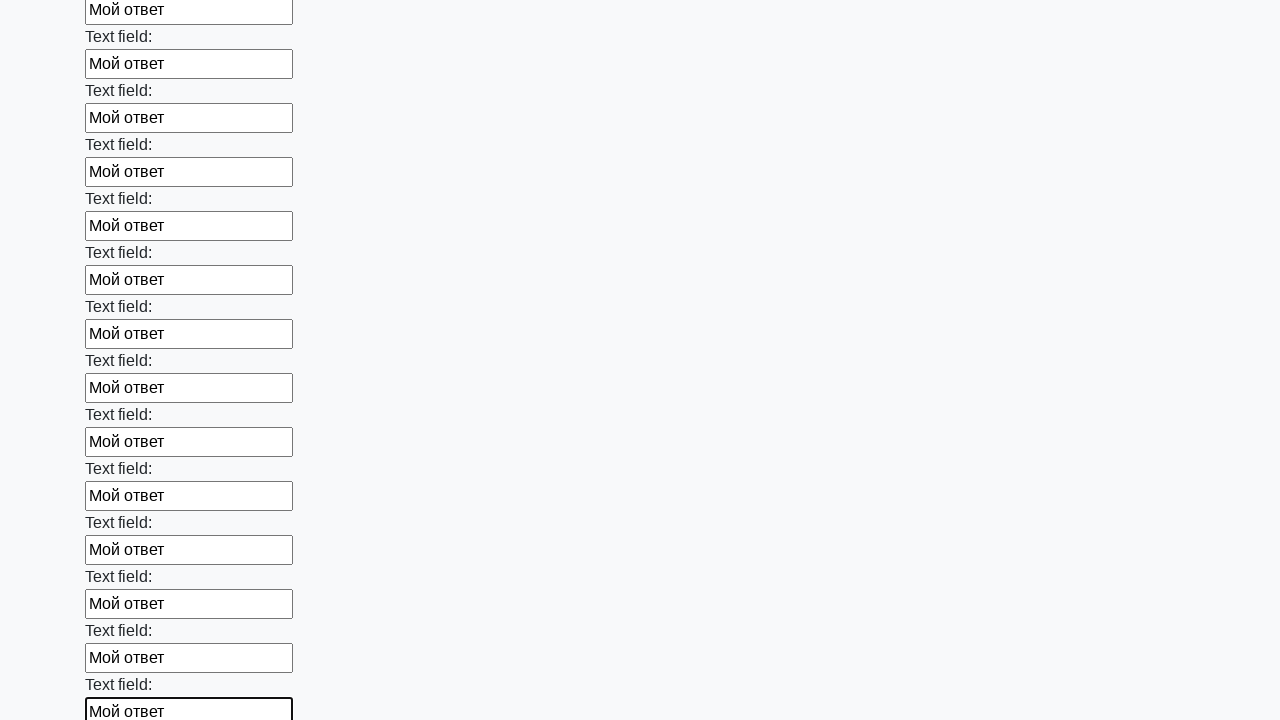

Filled input field with text 'Мой ответ' on input >> nth=79
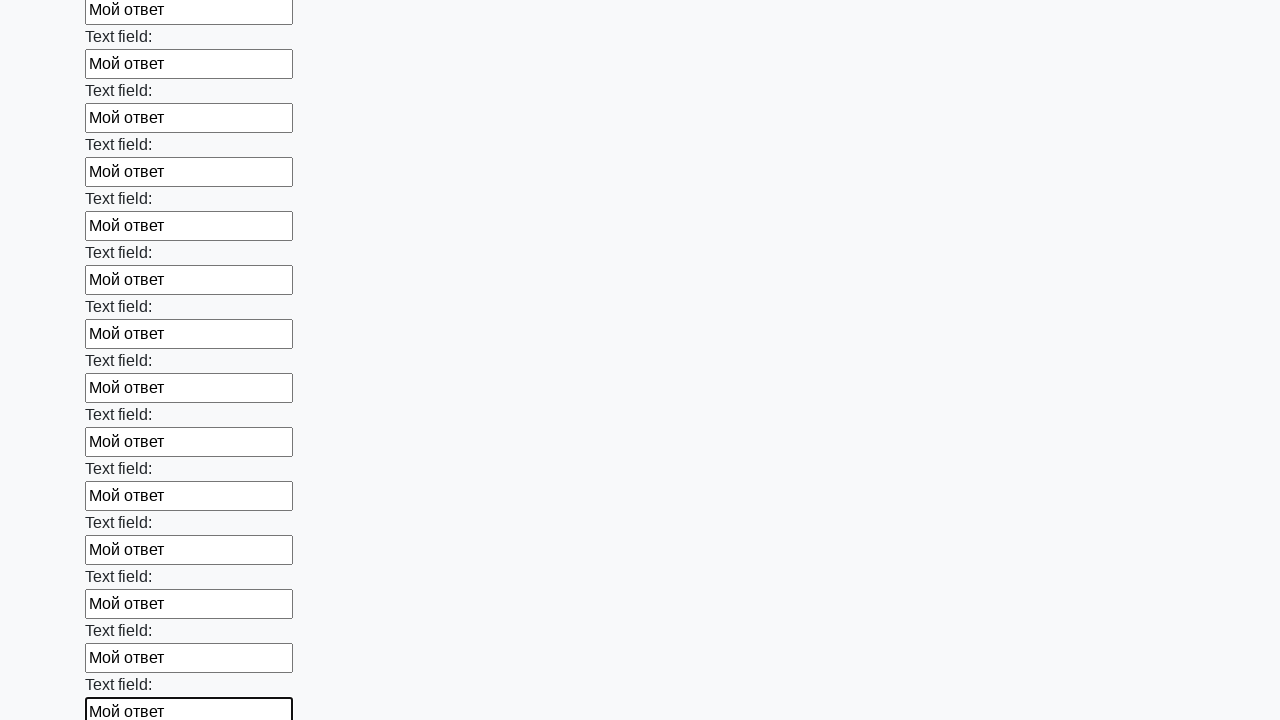

Filled input field with text 'Мой ответ' on input >> nth=80
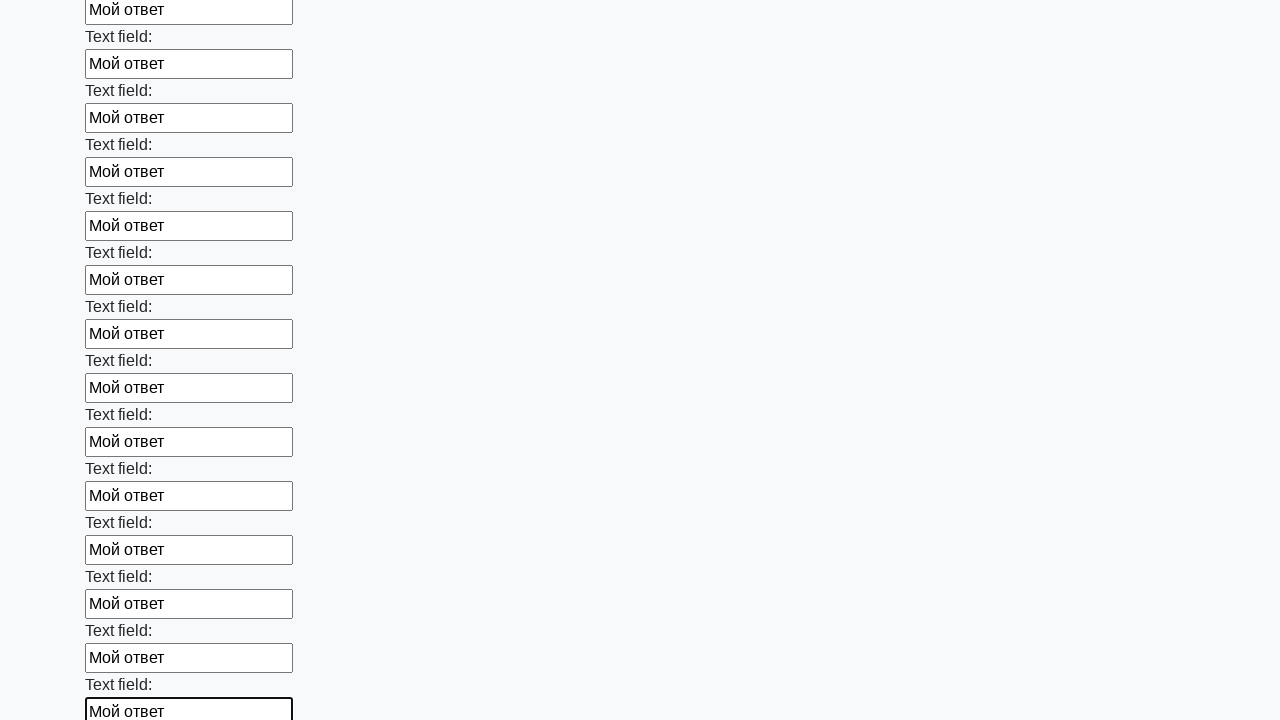

Filled input field with text 'Мой ответ' on input >> nth=81
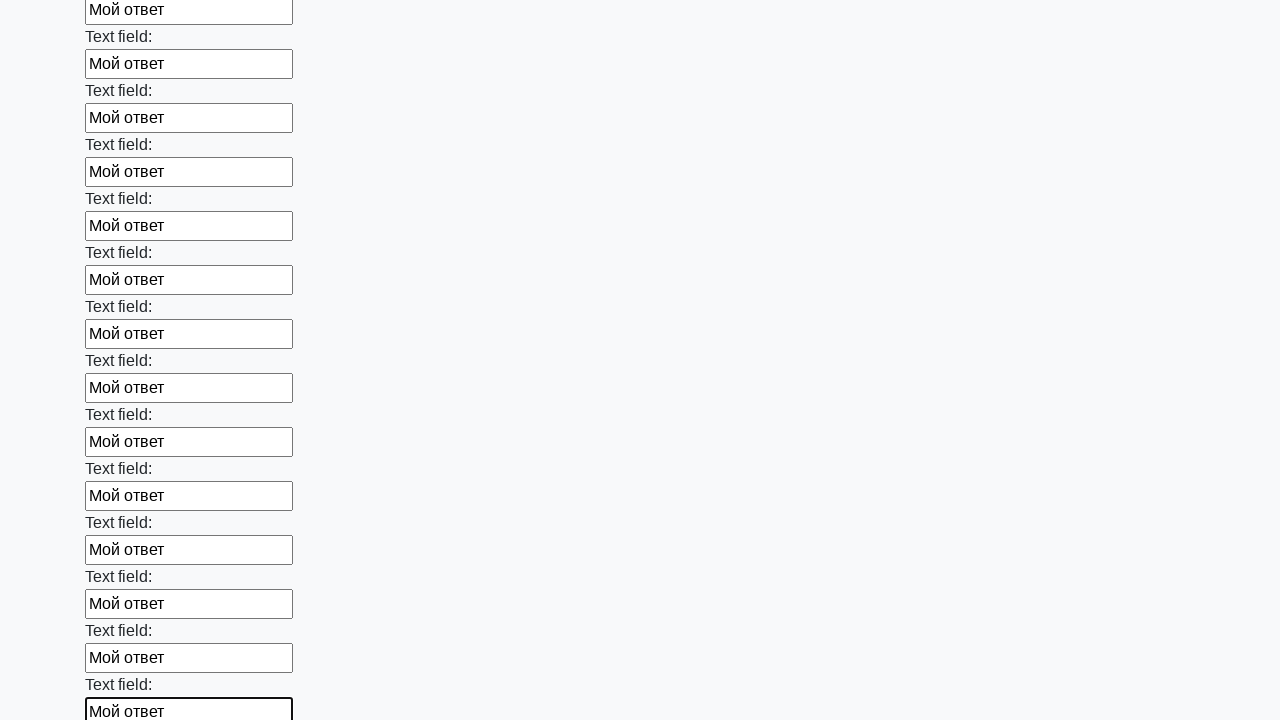

Filled input field with text 'Мой ответ' on input >> nth=82
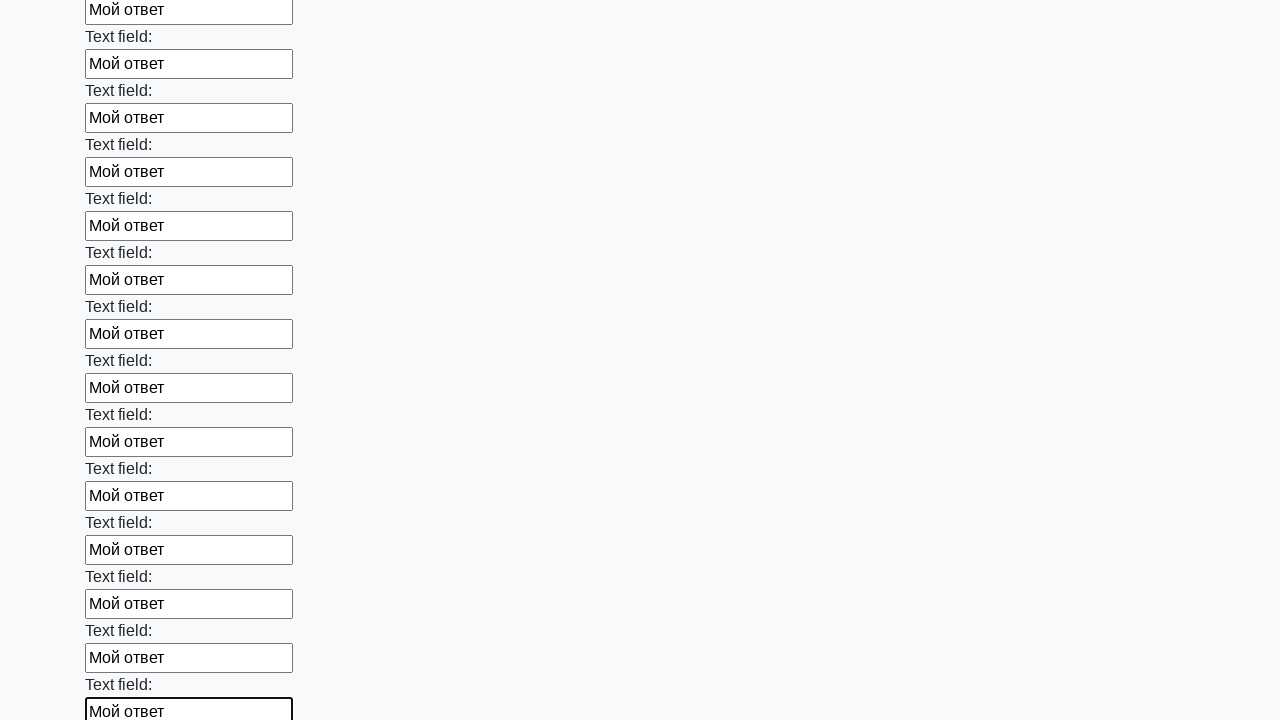

Filled input field with text 'Мой ответ' on input >> nth=83
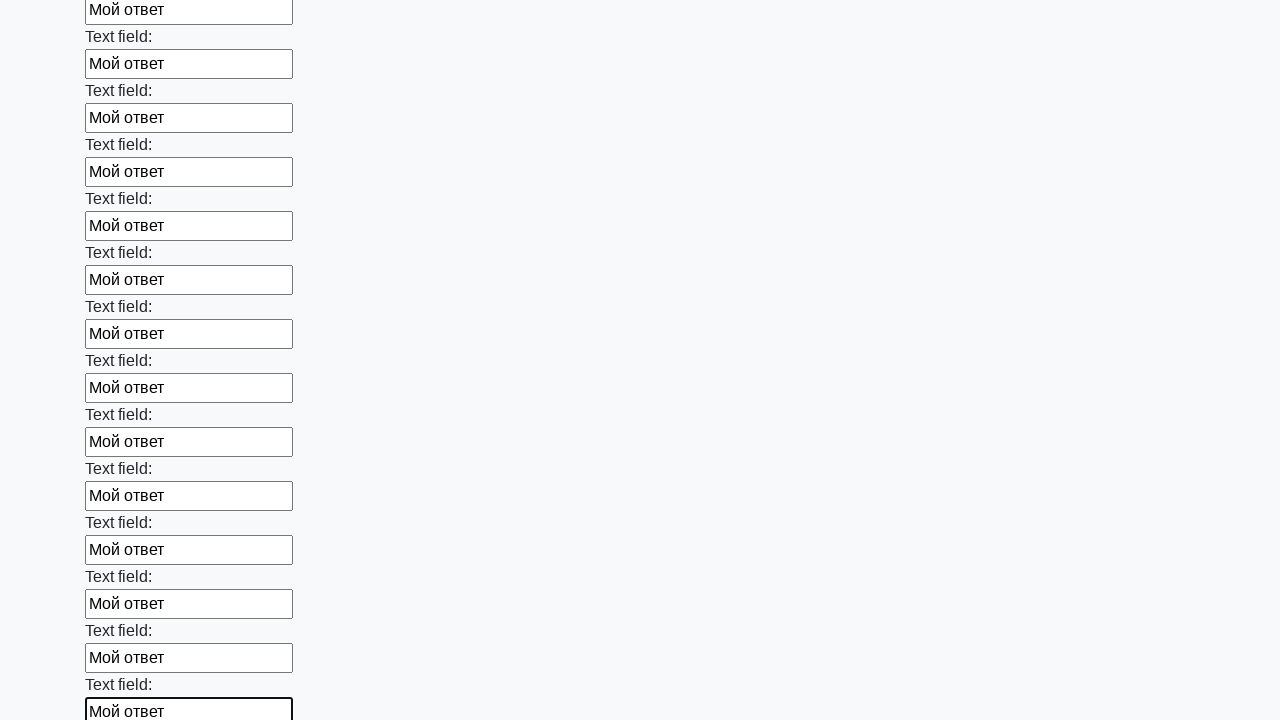

Filled input field with text 'Мой ответ' on input >> nth=84
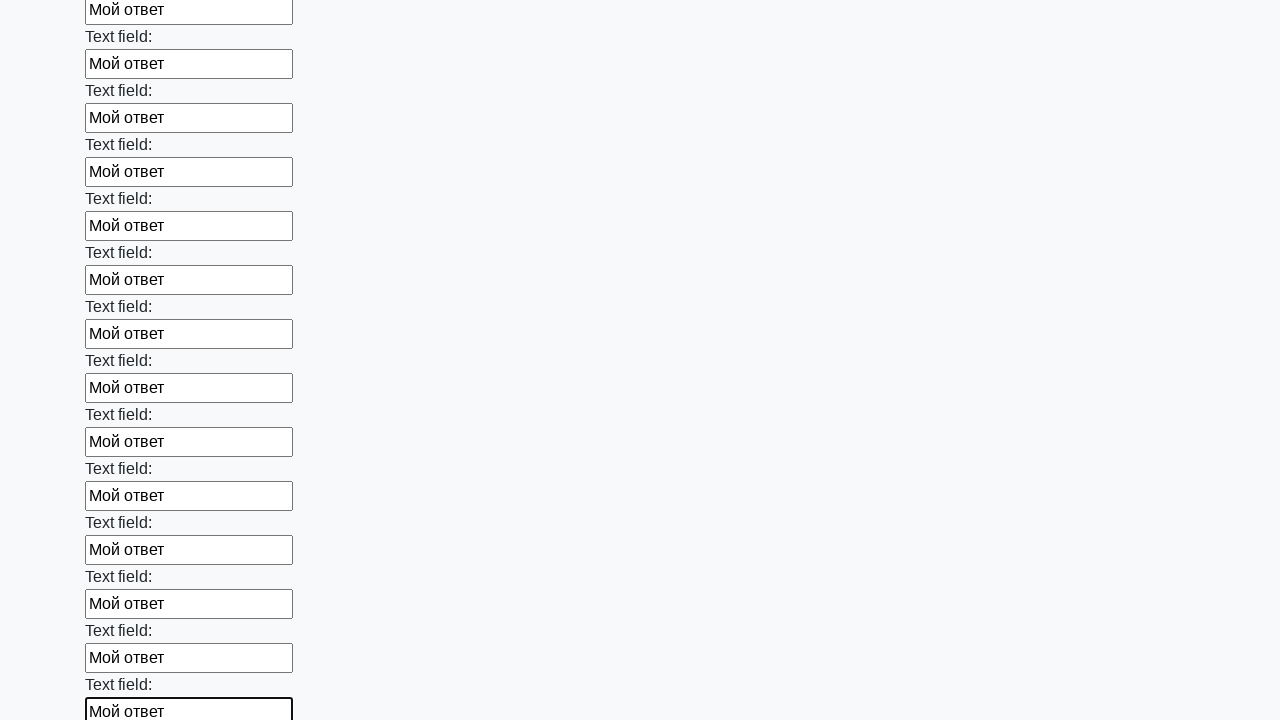

Filled input field with text 'Мой ответ' on input >> nth=85
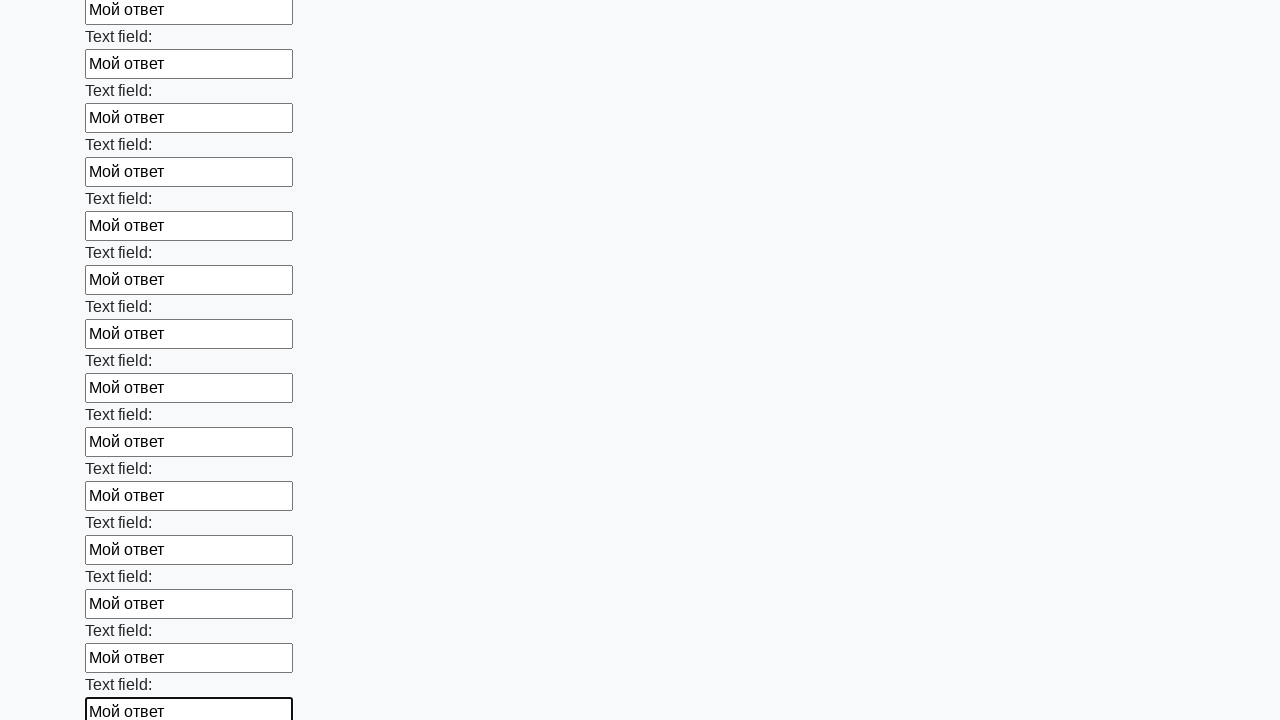

Filled input field with text 'Мой ответ' on input >> nth=86
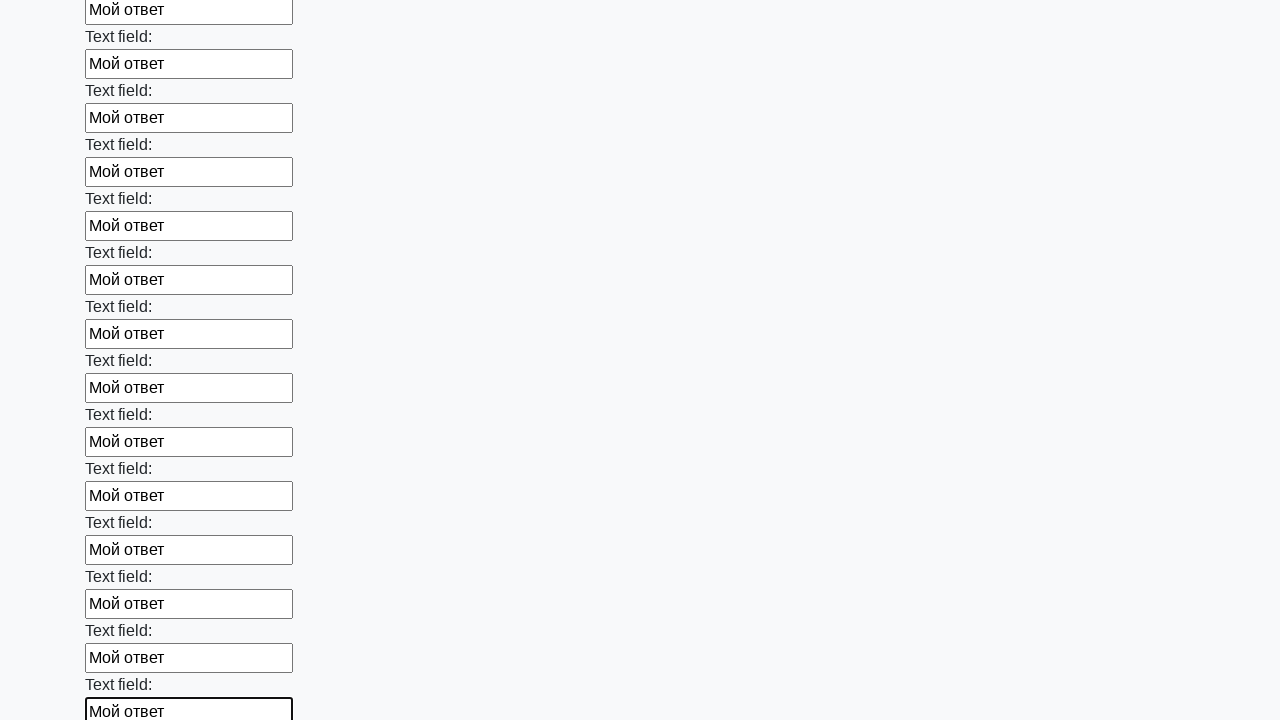

Filled input field with text 'Мой ответ' on input >> nth=87
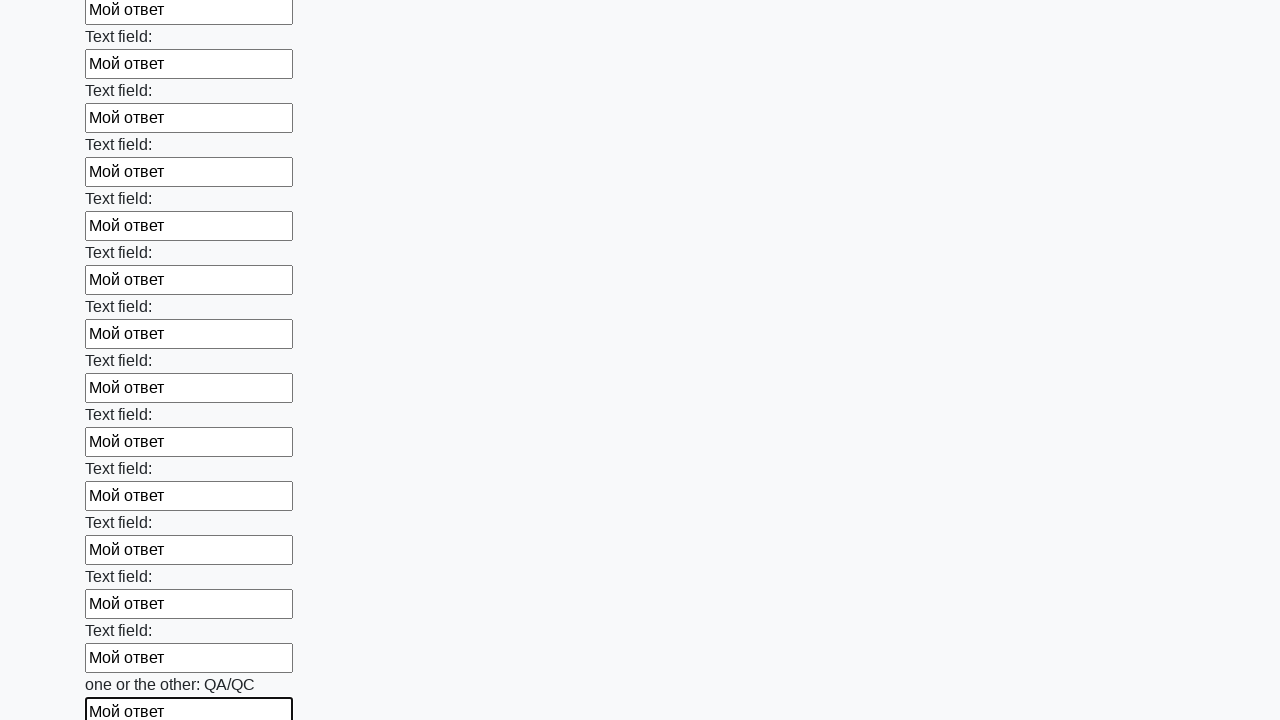

Filled input field with text 'Мой ответ' on input >> nth=88
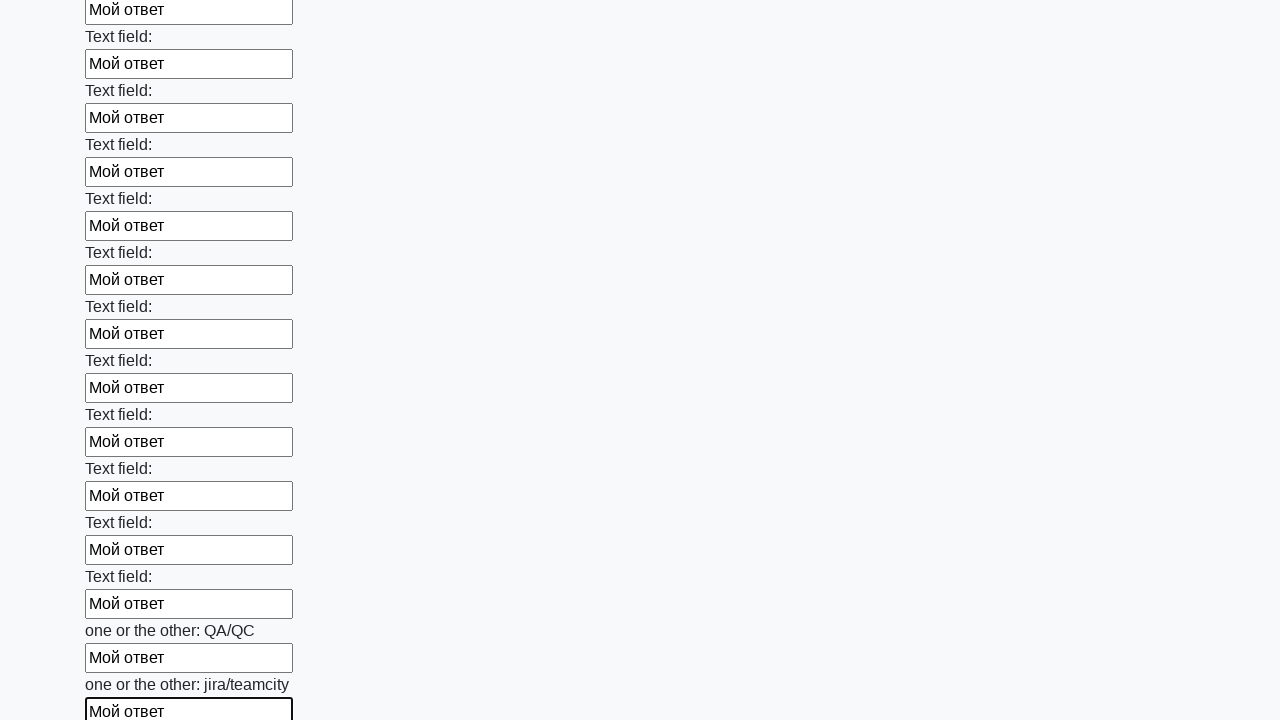

Filled input field with text 'Мой ответ' on input >> nth=89
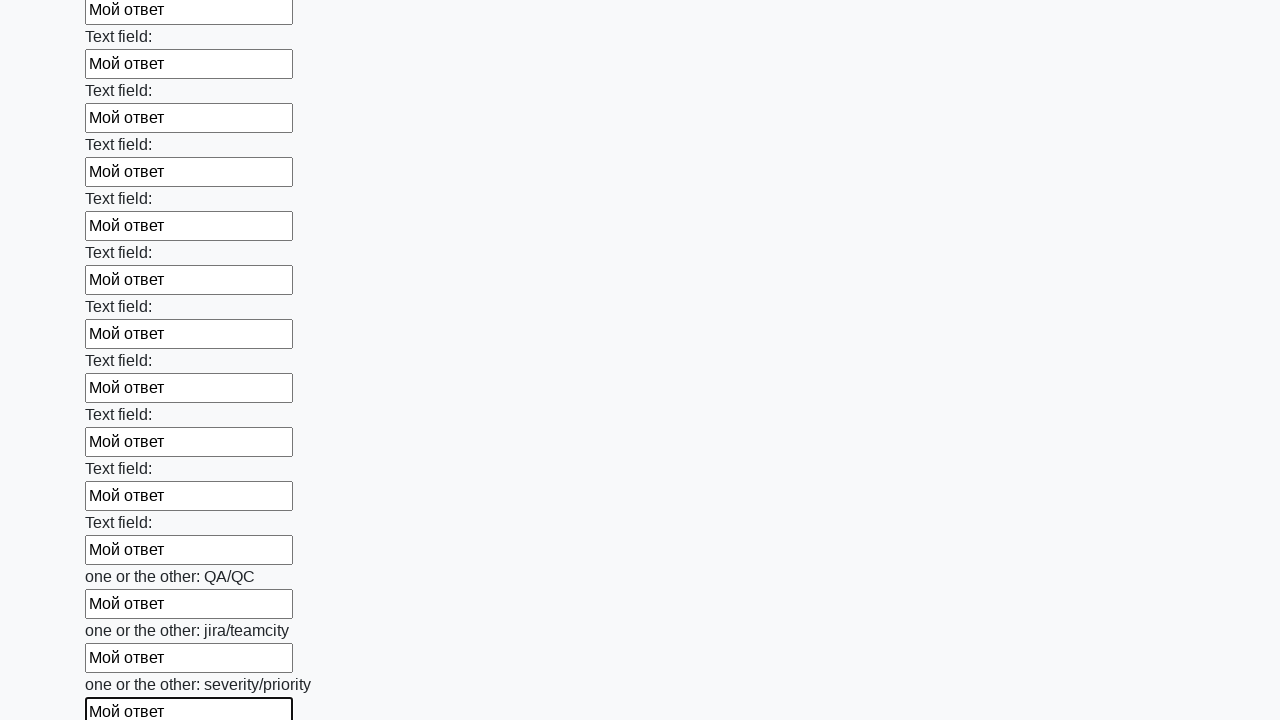

Filled input field with text 'Мой ответ' on input >> nth=90
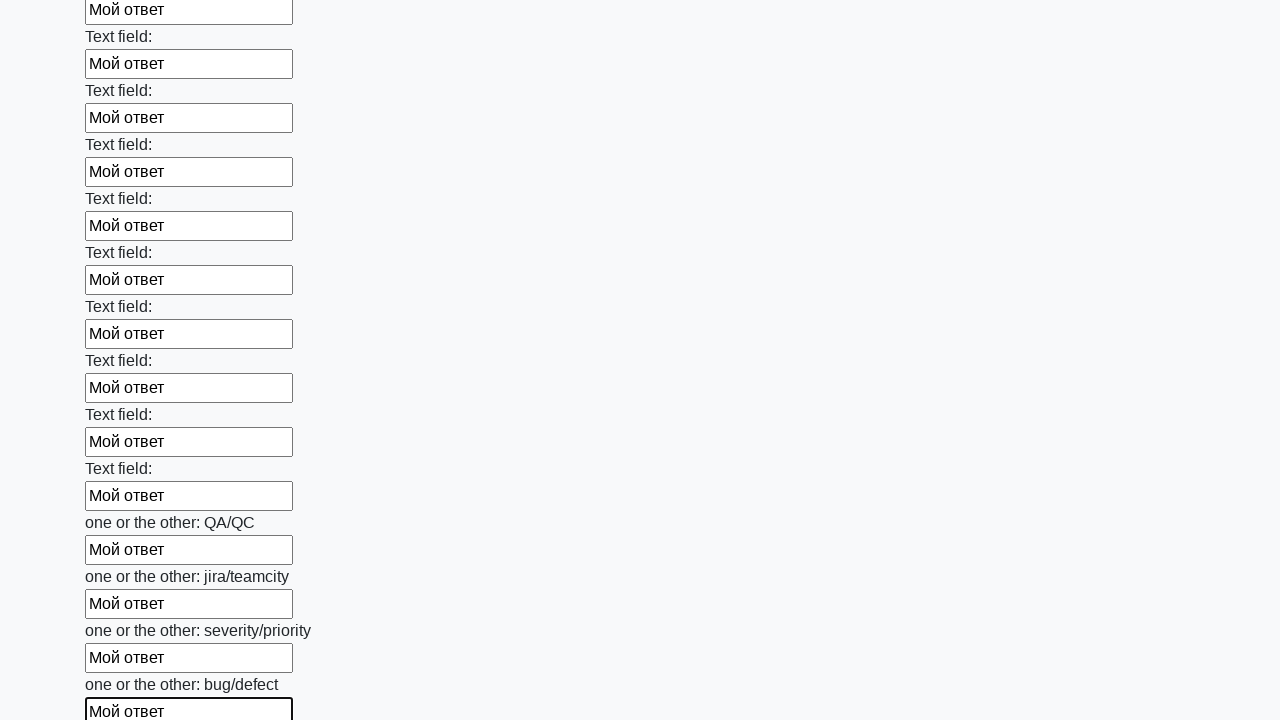

Filled input field with text 'Мой ответ' on input >> nth=91
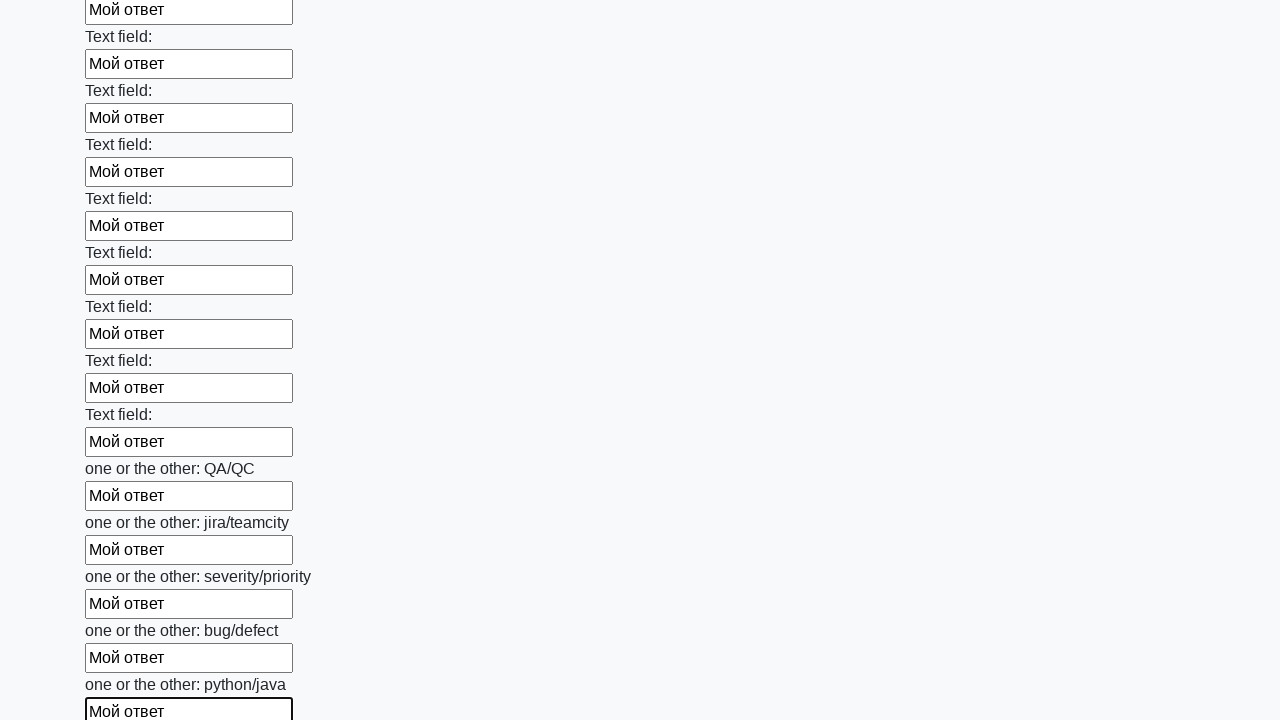

Filled input field with text 'Мой ответ' on input >> nth=92
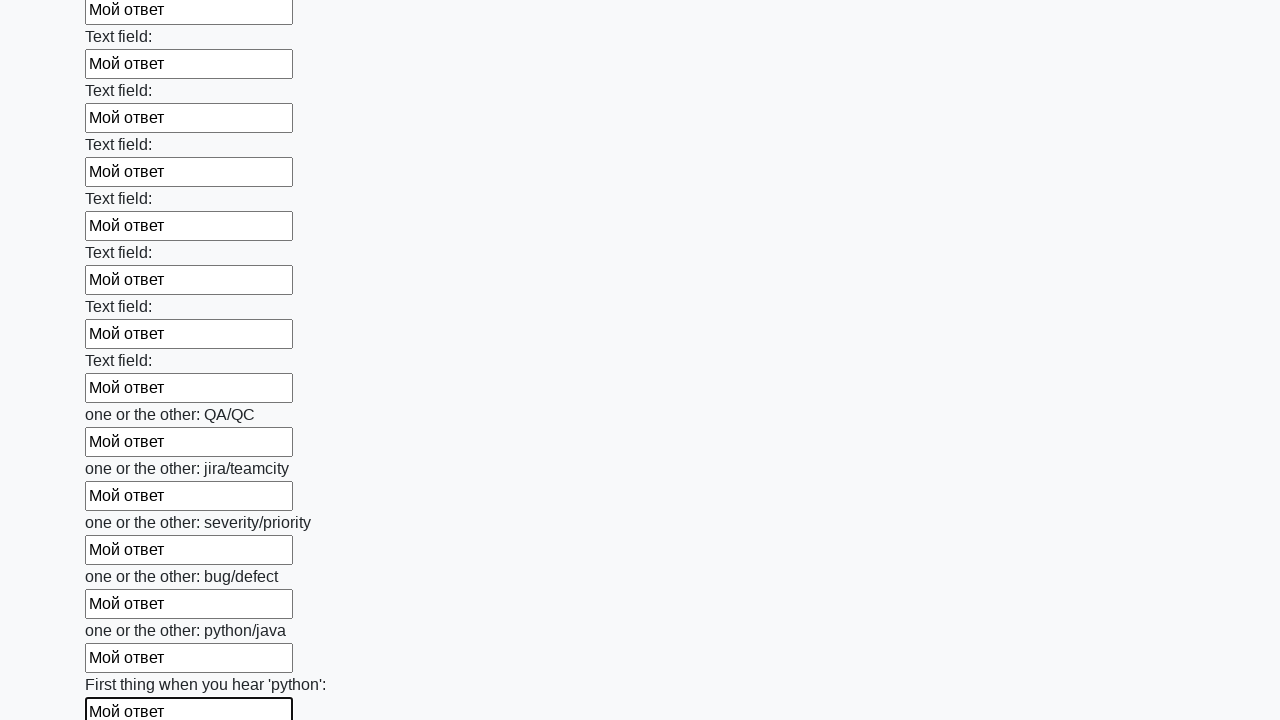

Filled input field with text 'Мой ответ' on input >> nth=93
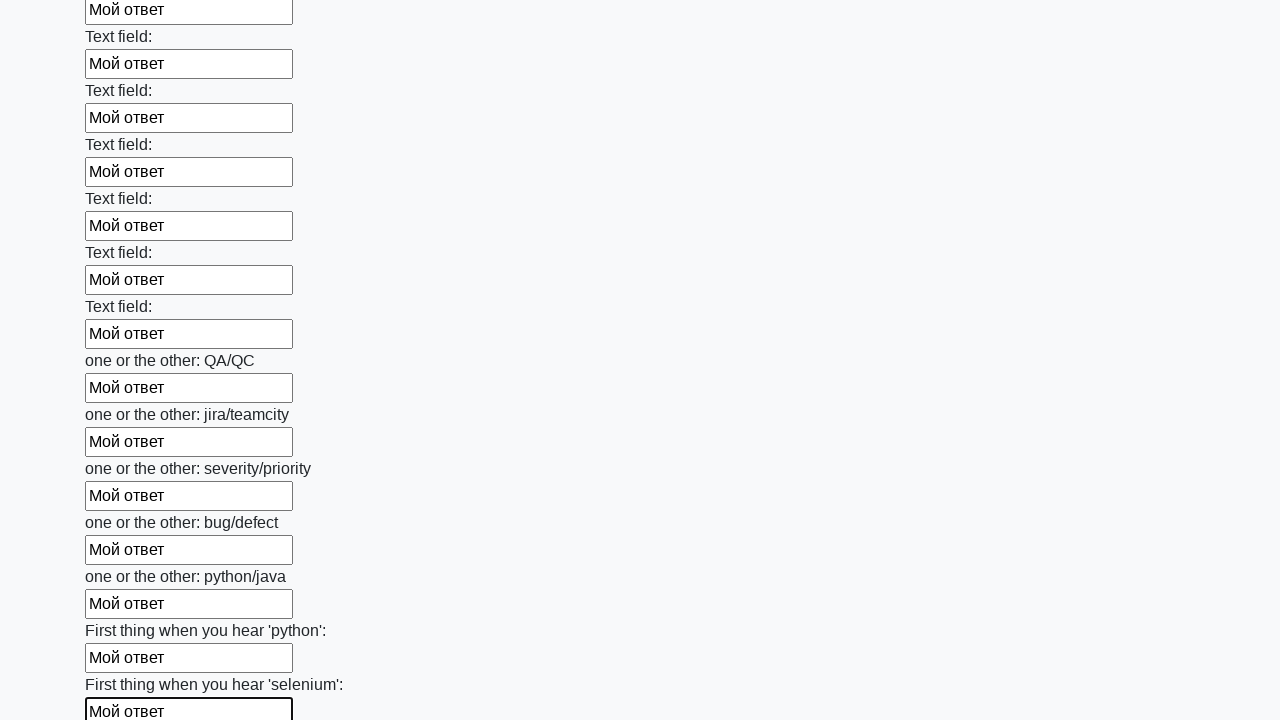

Filled input field with text 'Мой ответ' on input >> nth=94
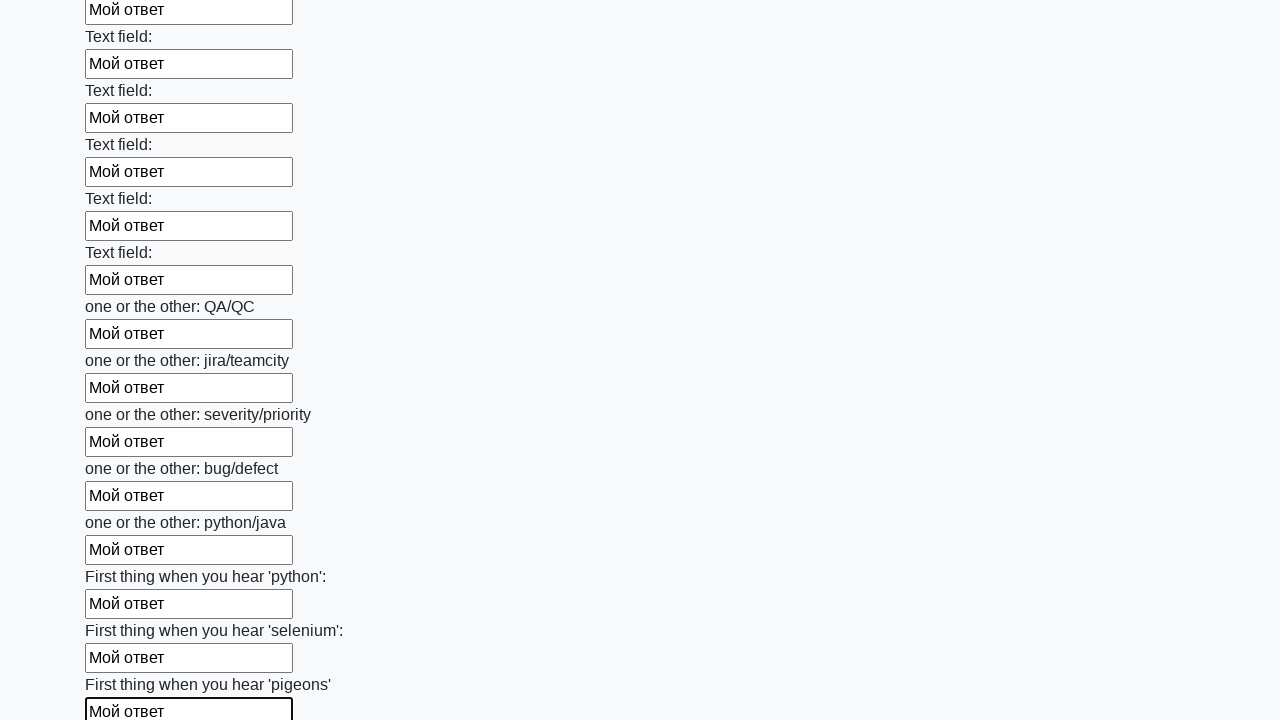

Filled input field with text 'Мой ответ' on input >> nth=95
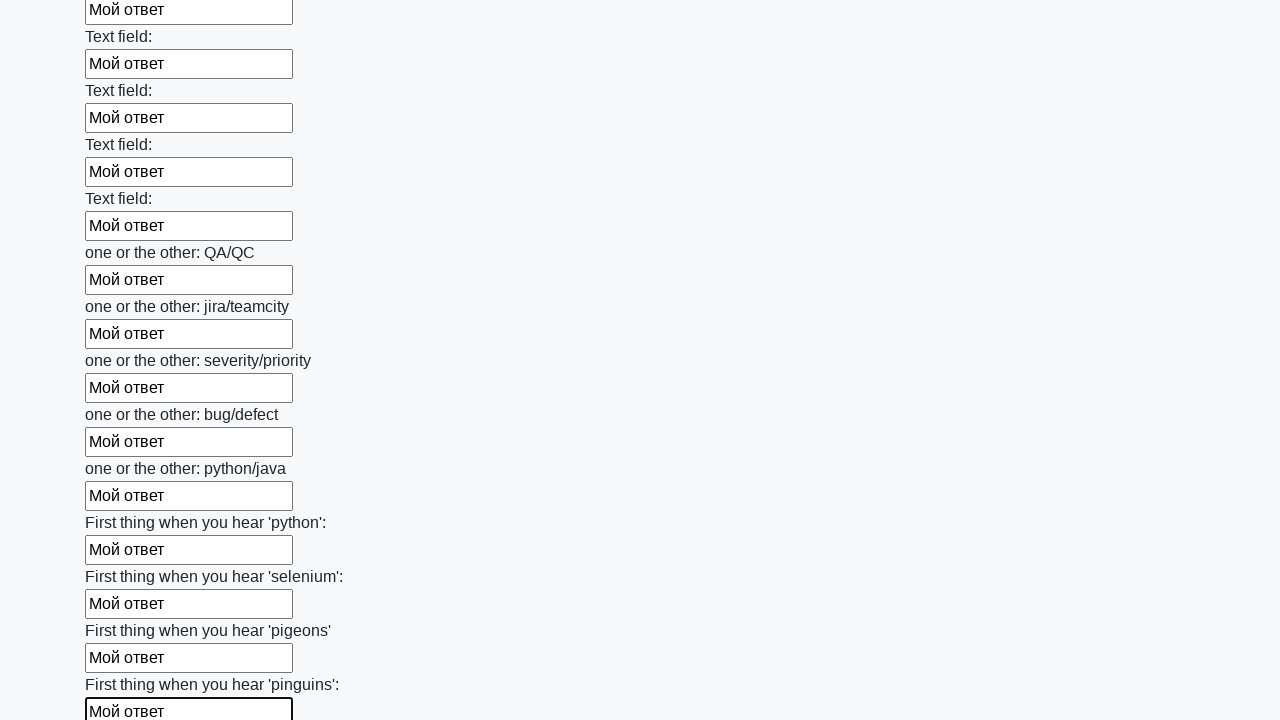

Filled input field with text 'Мой ответ' on input >> nth=96
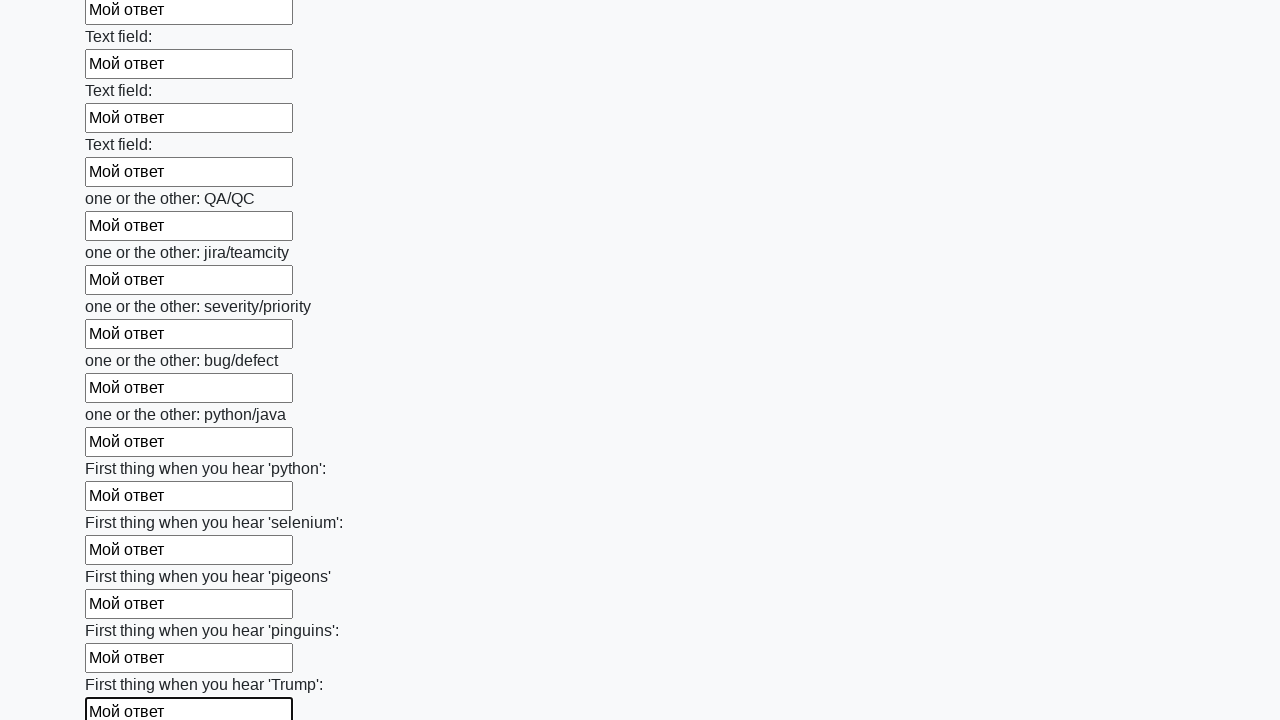

Filled input field with text 'Мой ответ' on input >> nth=97
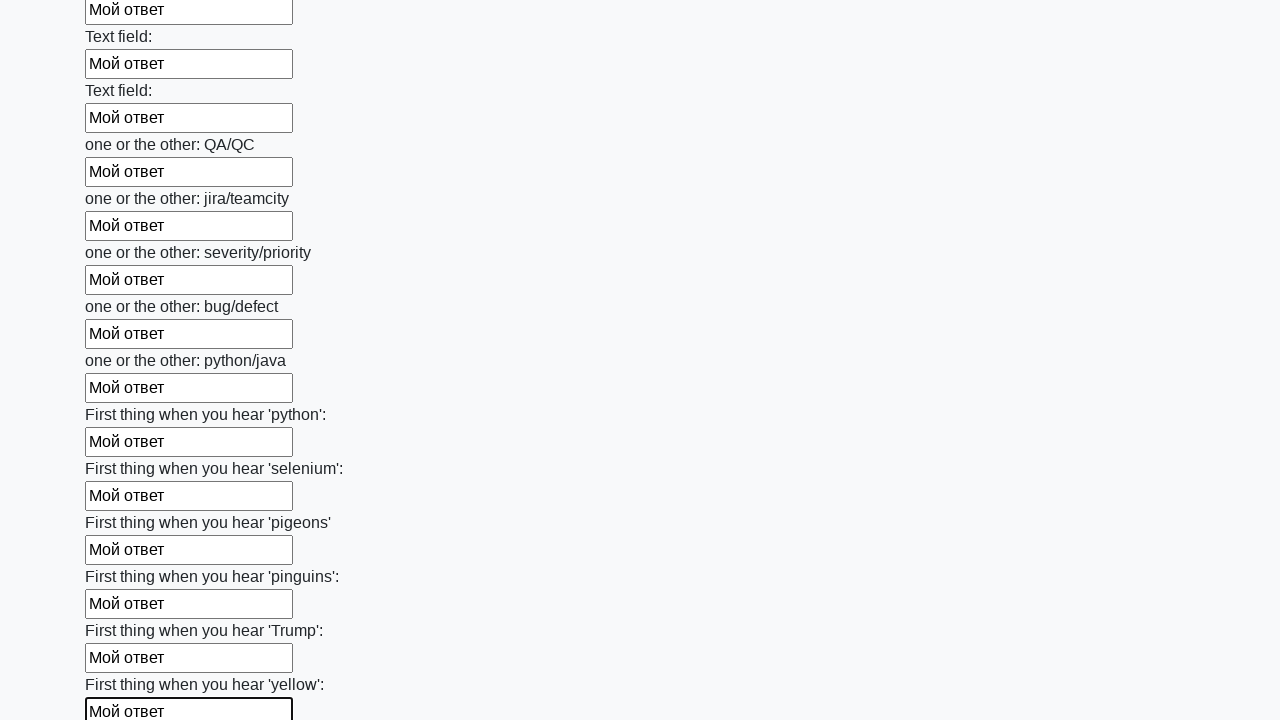

Filled input field with text 'Мой ответ' on input >> nth=98
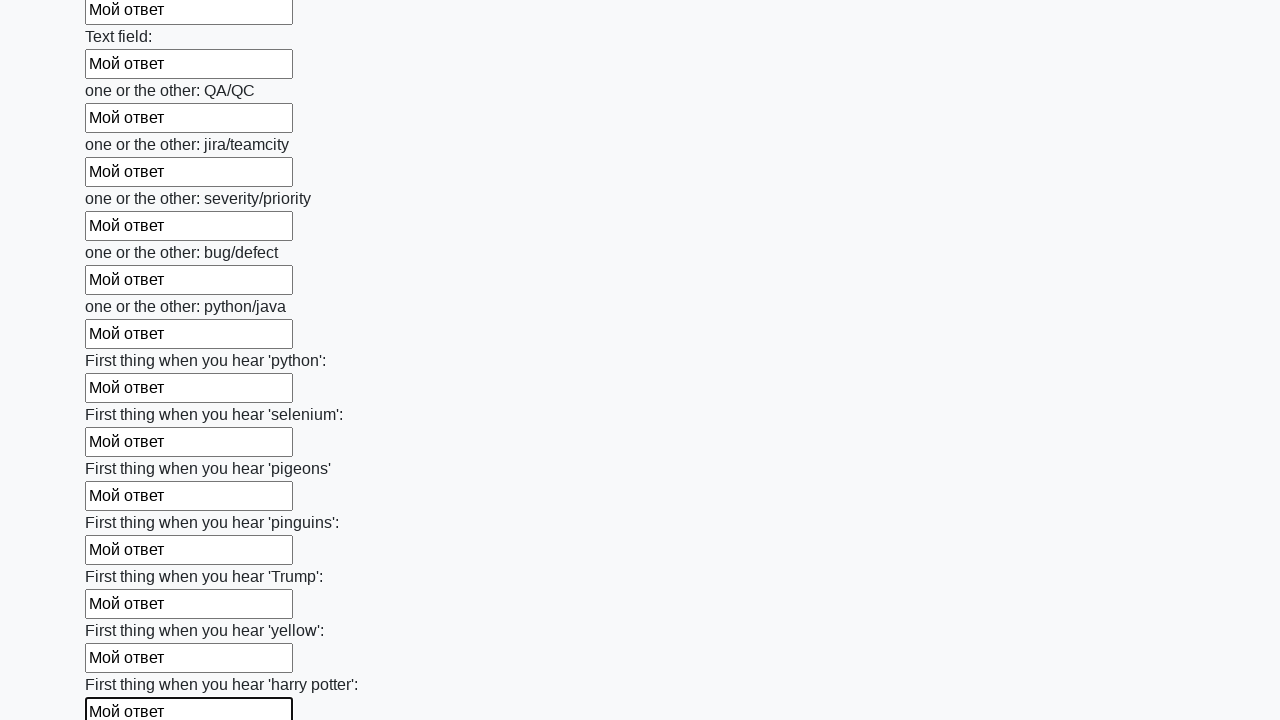

Filled input field with text 'Мой ответ' on input >> nth=99
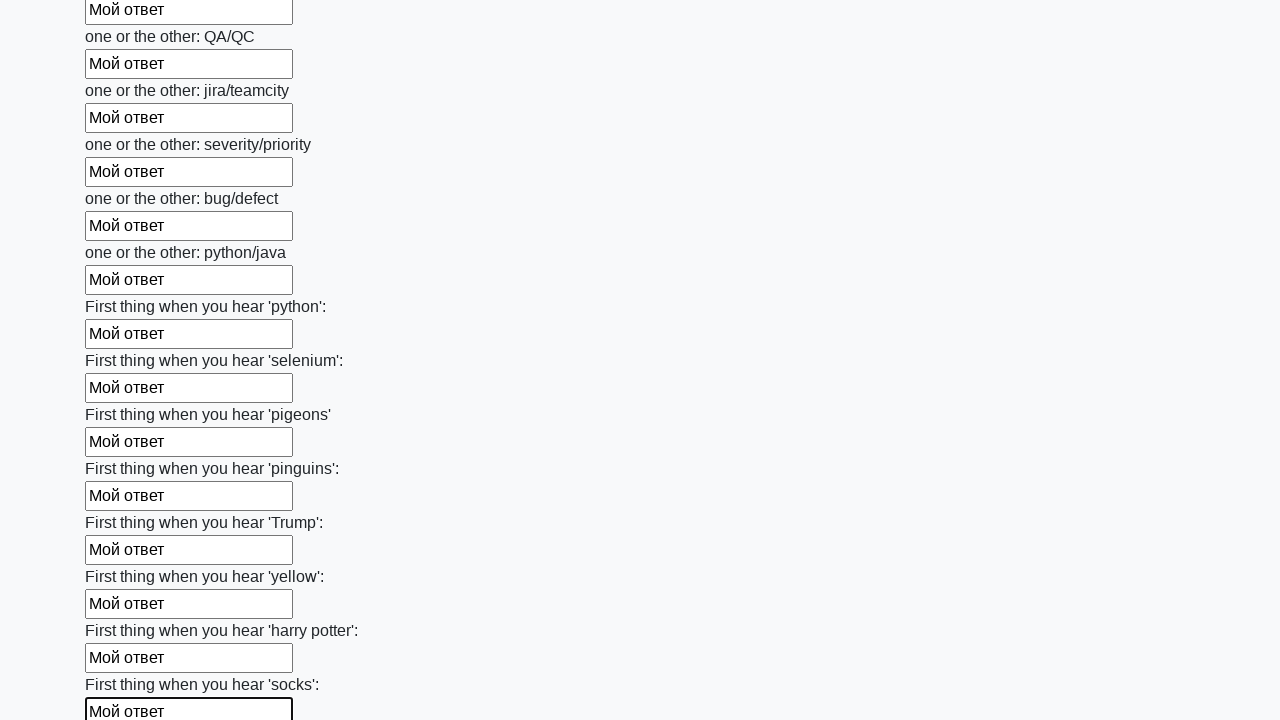

Clicked submit button to submit the form at (123, 611) on button.btn
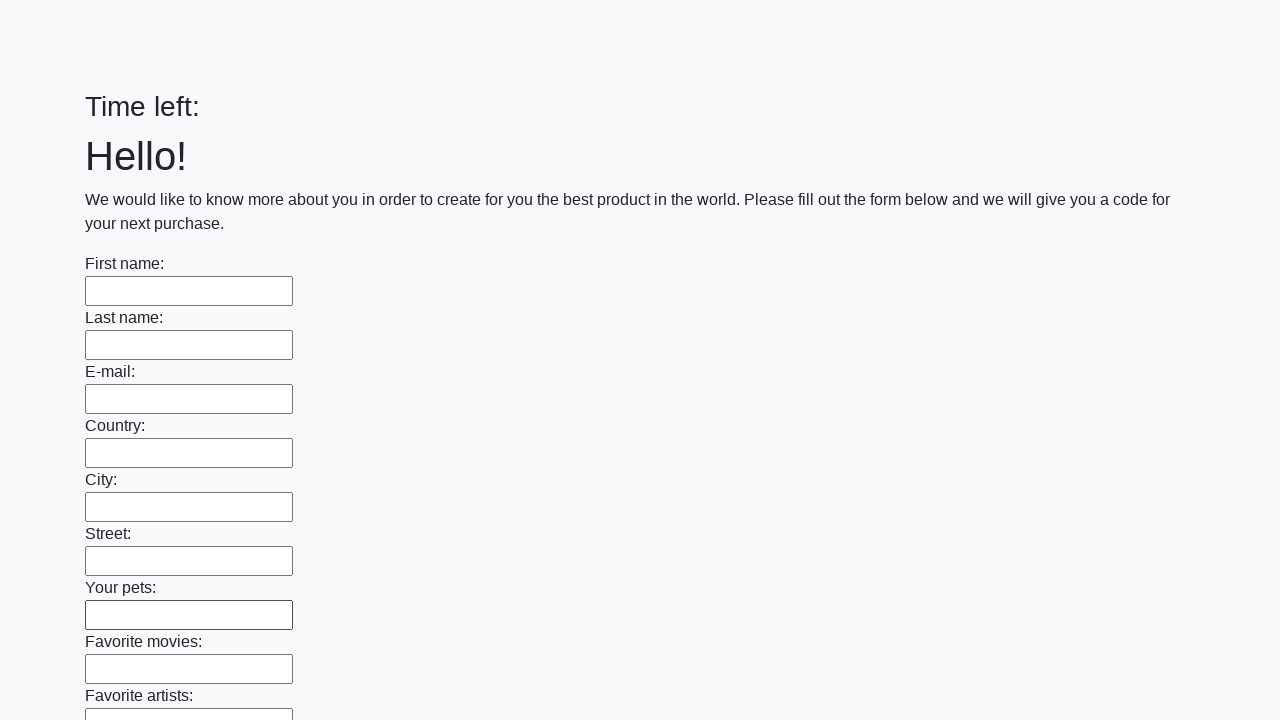

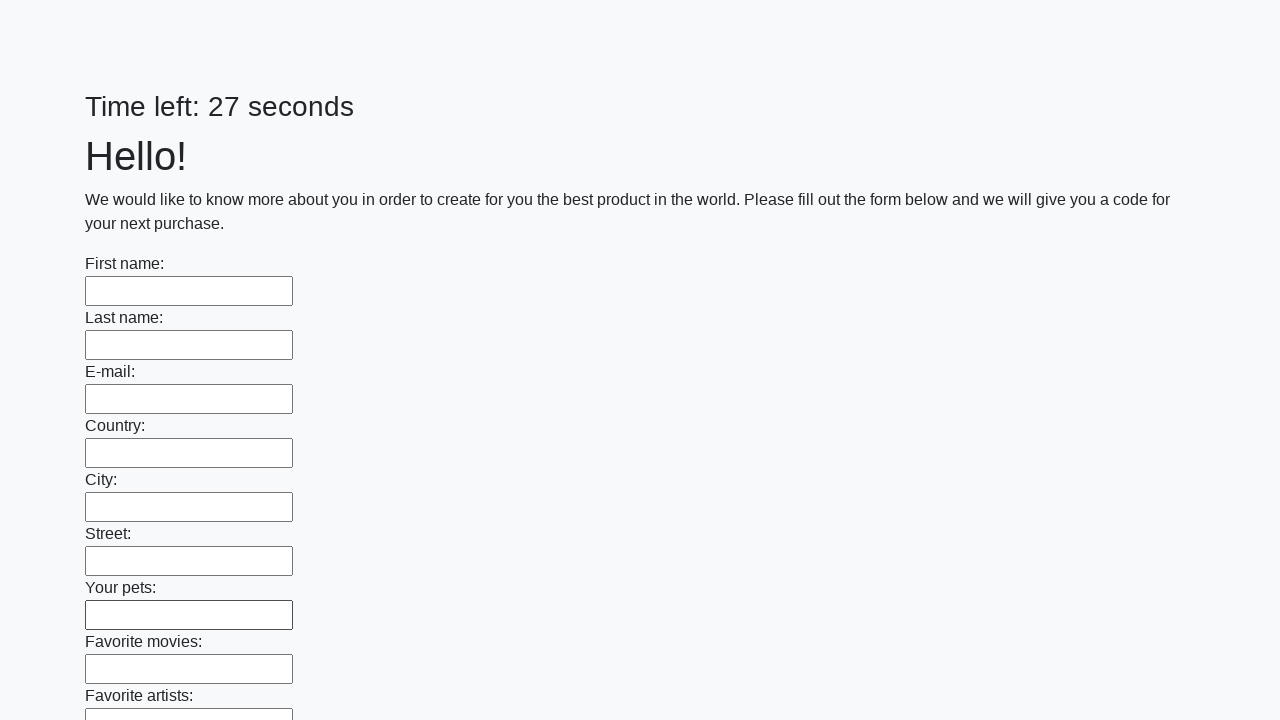